Tests a large form submission by filling all input fields with text and clicking the submit button

Starting URL: http://suninjuly.github.io/huge_form.html

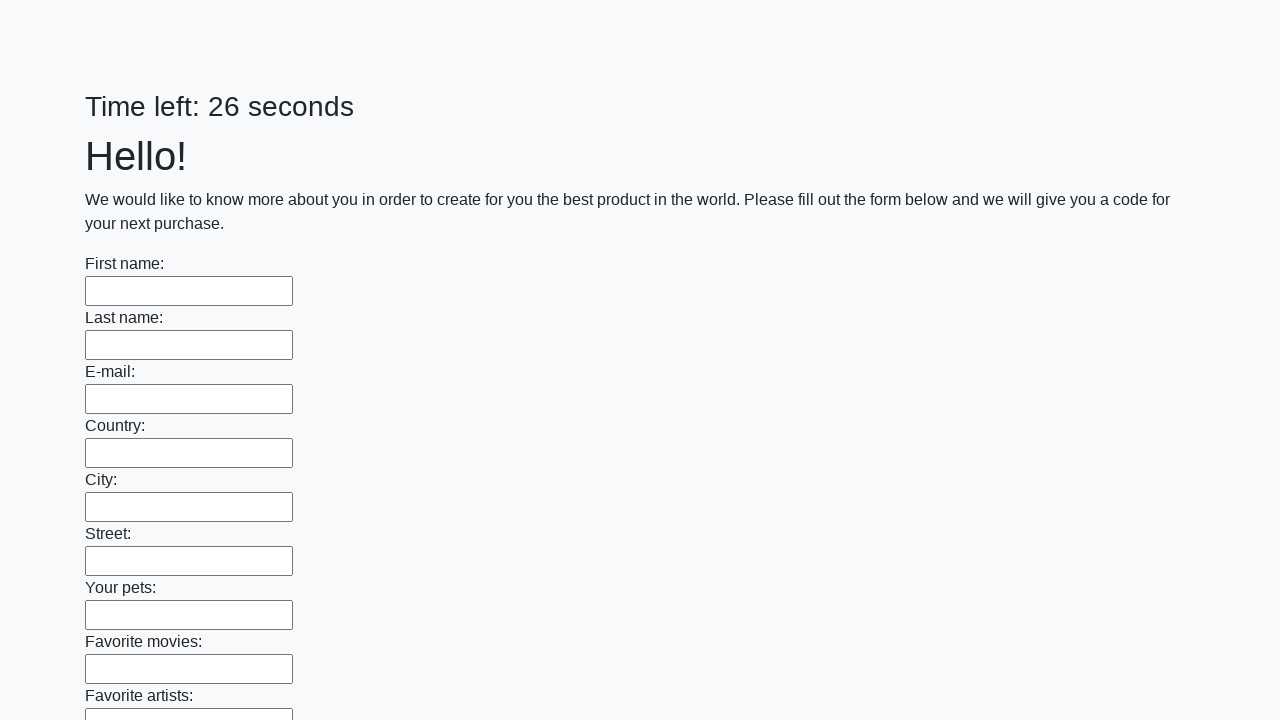

Located all input fields on the form
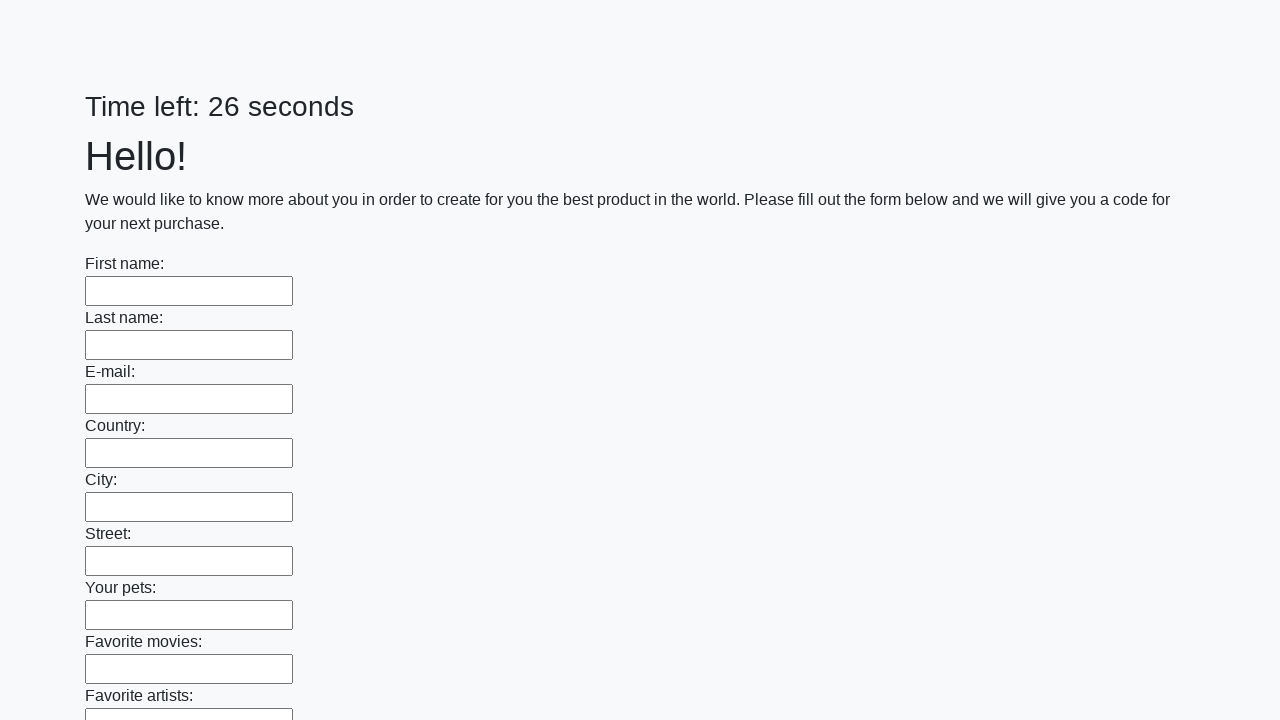

Filled an input field with 'AB' on input >> nth=0
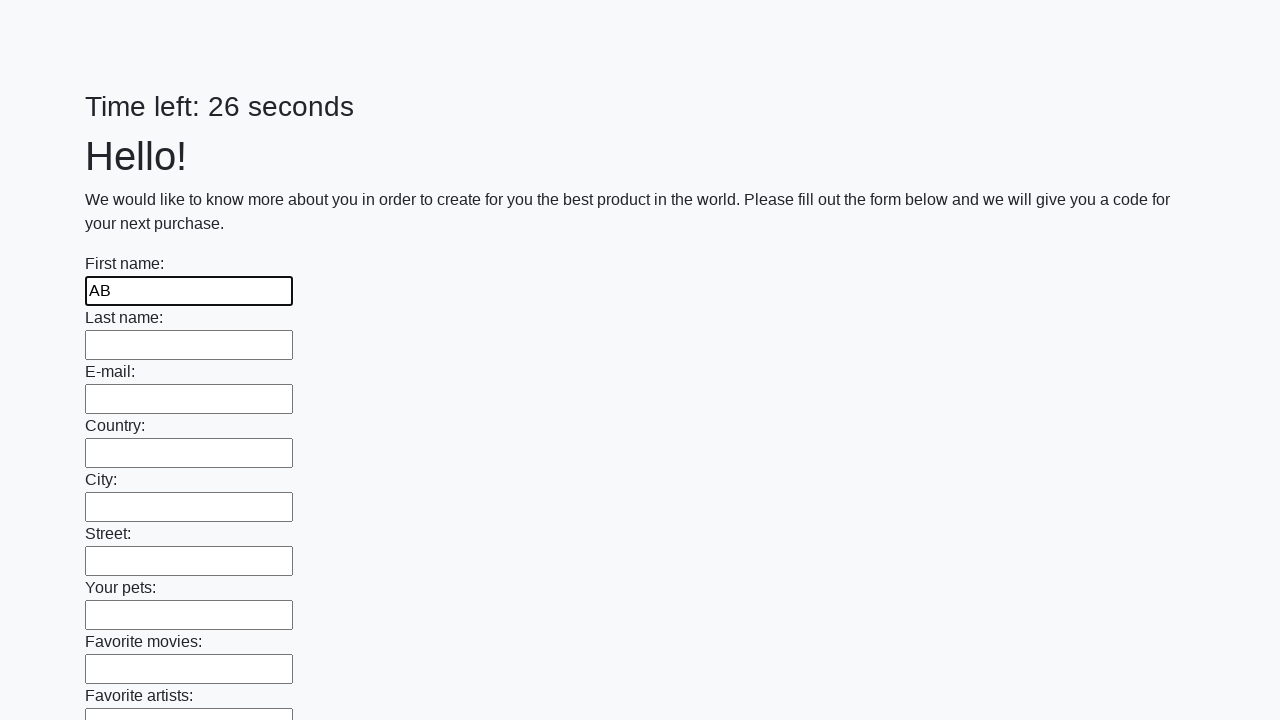

Filled an input field with 'AB' on input >> nth=1
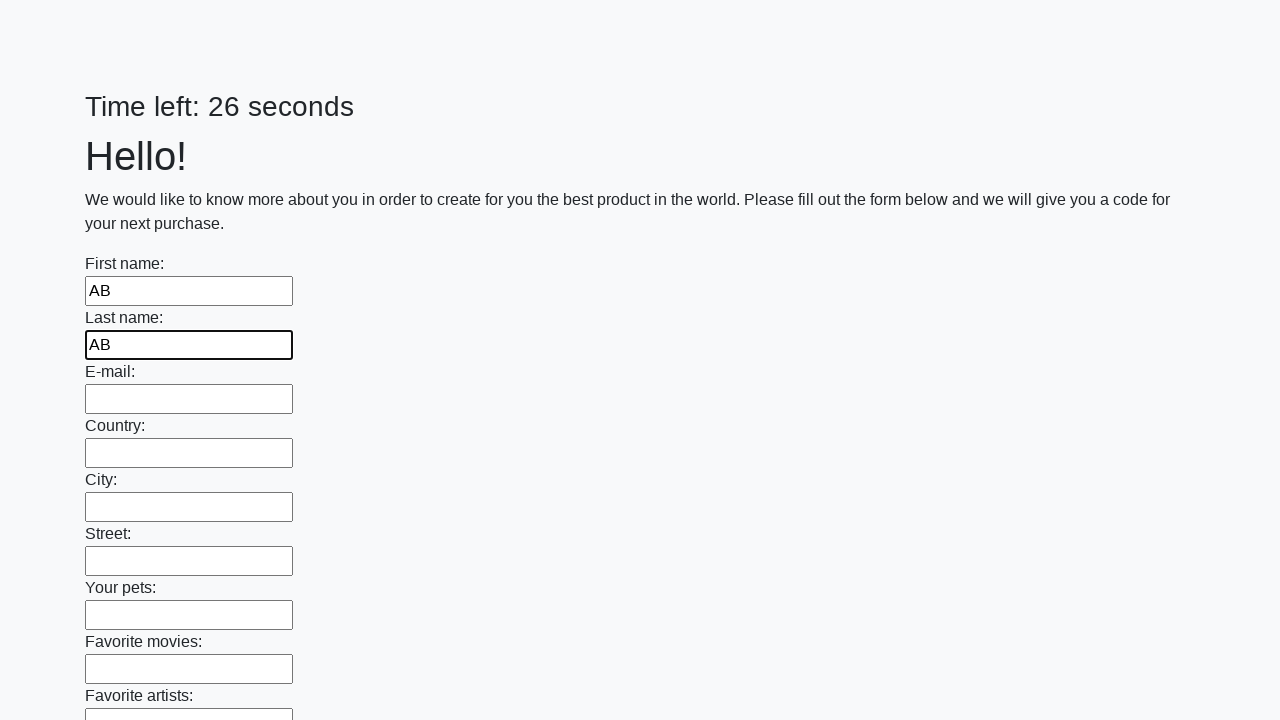

Filled an input field with 'AB' on input >> nth=2
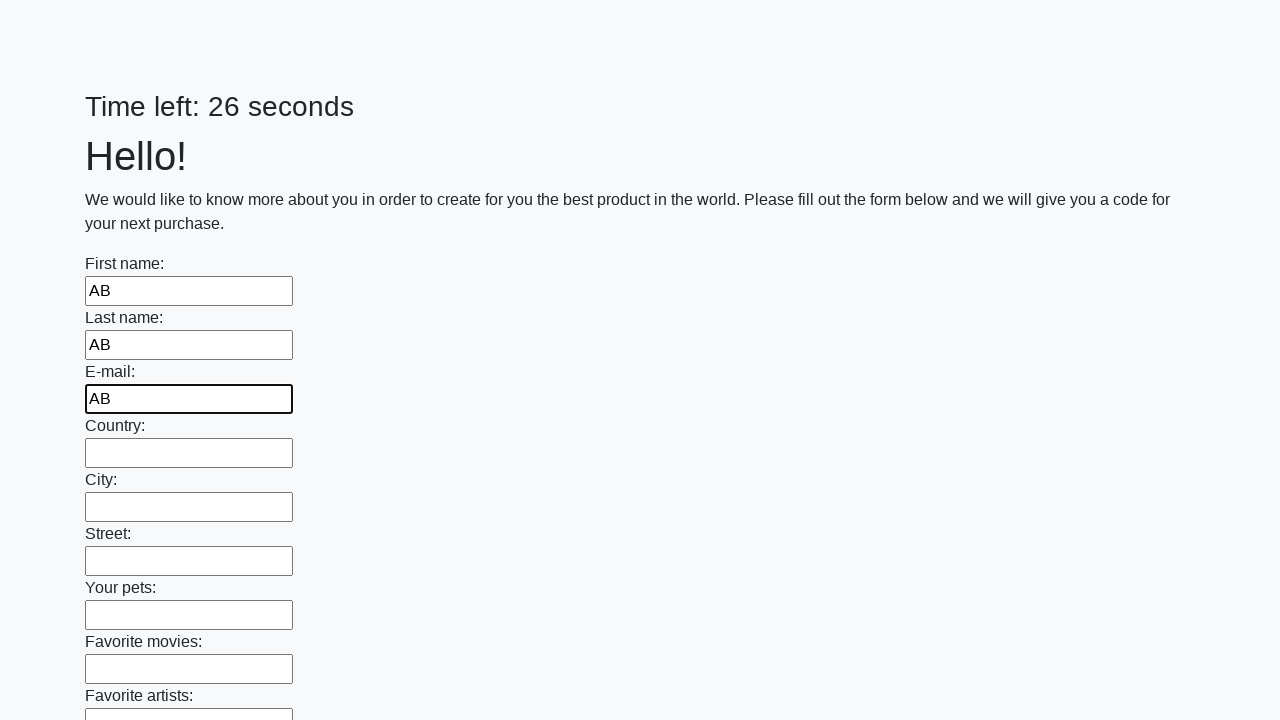

Filled an input field with 'AB' on input >> nth=3
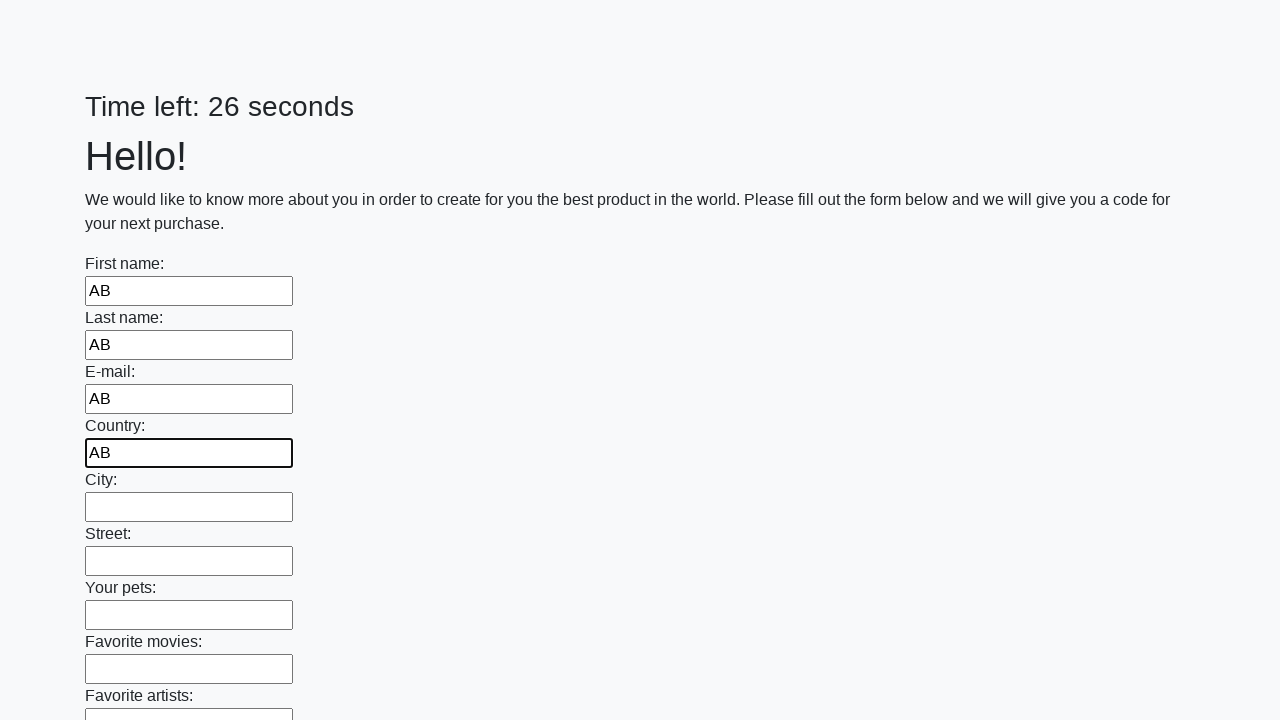

Filled an input field with 'AB' on input >> nth=4
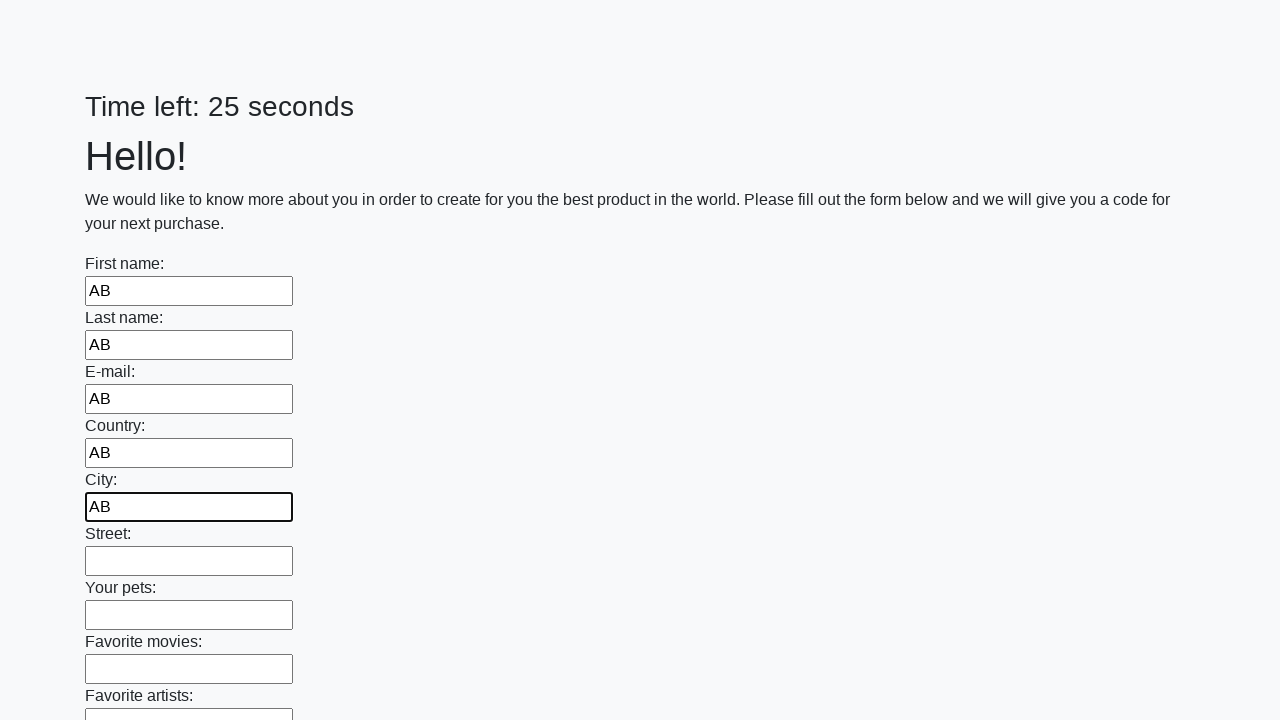

Filled an input field with 'AB' on input >> nth=5
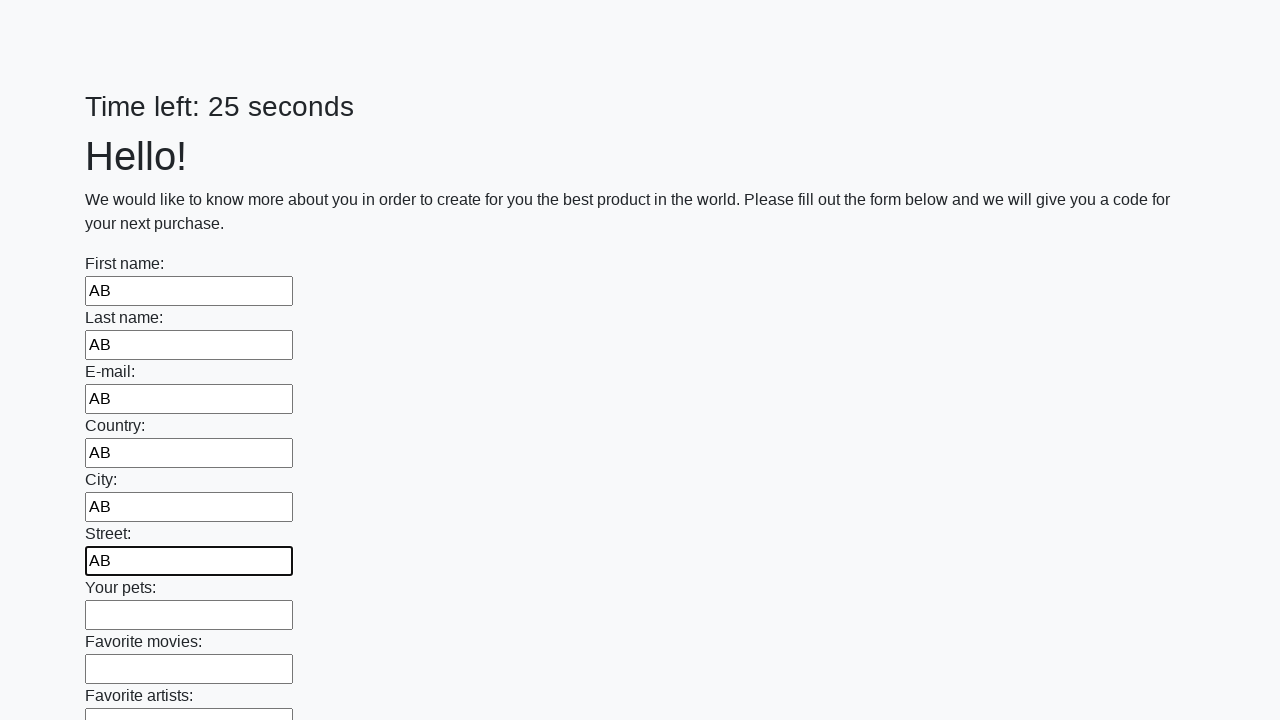

Filled an input field with 'AB' on input >> nth=6
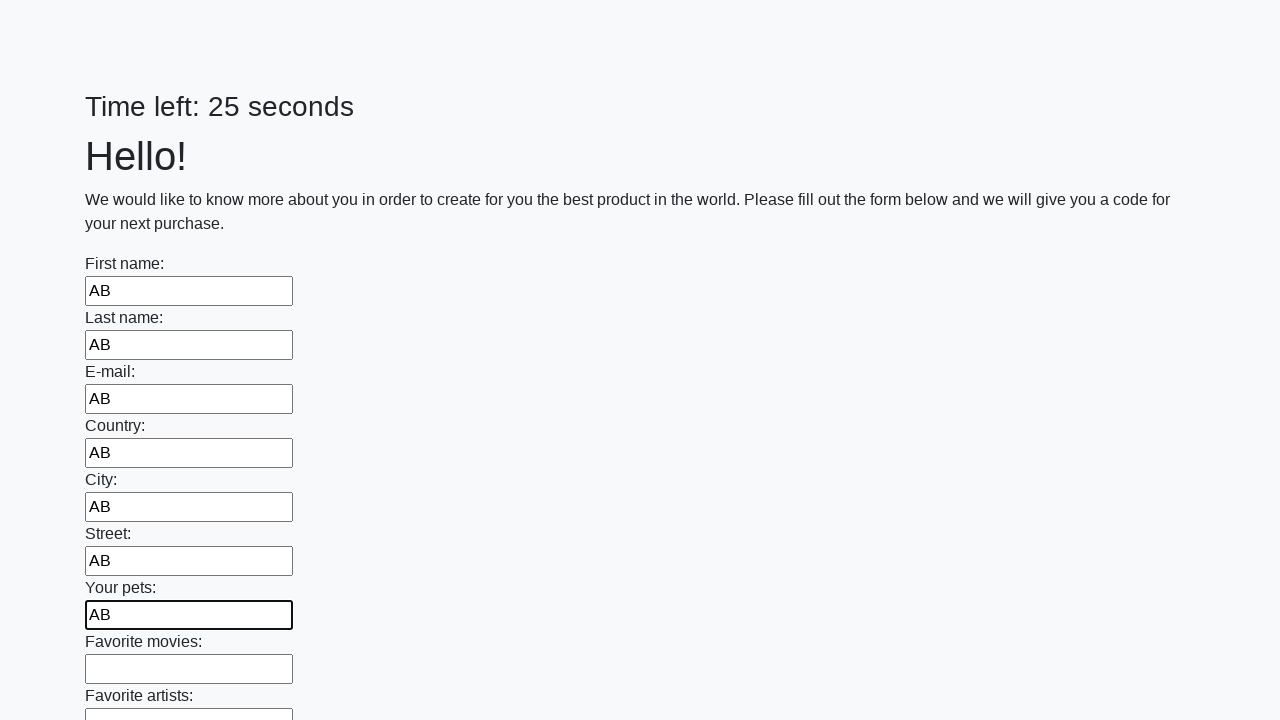

Filled an input field with 'AB' on input >> nth=7
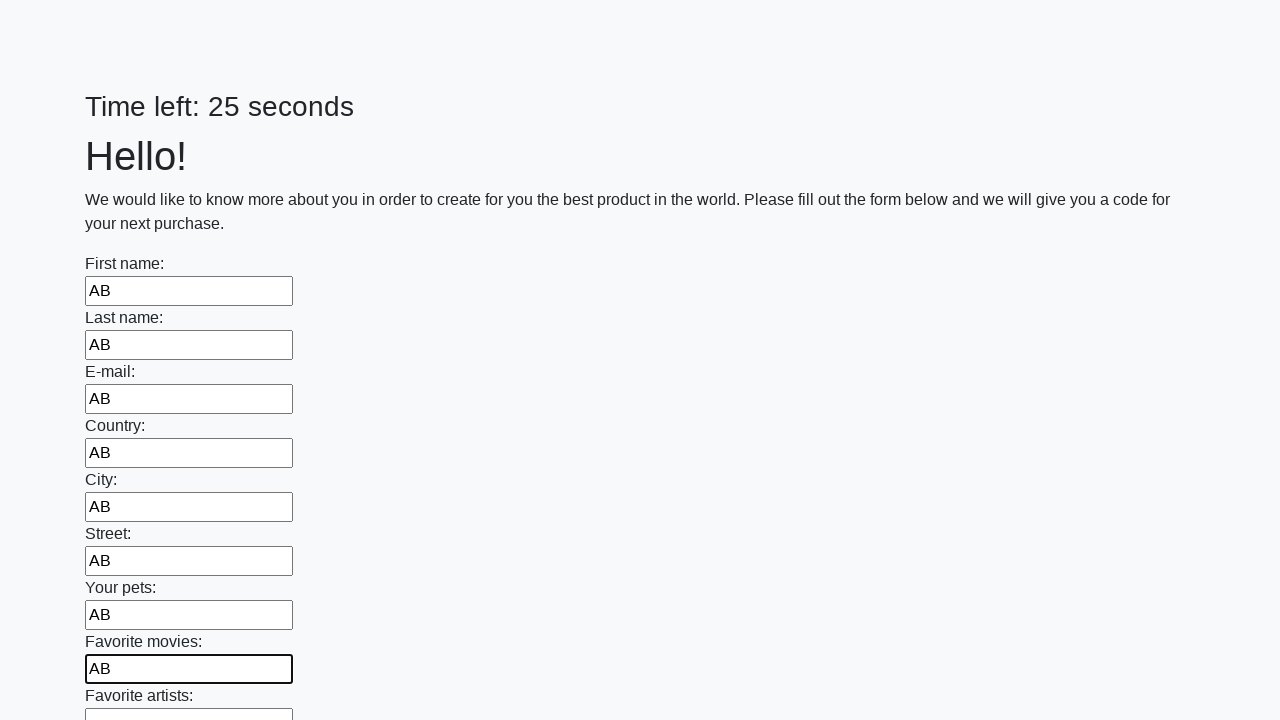

Filled an input field with 'AB' on input >> nth=8
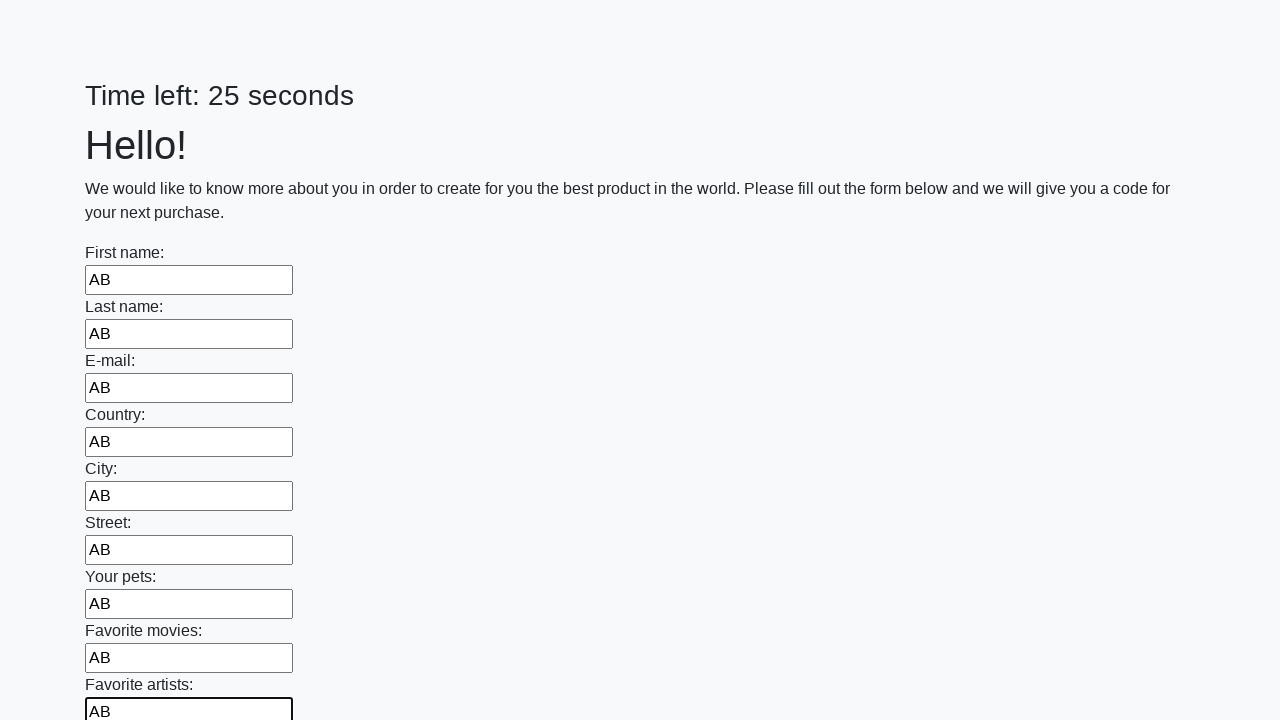

Filled an input field with 'AB' on input >> nth=9
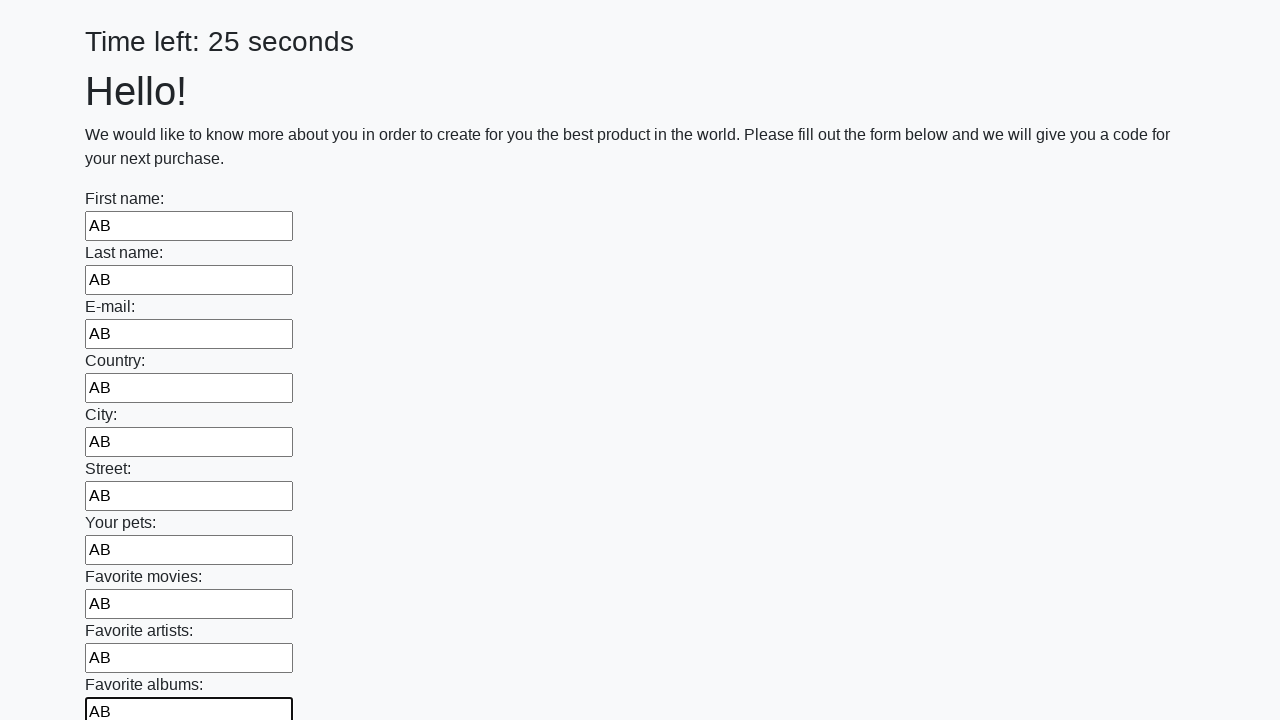

Filled an input field with 'AB' on input >> nth=10
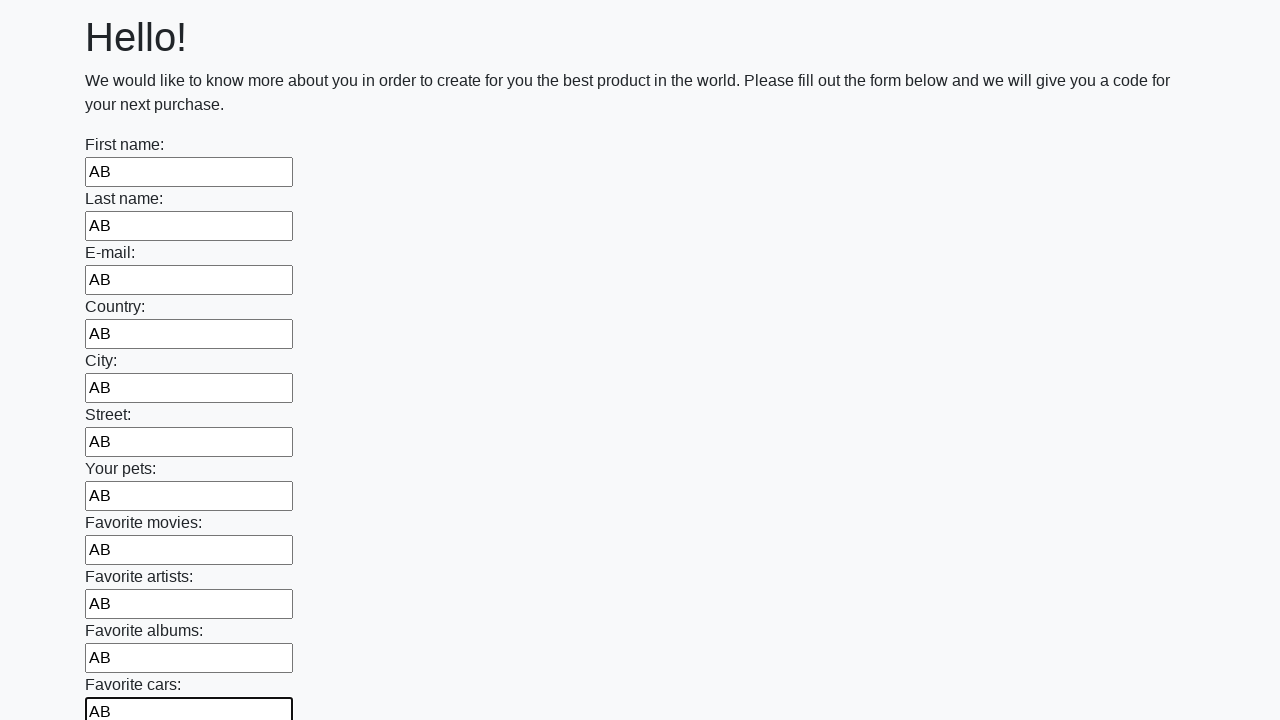

Filled an input field with 'AB' on input >> nth=11
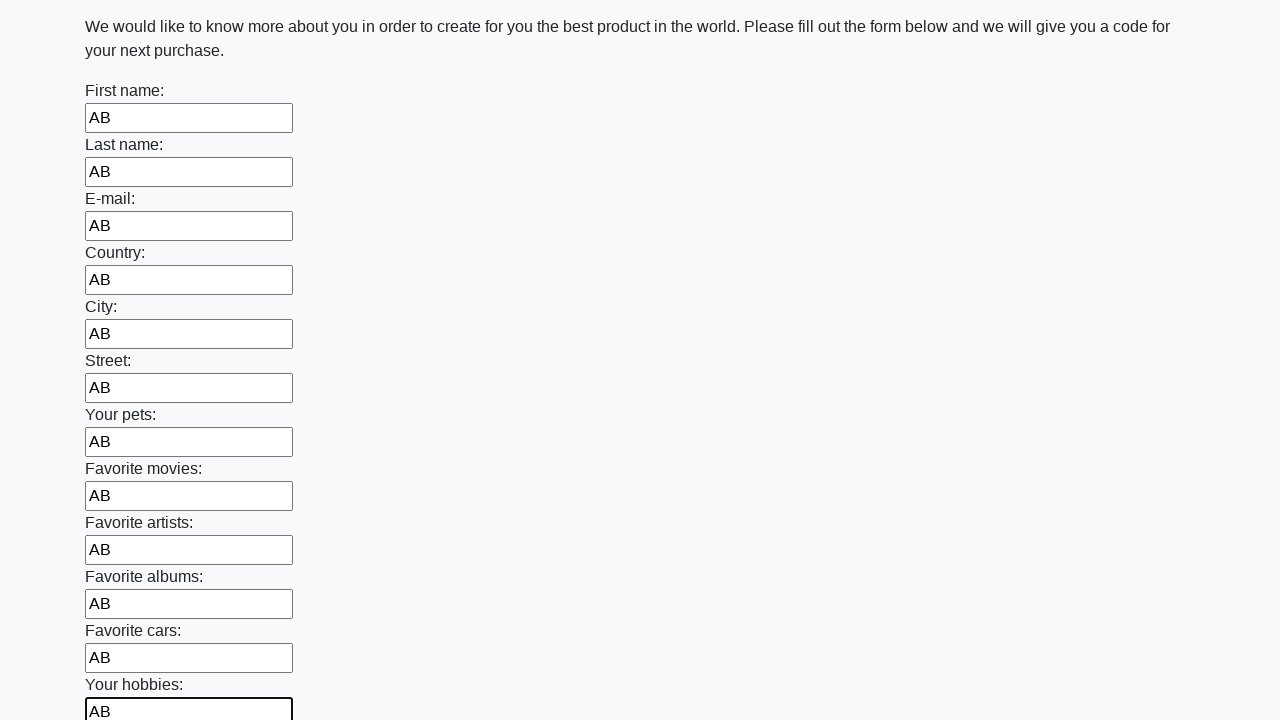

Filled an input field with 'AB' on input >> nth=12
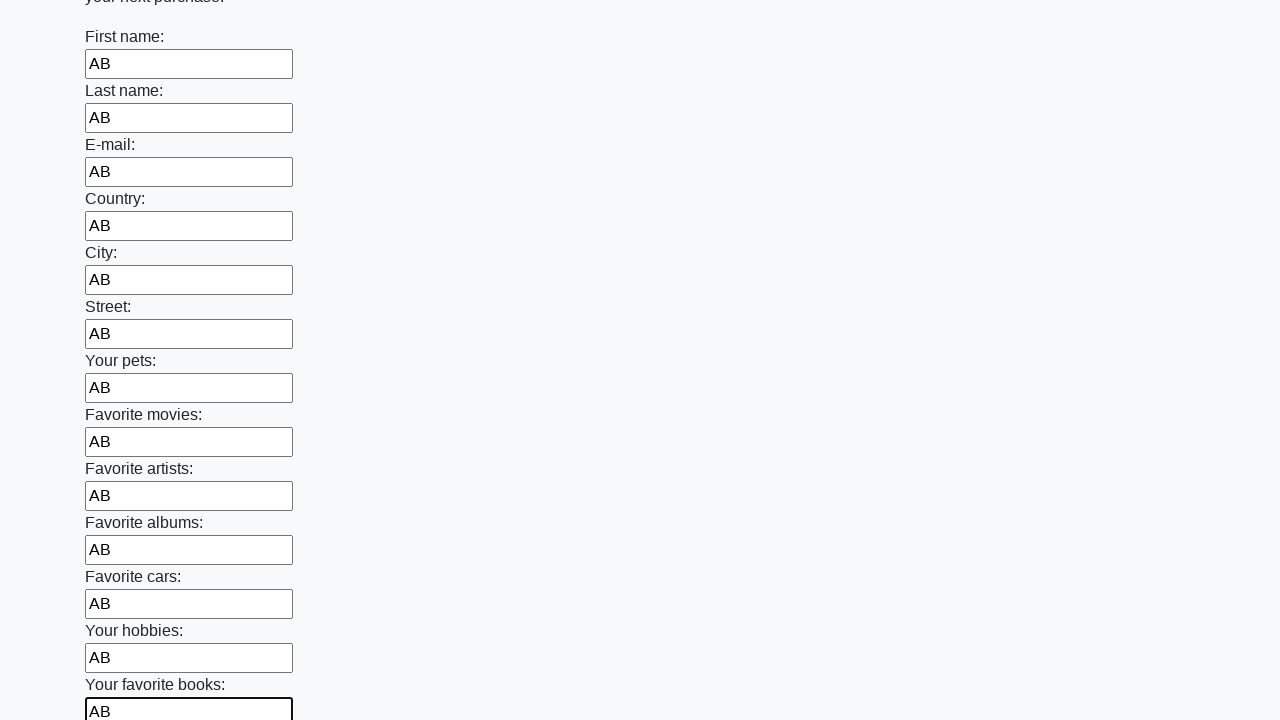

Filled an input field with 'AB' on input >> nth=13
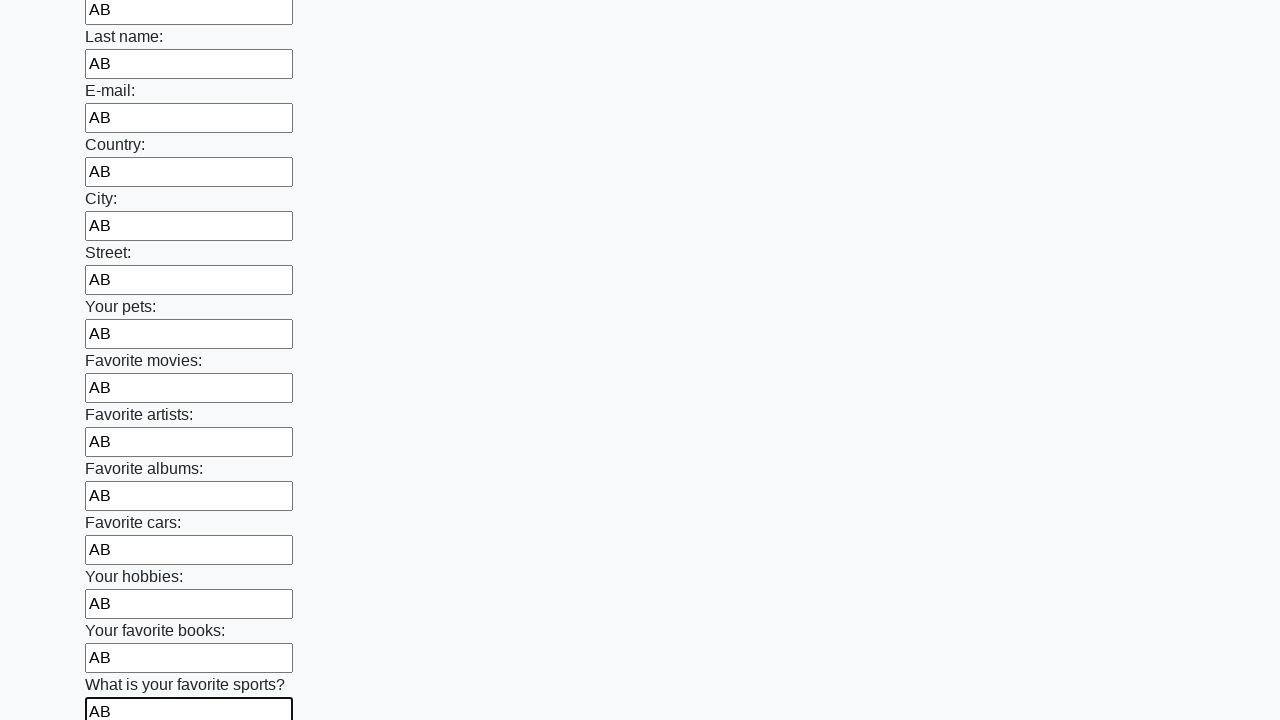

Filled an input field with 'AB' on input >> nth=14
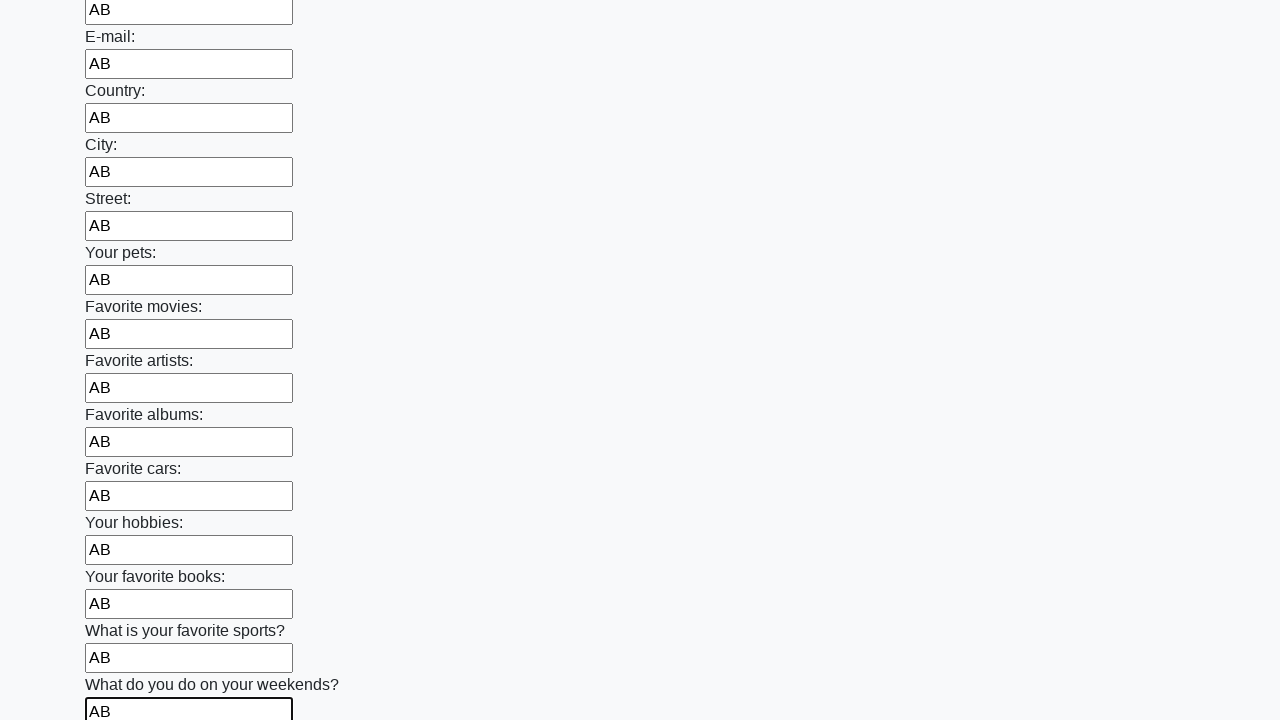

Filled an input field with 'AB' on input >> nth=15
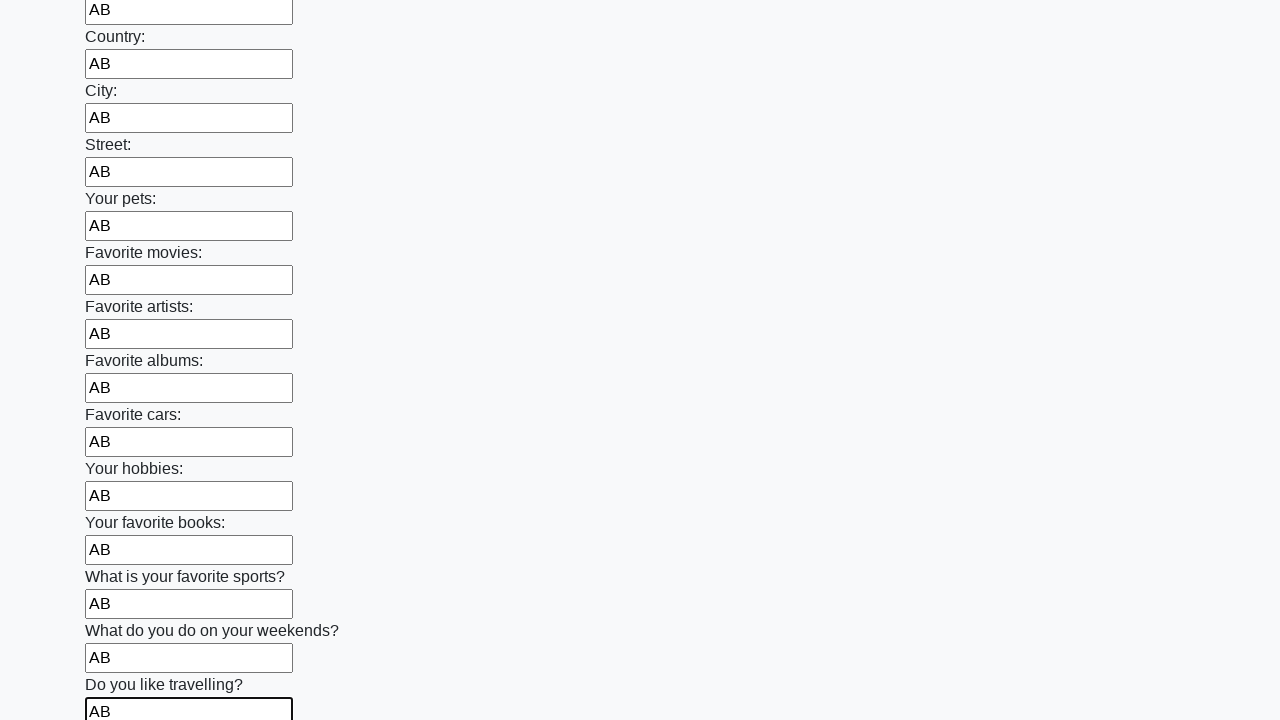

Filled an input field with 'AB' on input >> nth=16
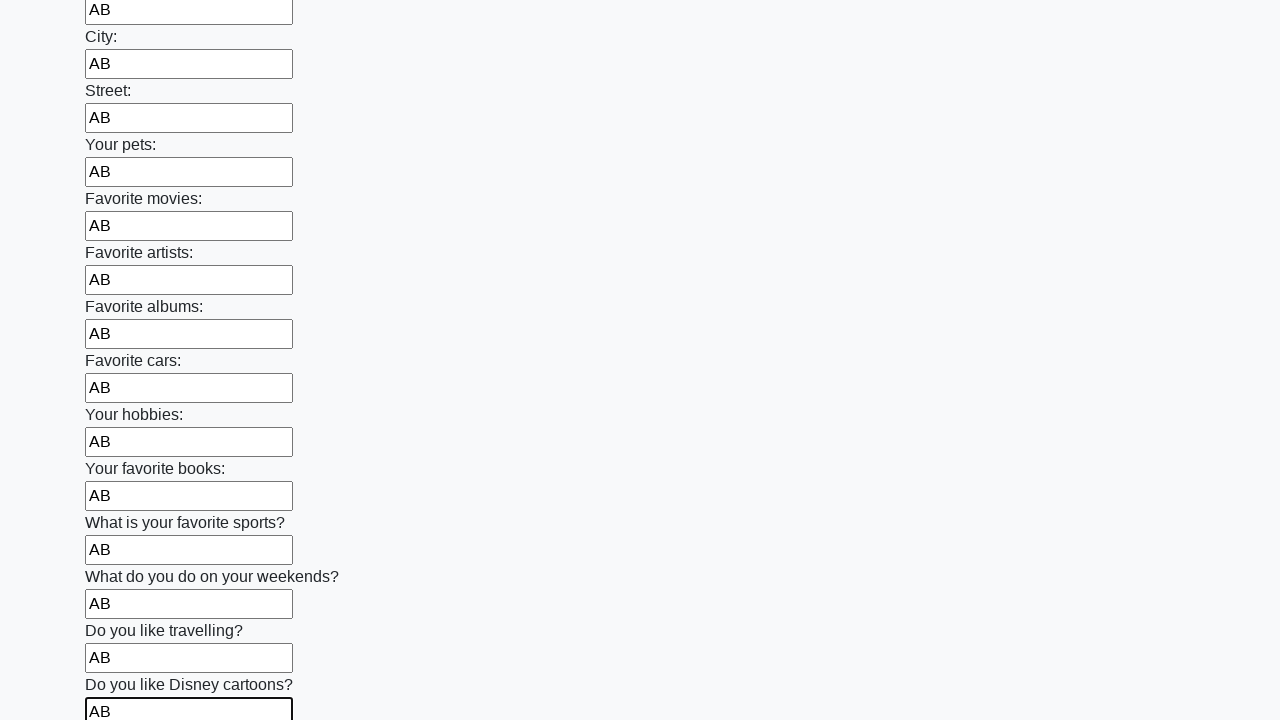

Filled an input field with 'AB' on input >> nth=17
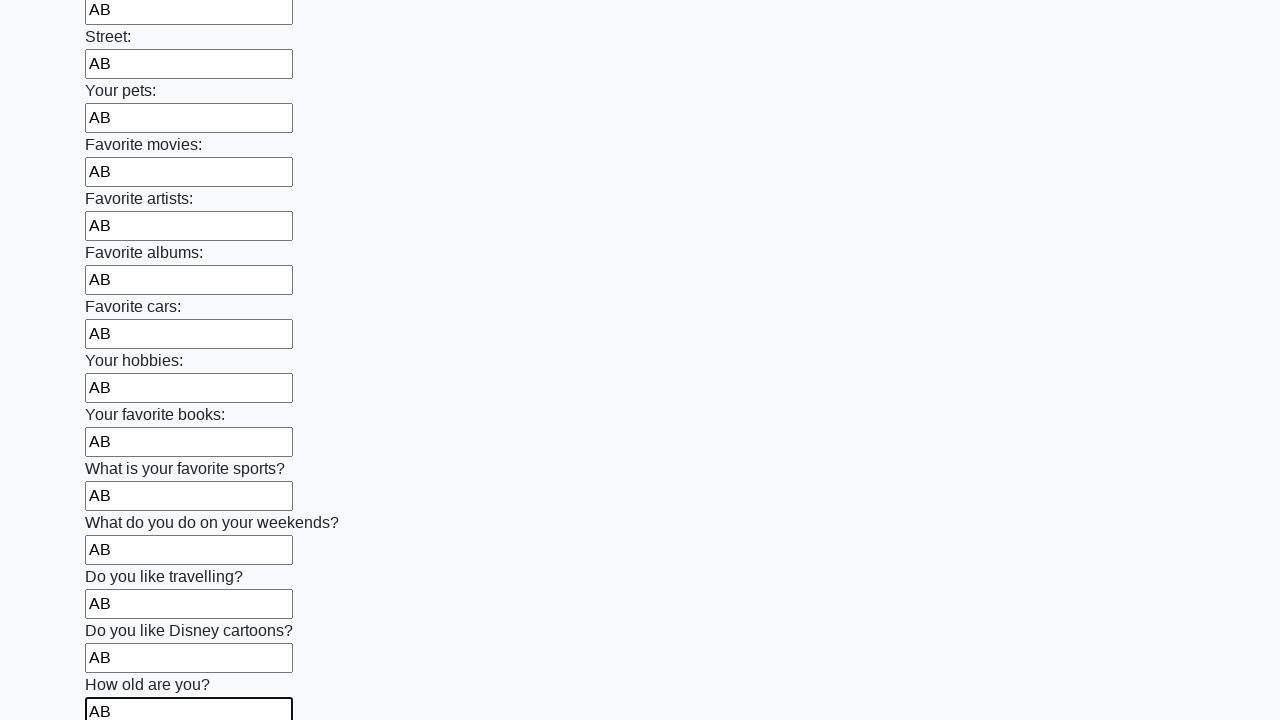

Filled an input field with 'AB' on input >> nth=18
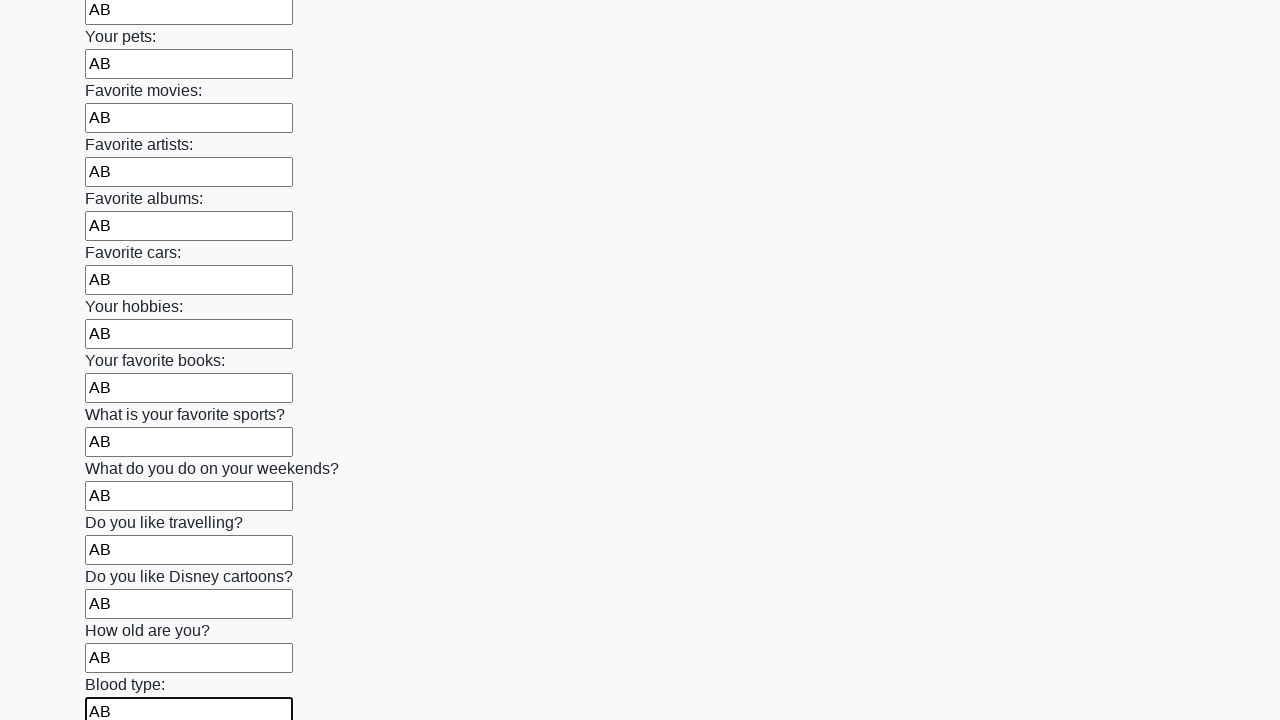

Filled an input field with 'AB' on input >> nth=19
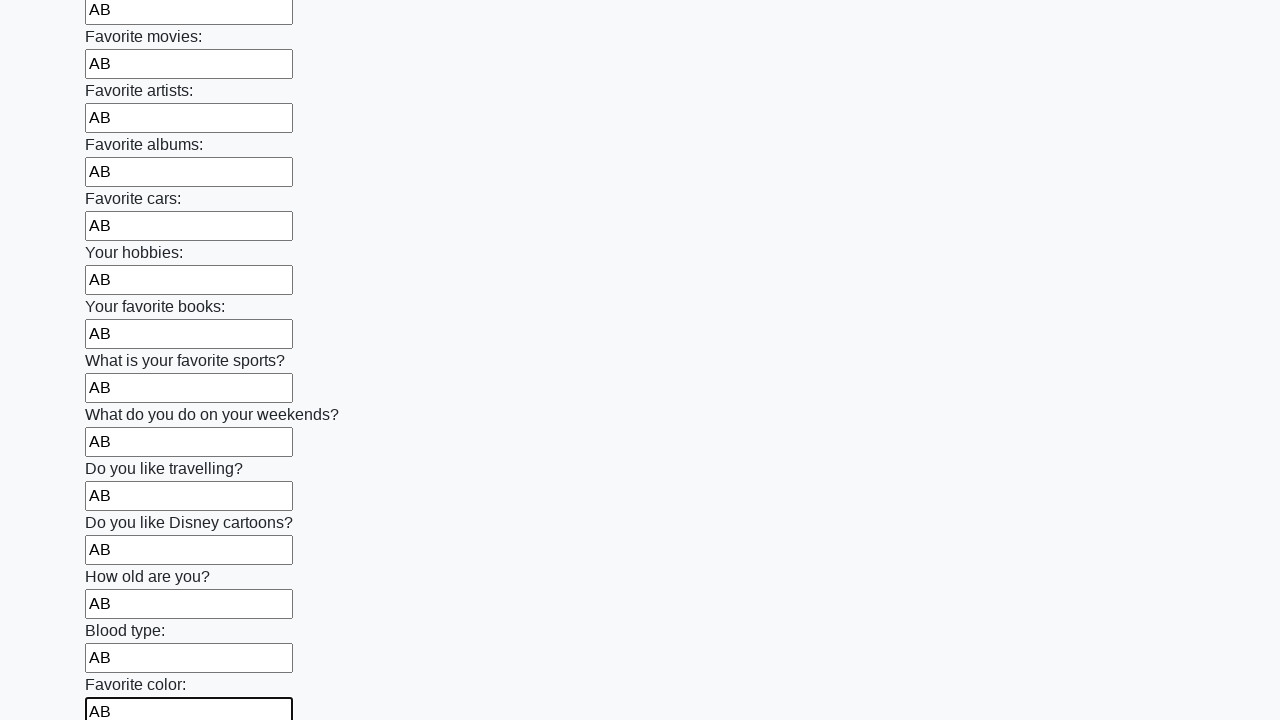

Filled an input field with 'AB' on input >> nth=20
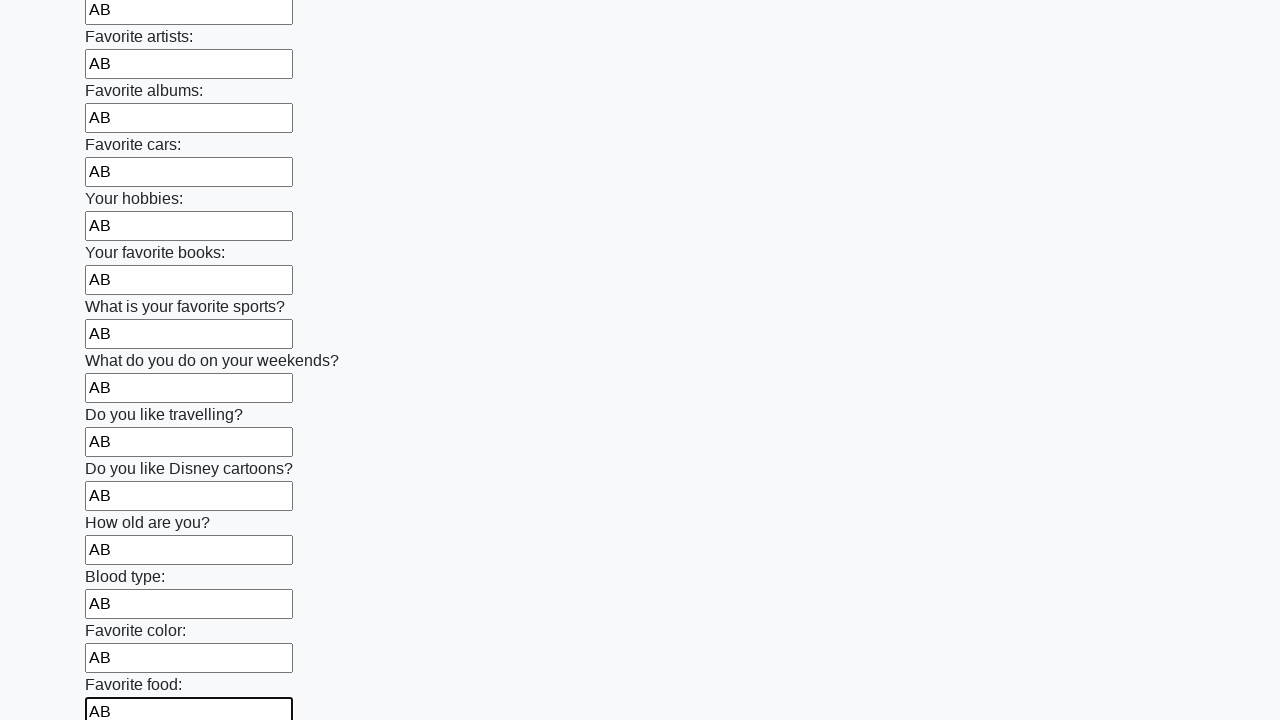

Filled an input field with 'AB' on input >> nth=21
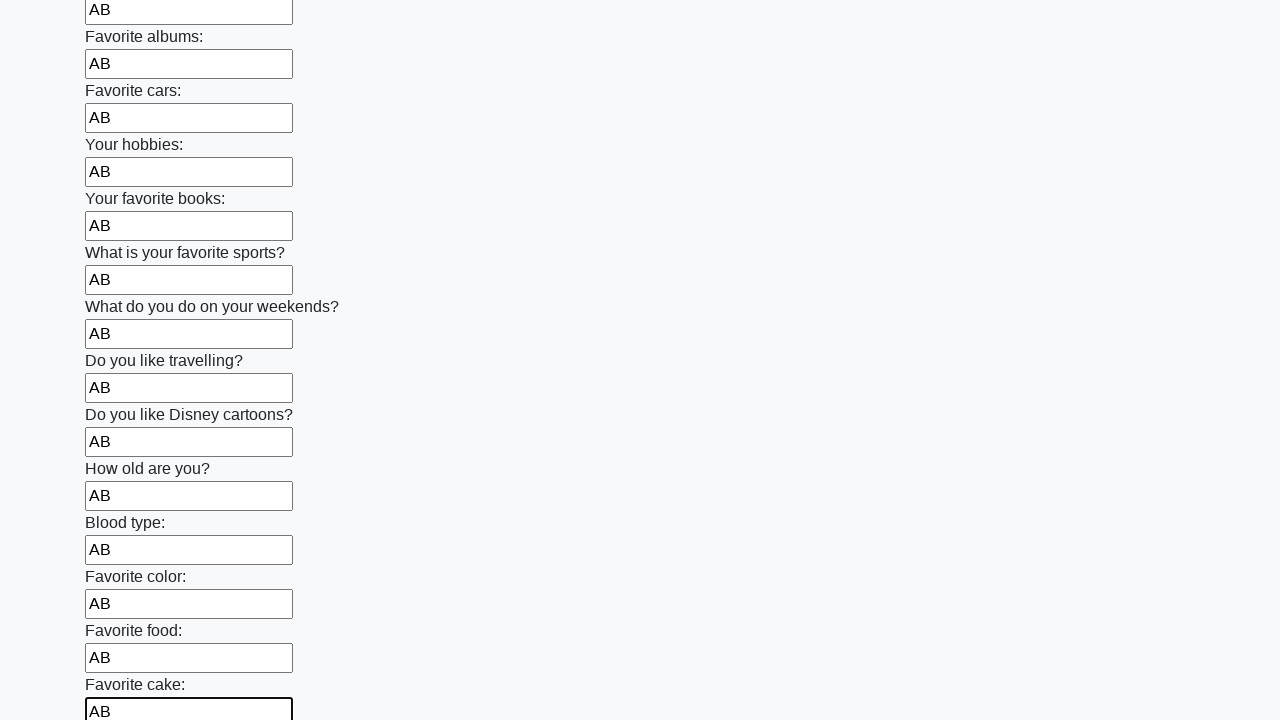

Filled an input field with 'AB' on input >> nth=22
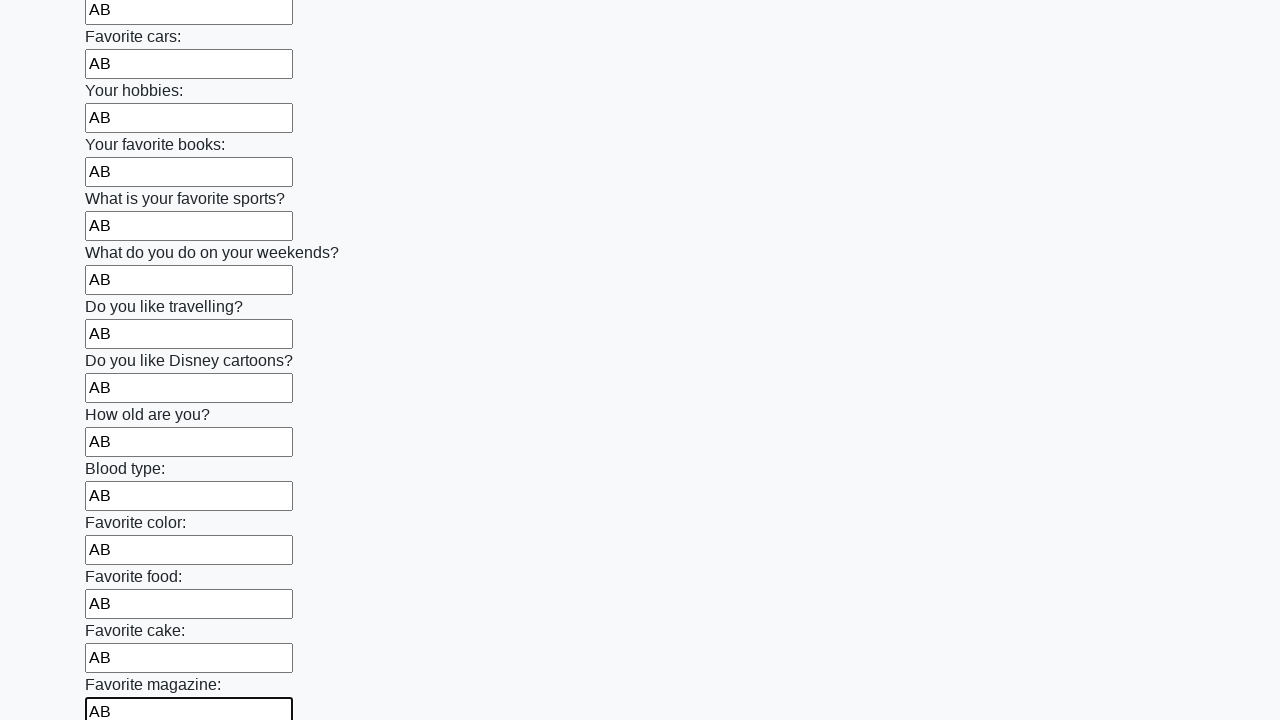

Filled an input field with 'AB' on input >> nth=23
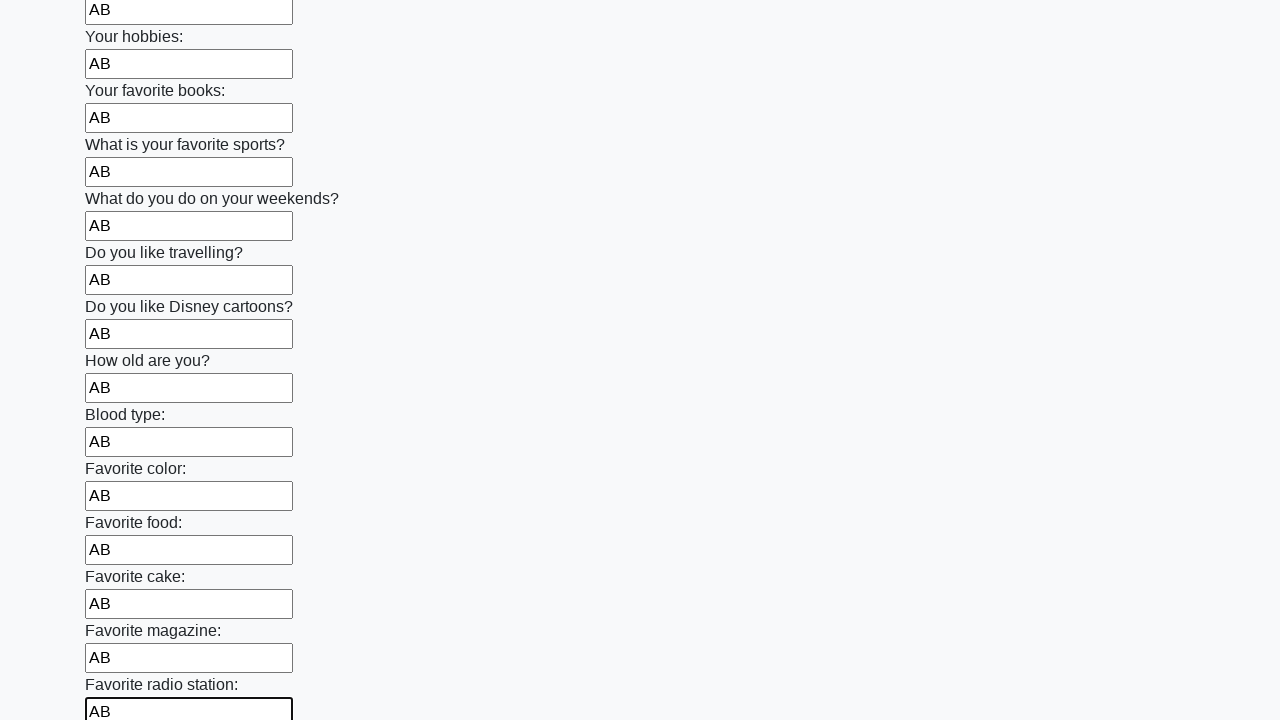

Filled an input field with 'AB' on input >> nth=24
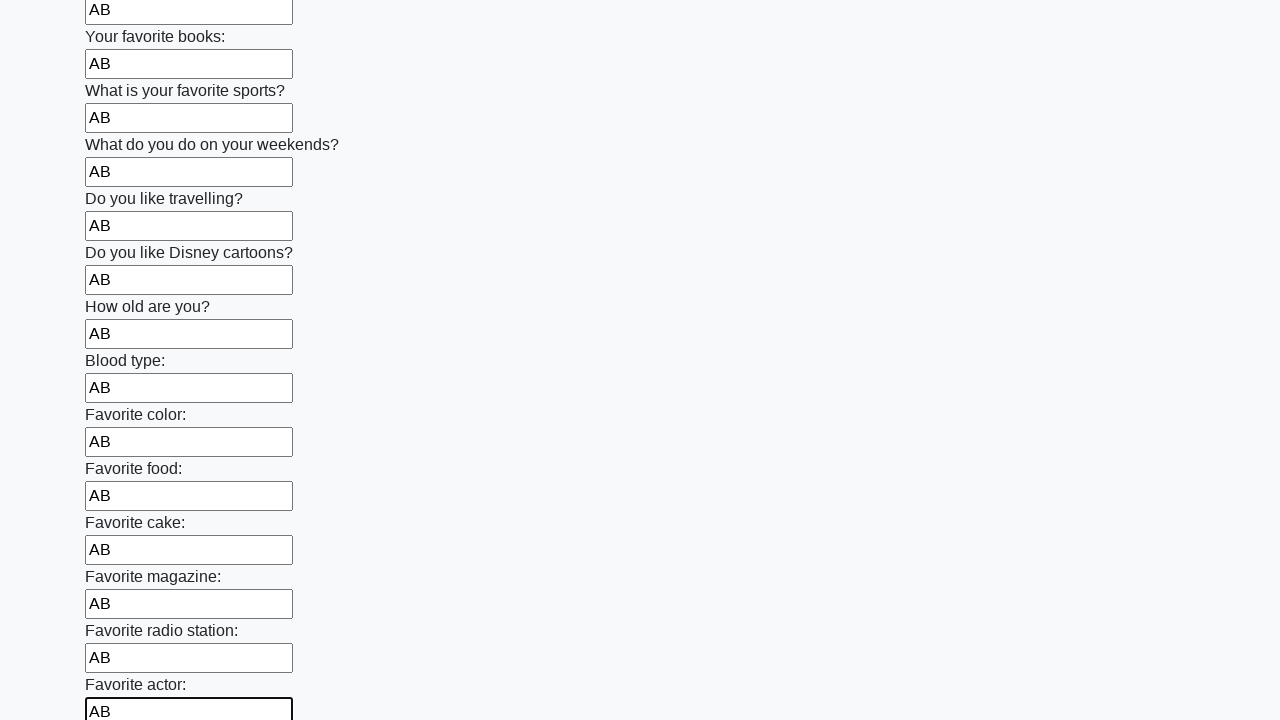

Filled an input field with 'AB' on input >> nth=25
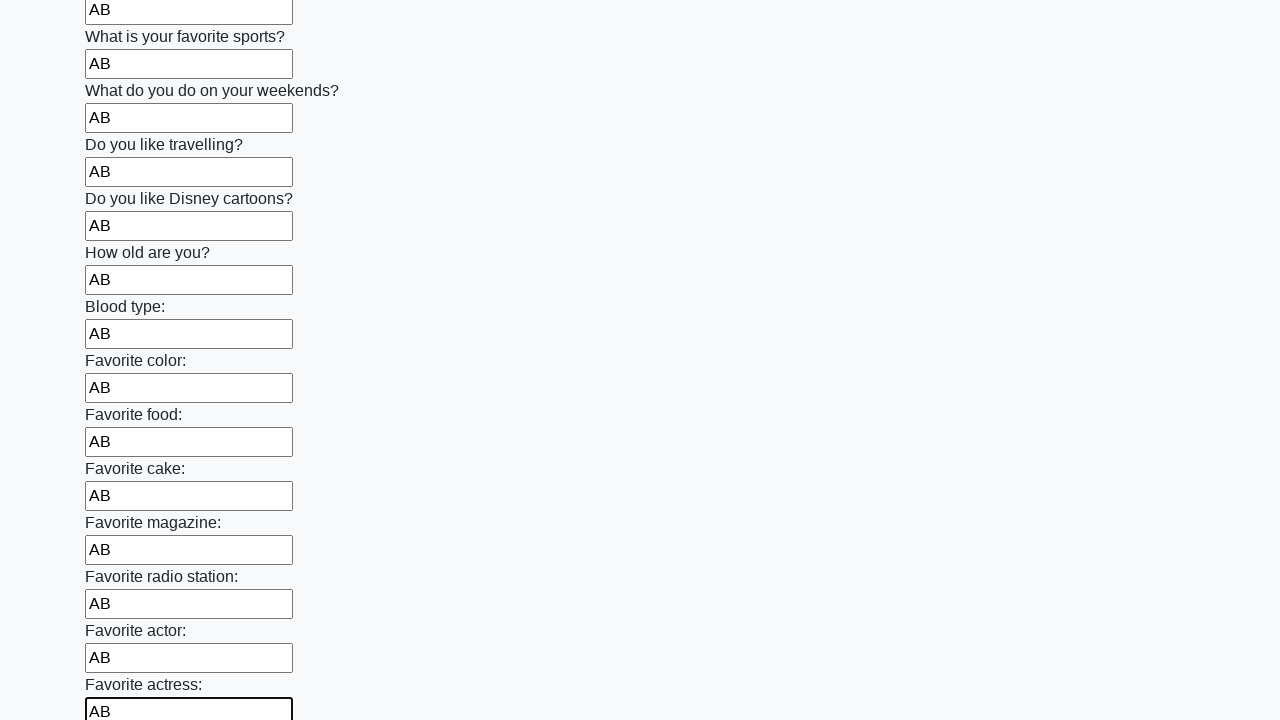

Filled an input field with 'AB' on input >> nth=26
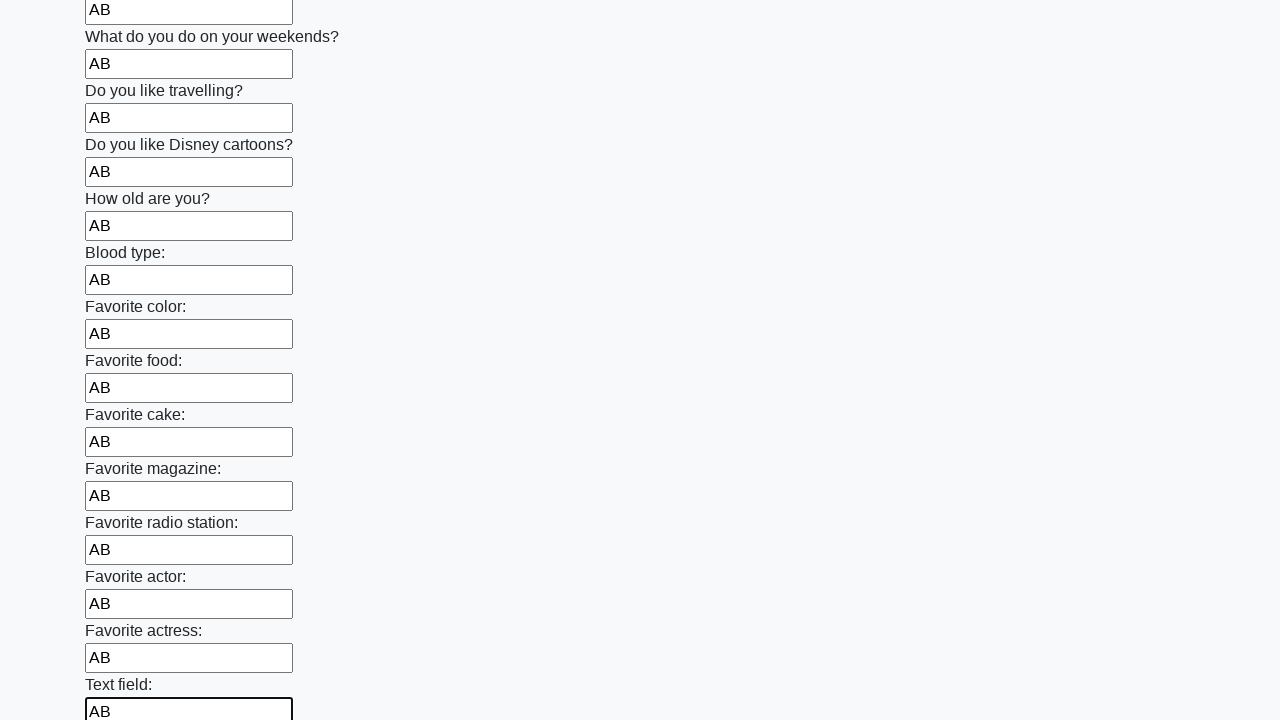

Filled an input field with 'AB' on input >> nth=27
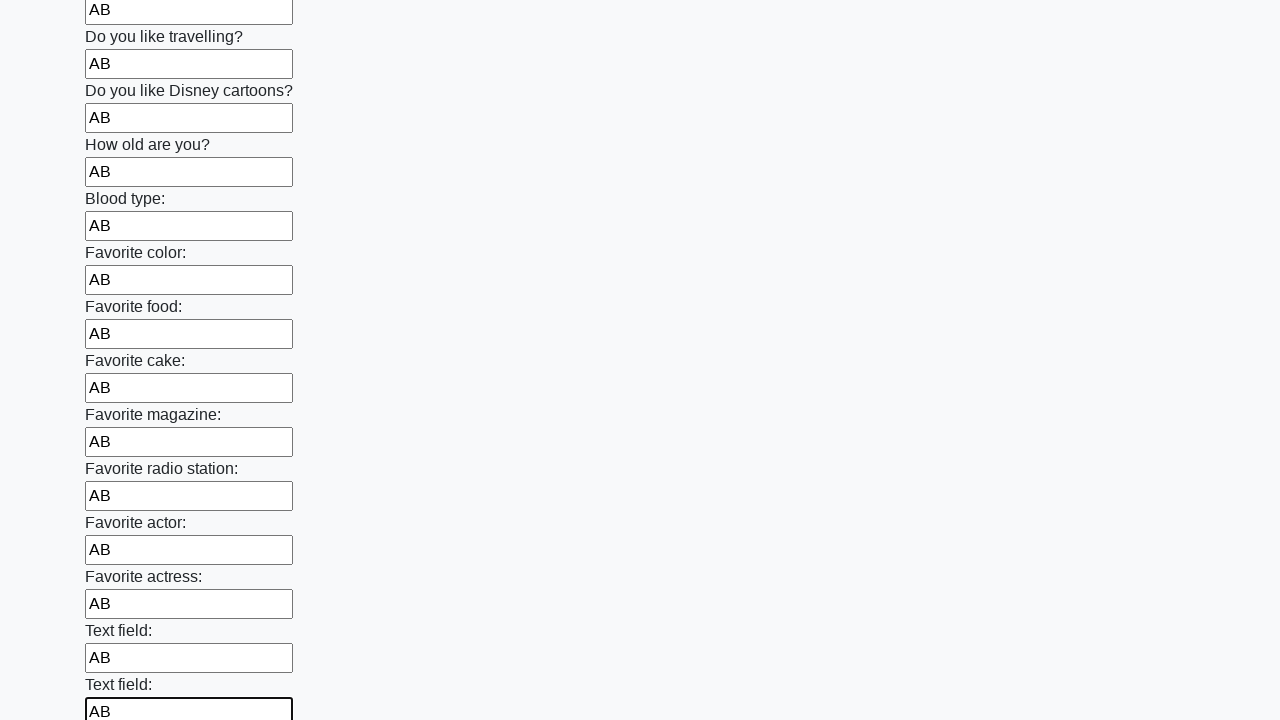

Filled an input field with 'AB' on input >> nth=28
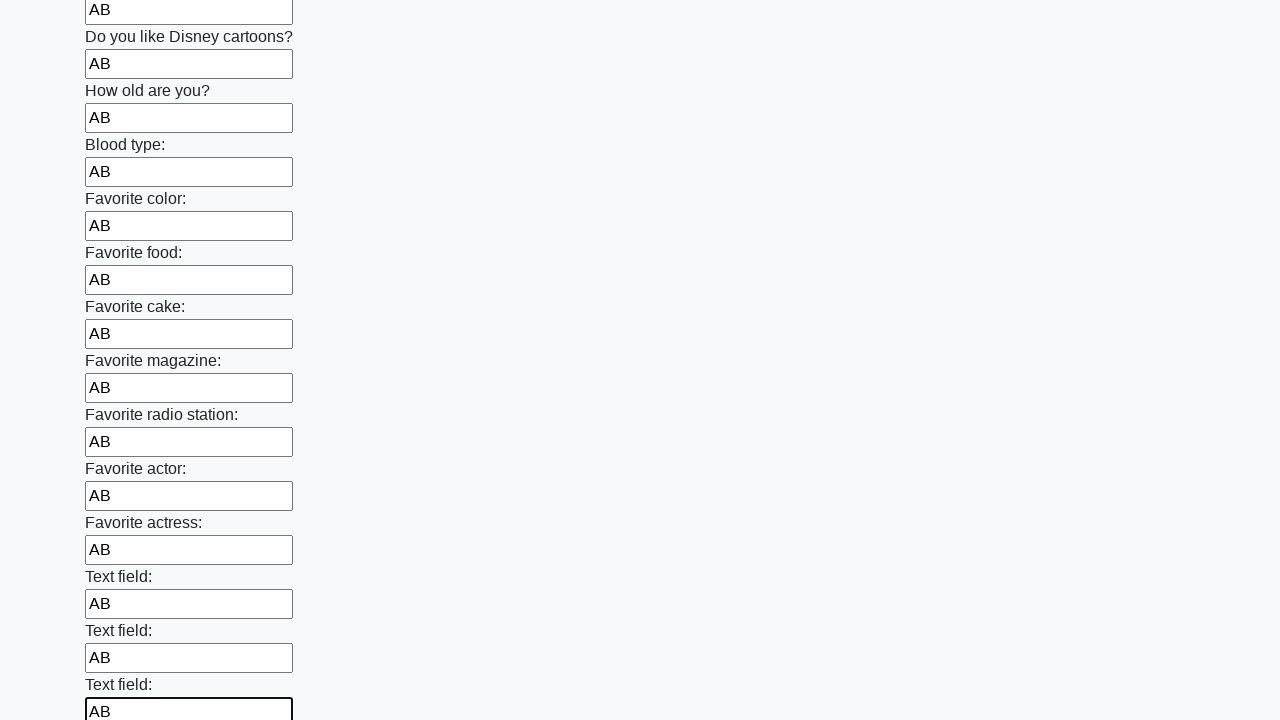

Filled an input field with 'AB' on input >> nth=29
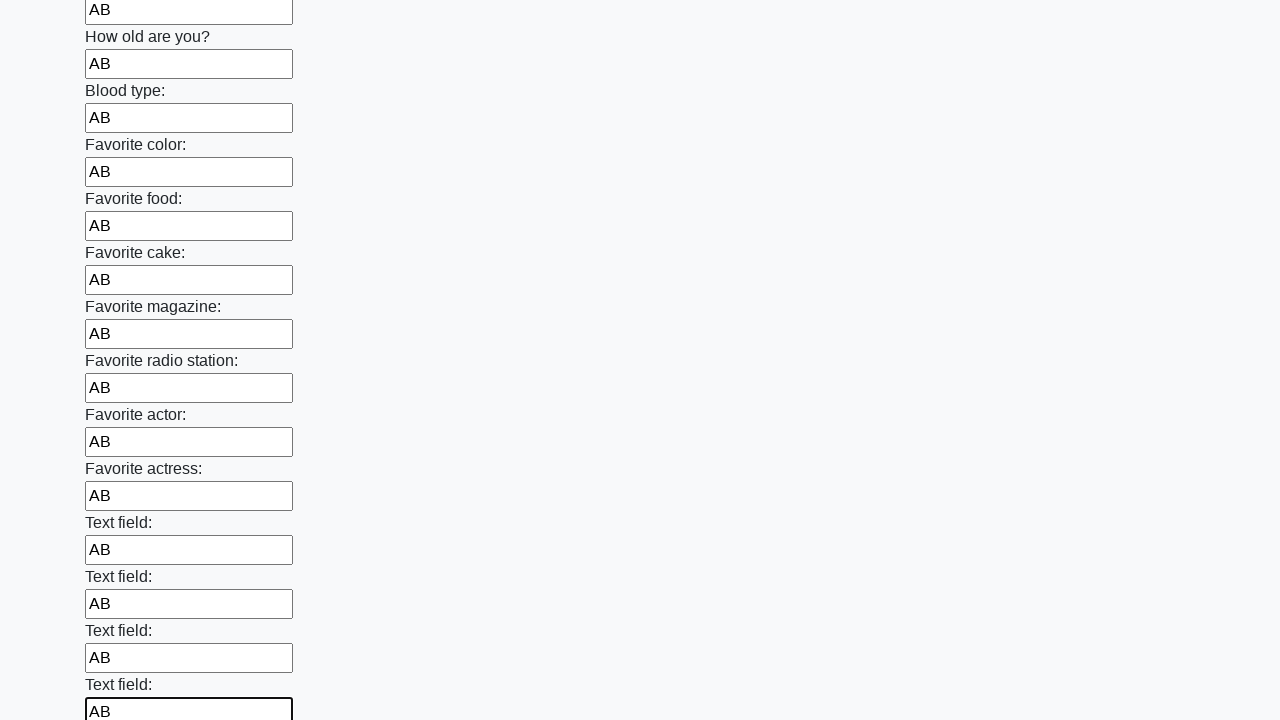

Filled an input field with 'AB' on input >> nth=30
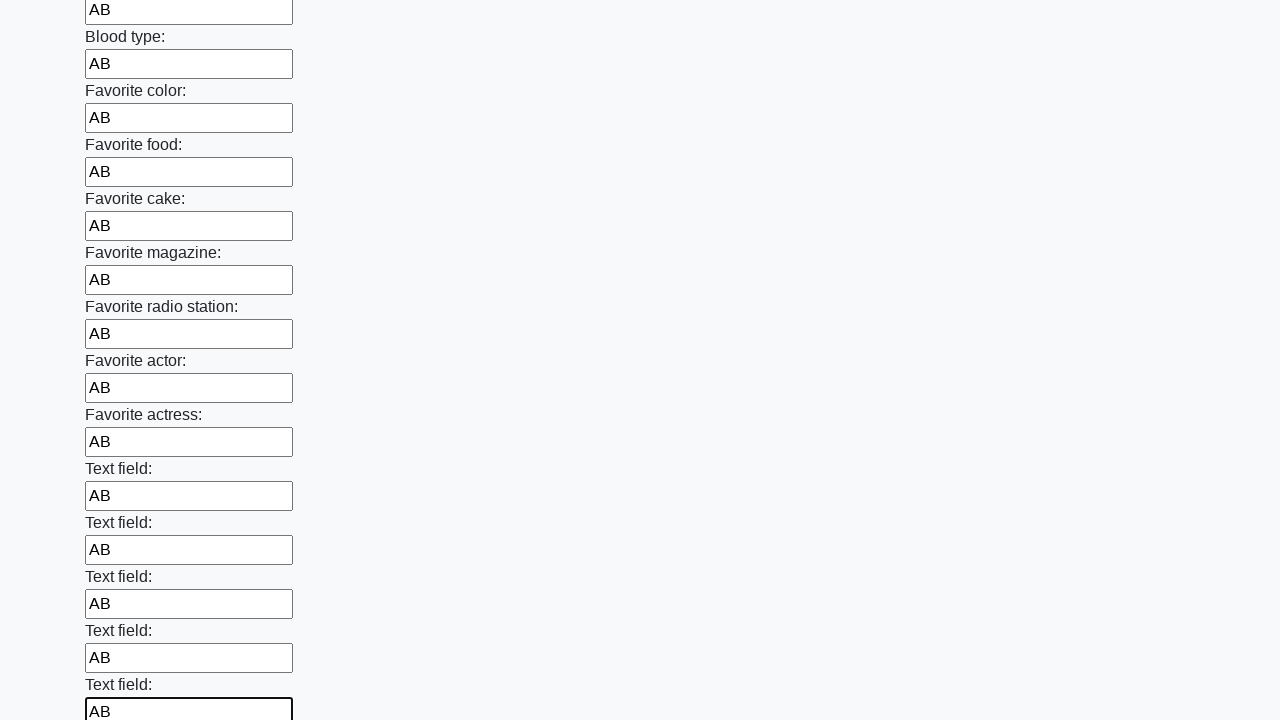

Filled an input field with 'AB' on input >> nth=31
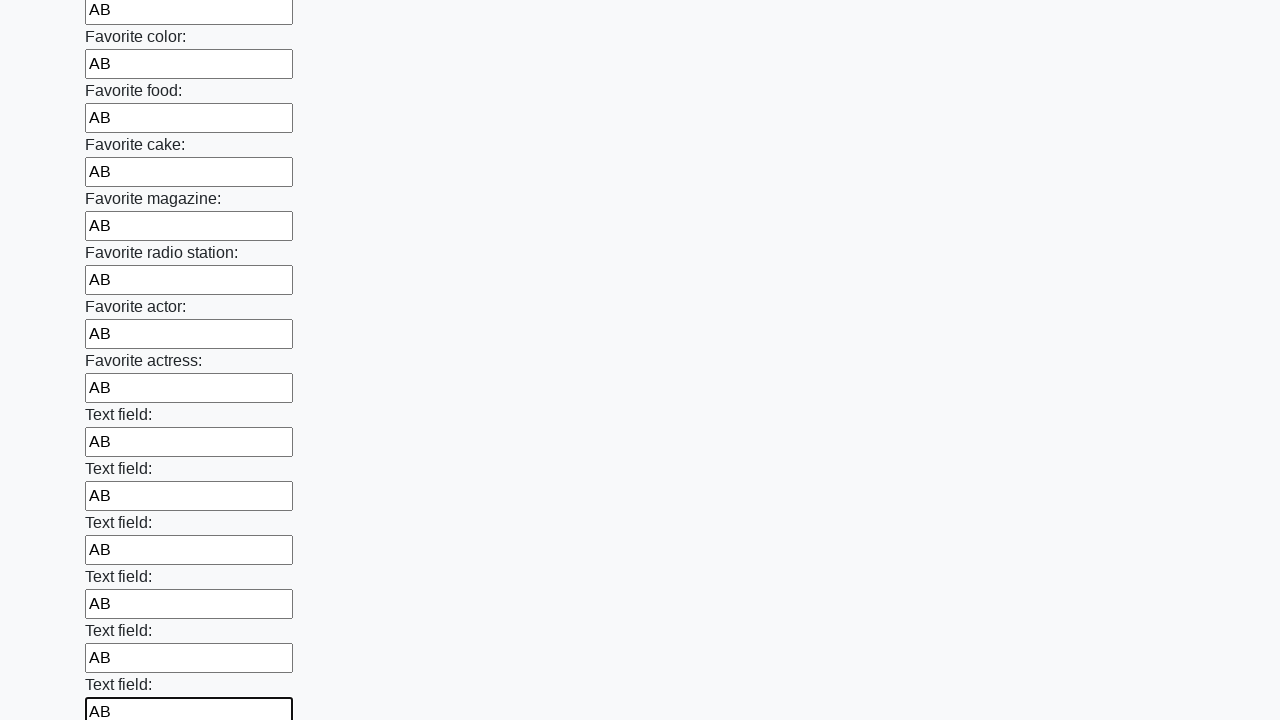

Filled an input field with 'AB' on input >> nth=32
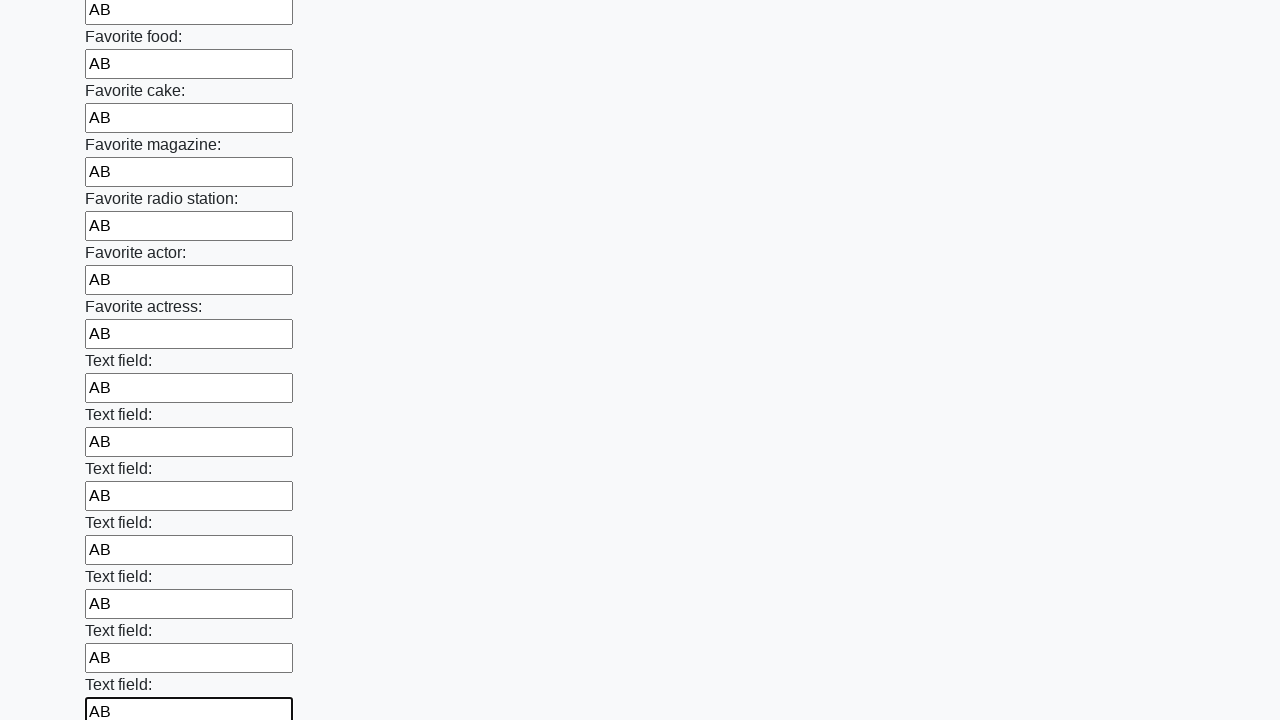

Filled an input field with 'AB' on input >> nth=33
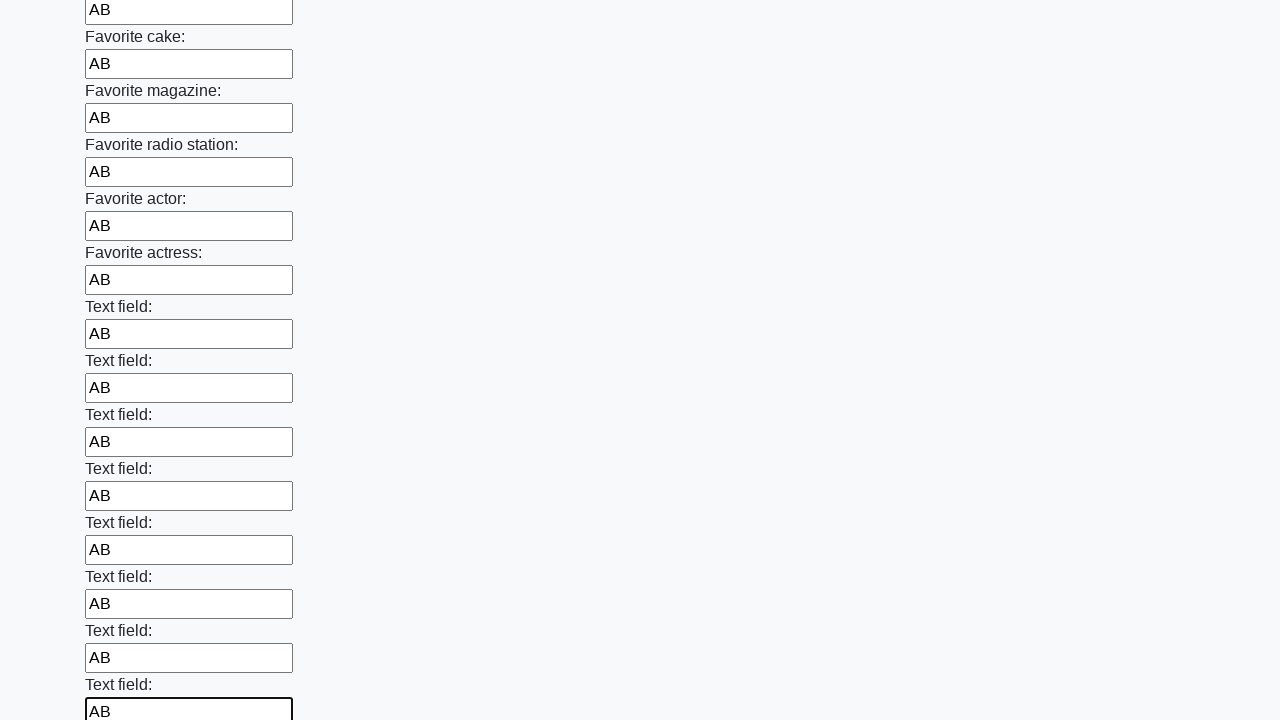

Filled an input field with 'AB' on input >> nth=34
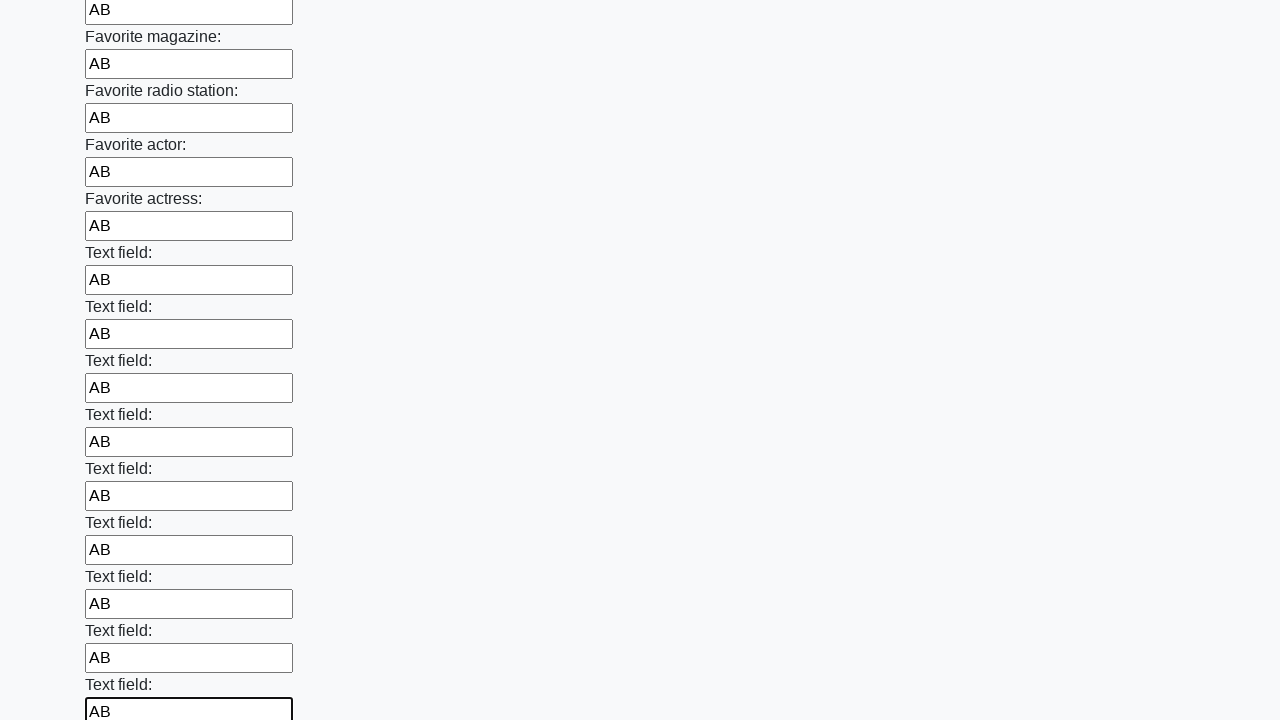

Filled an input field with 'AB' on input >> nth=35
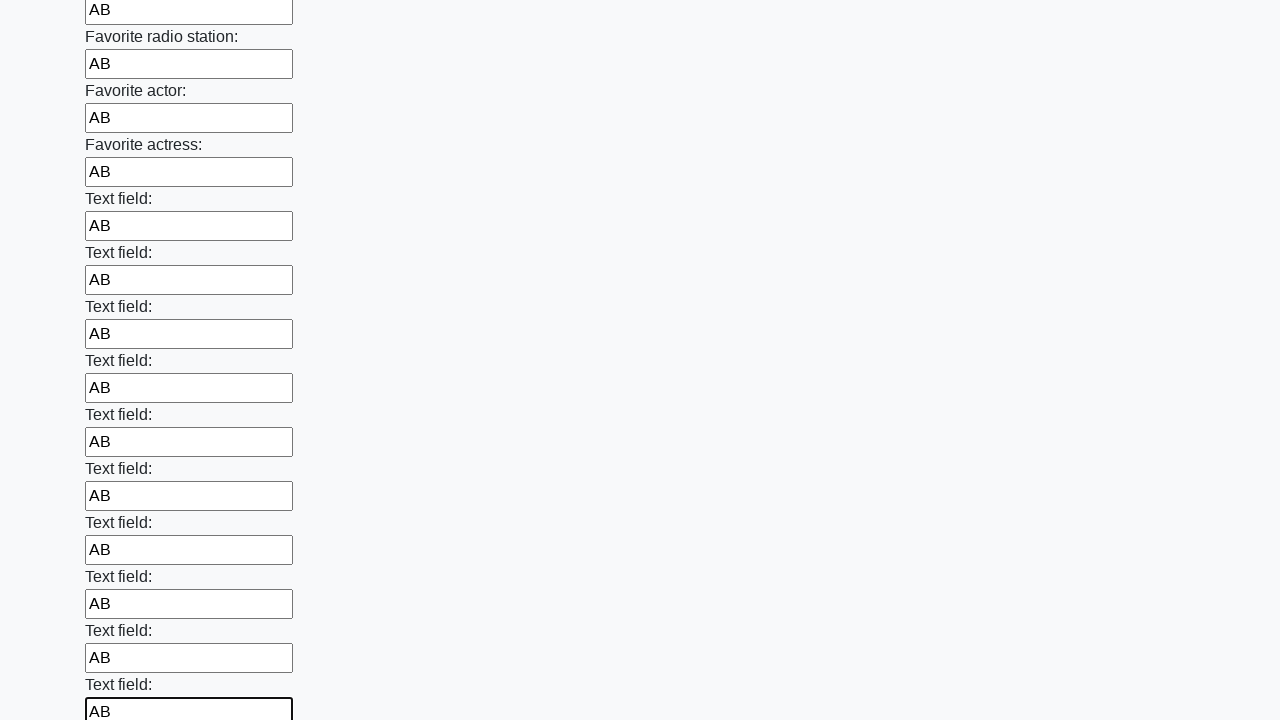

Filled an input field with 'AB' on input >> nth=36
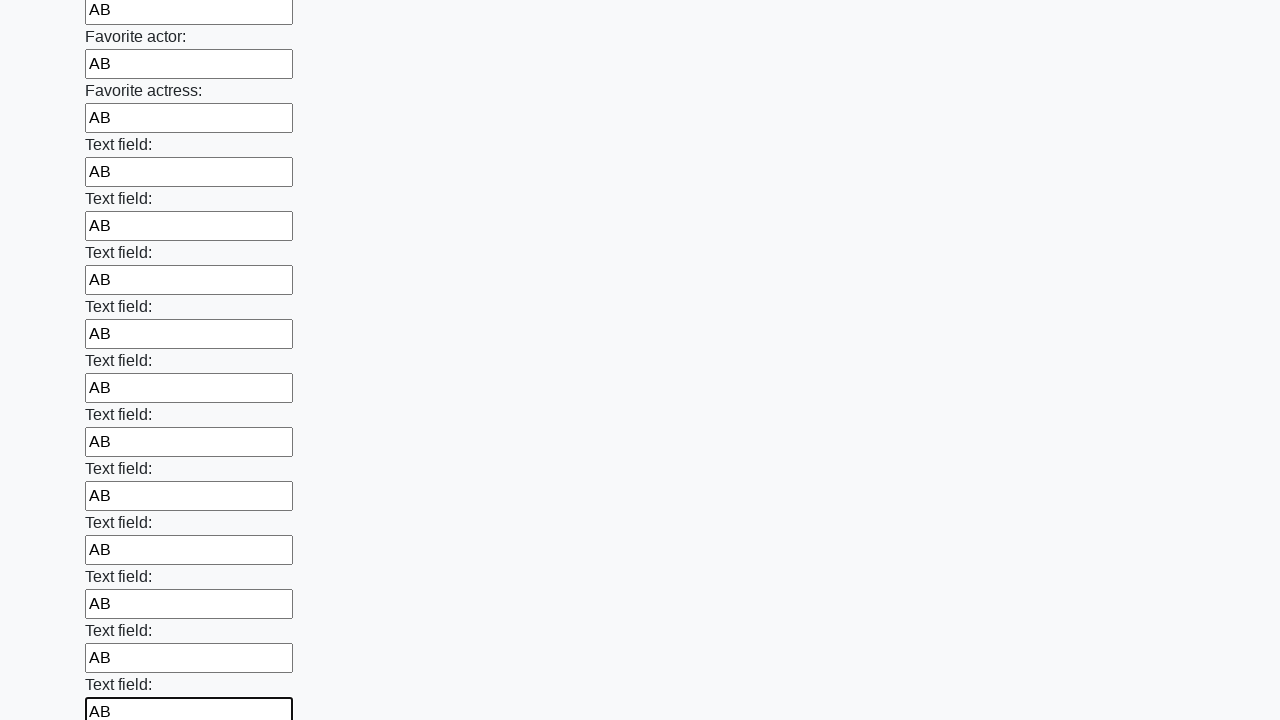

Filled an input field with 'AB' on input >> nth=37
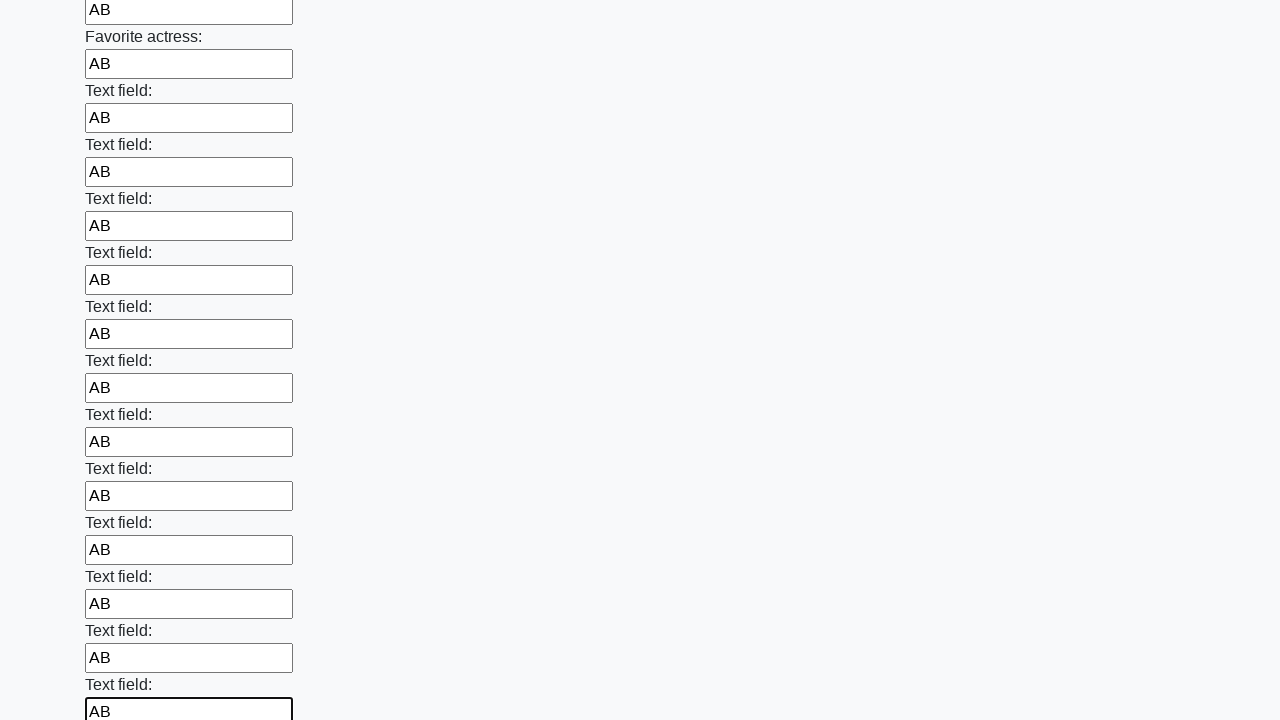

Filled an input field with 'AB' on input >> nth=38
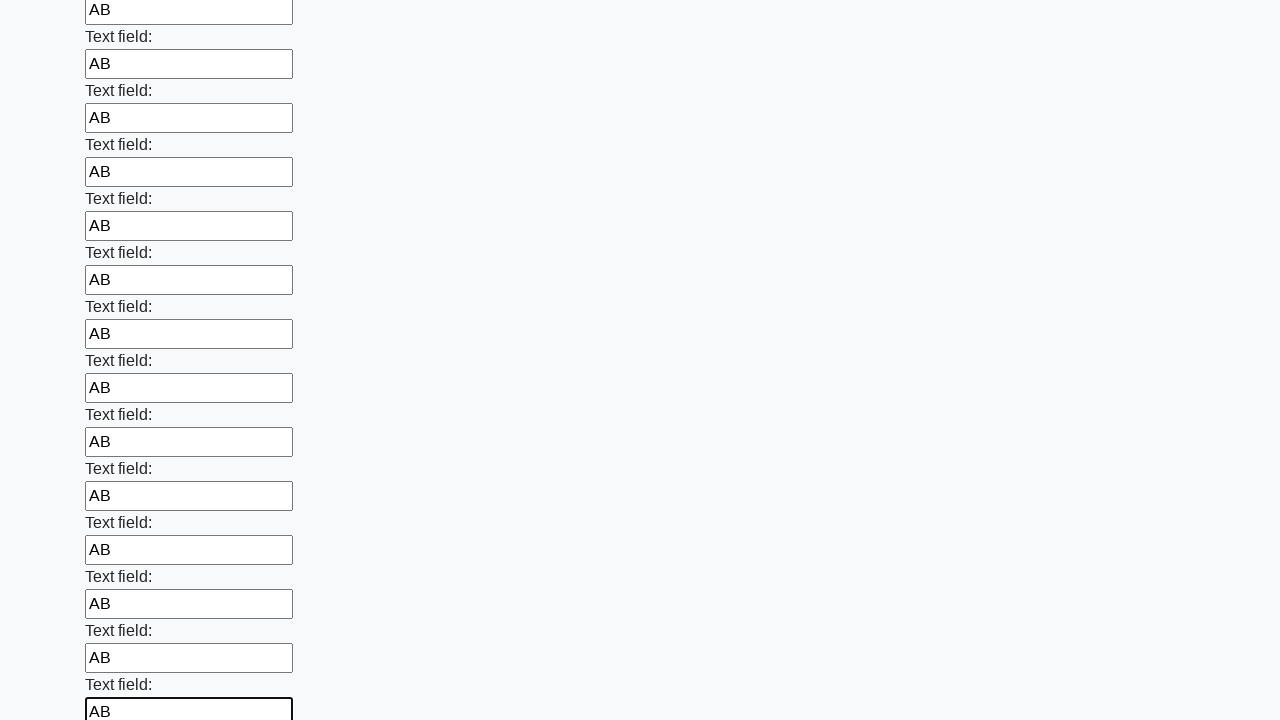

Filled an input field with 'AB' on input >> nth=39
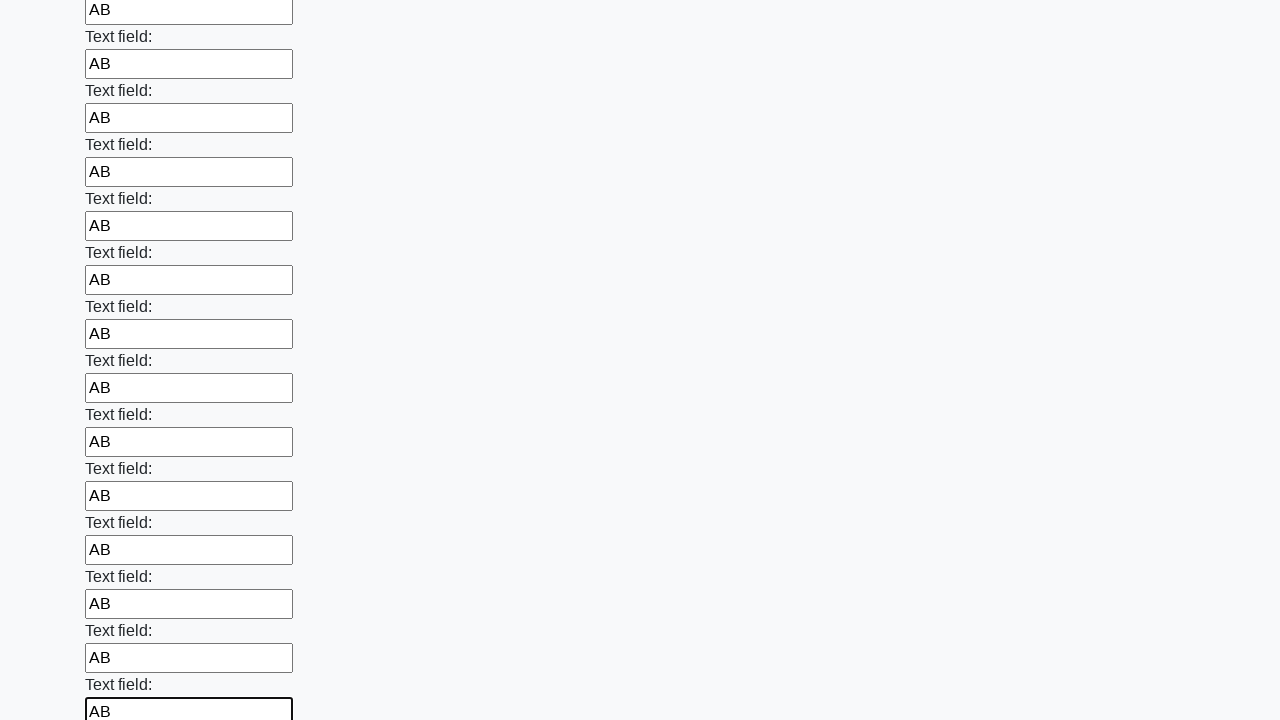

Filled an input field with 'AB' on input >> nth=40
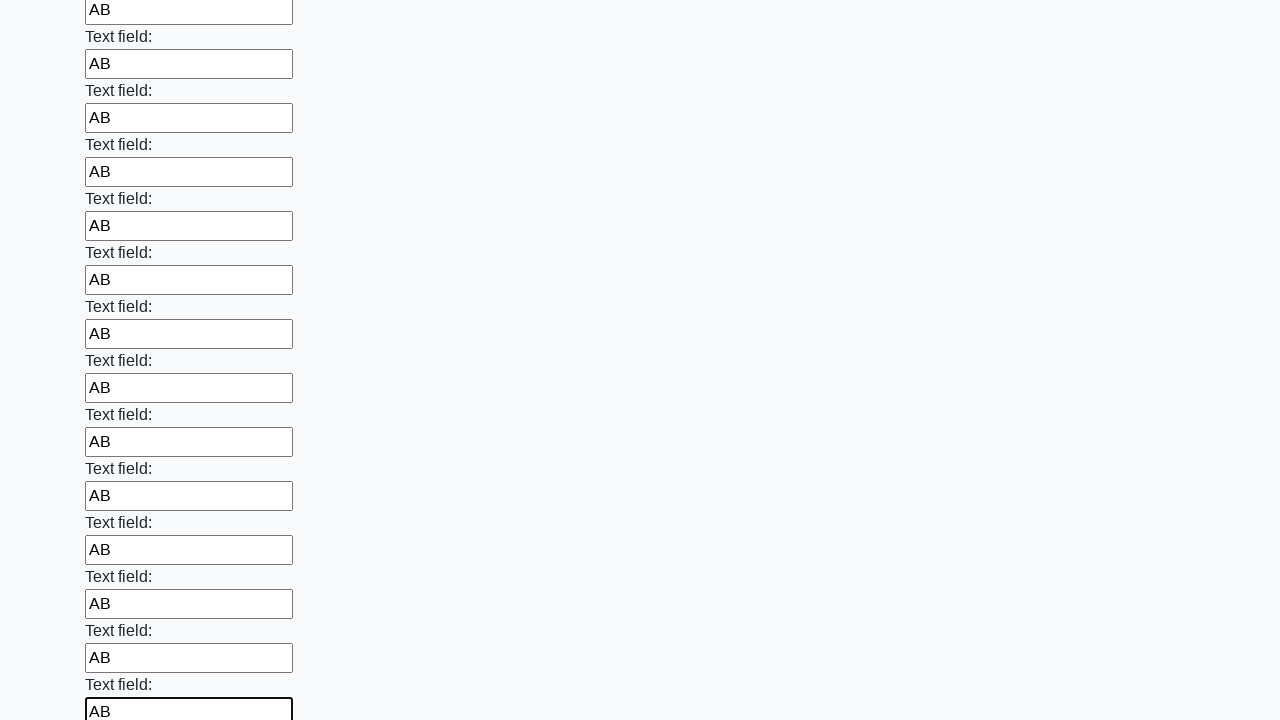

Filled an input field with 'AB' on input >> nth=41
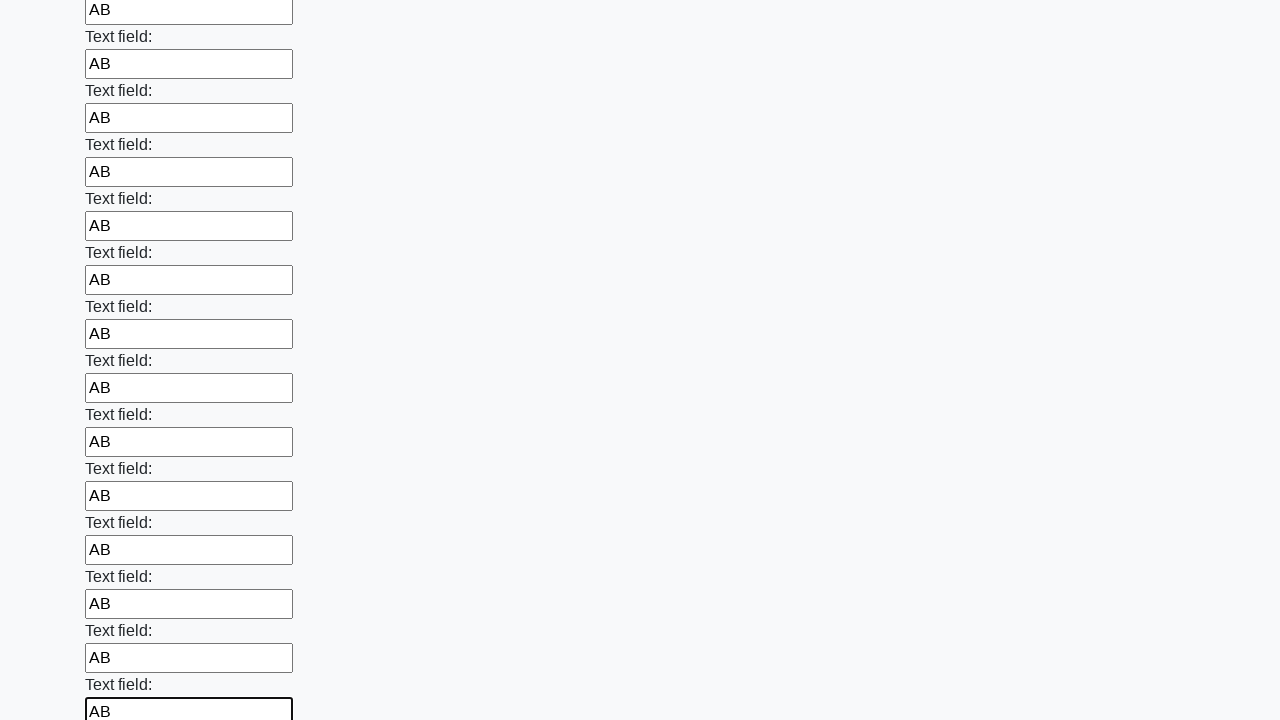

Filled an input field with 'AB' on input >> nth=42
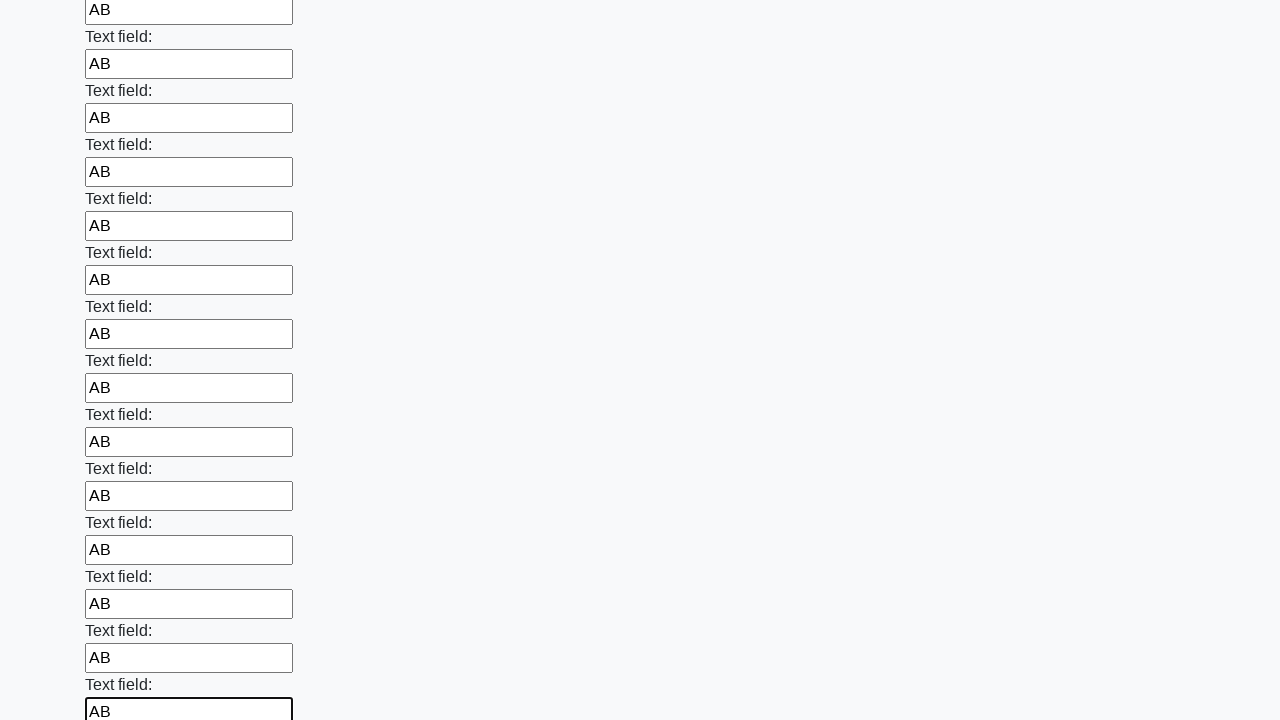

Filled an input field with 'AB' on input >> nth=43
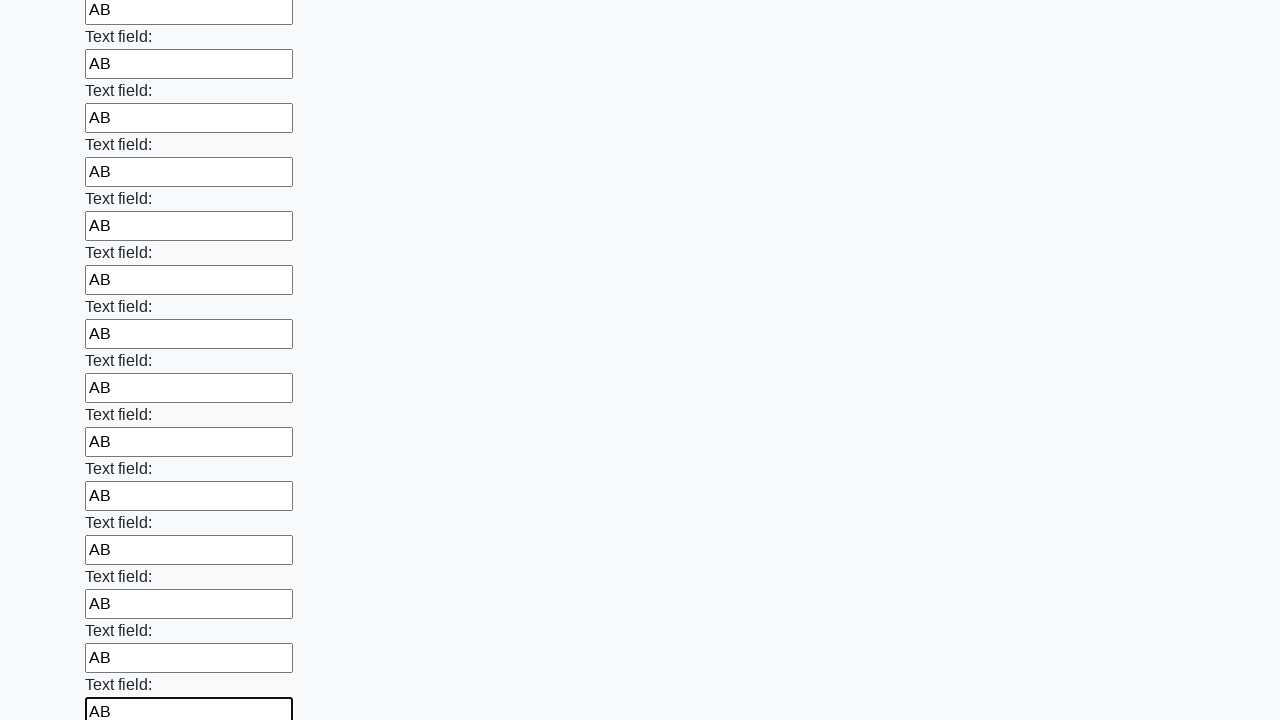

Filled an input field with 'AB' on input >> nth=44
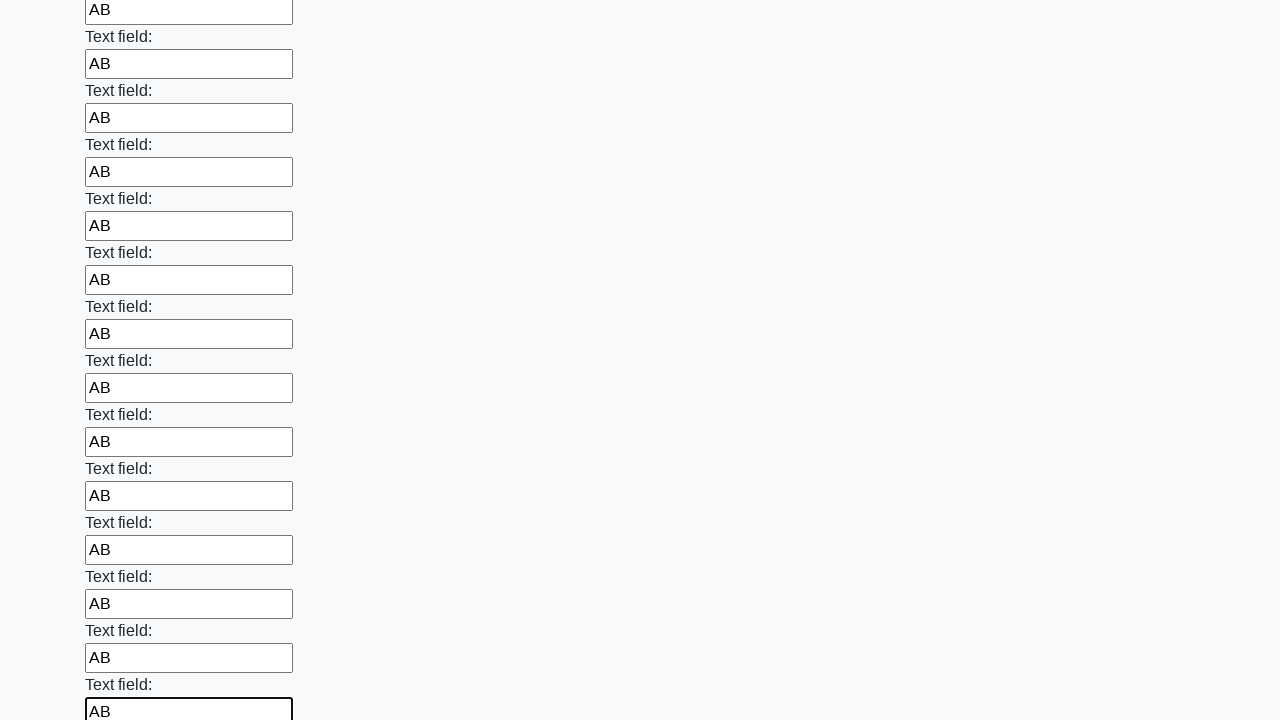

Filled an input field with 'AB' on input >> nth=45
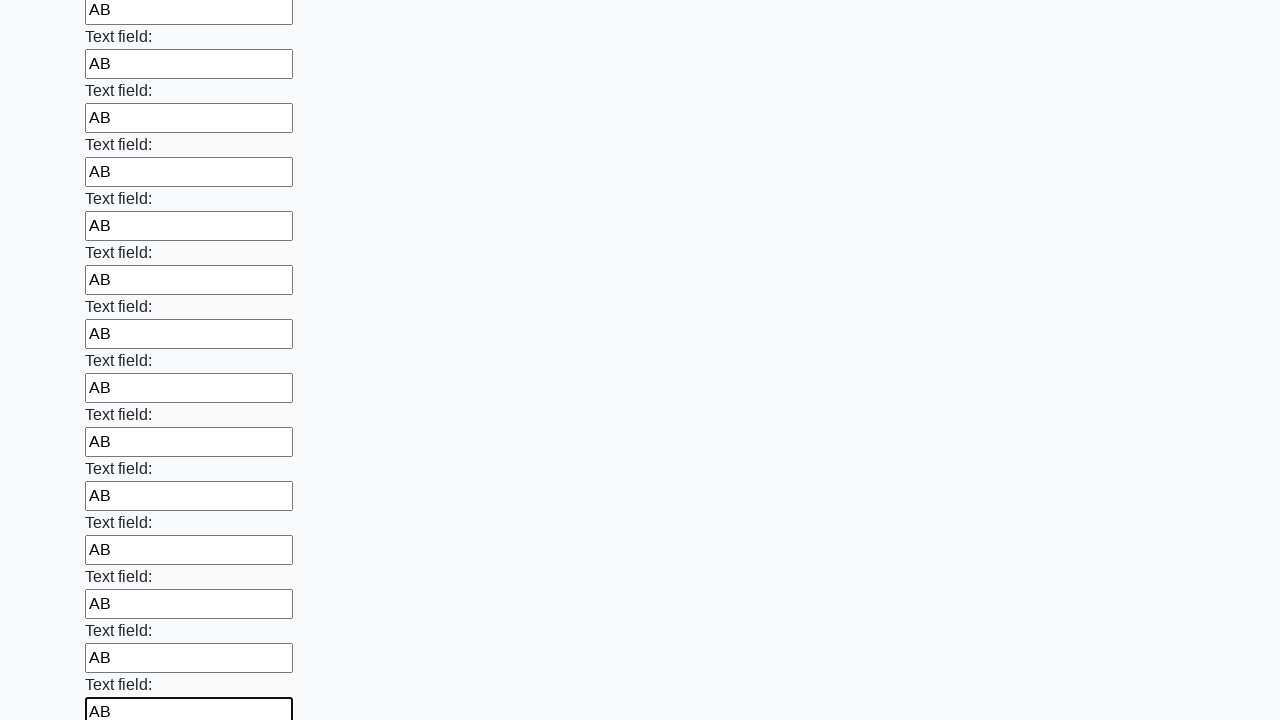

Filled an input field with 'AB' on input >> nth=46
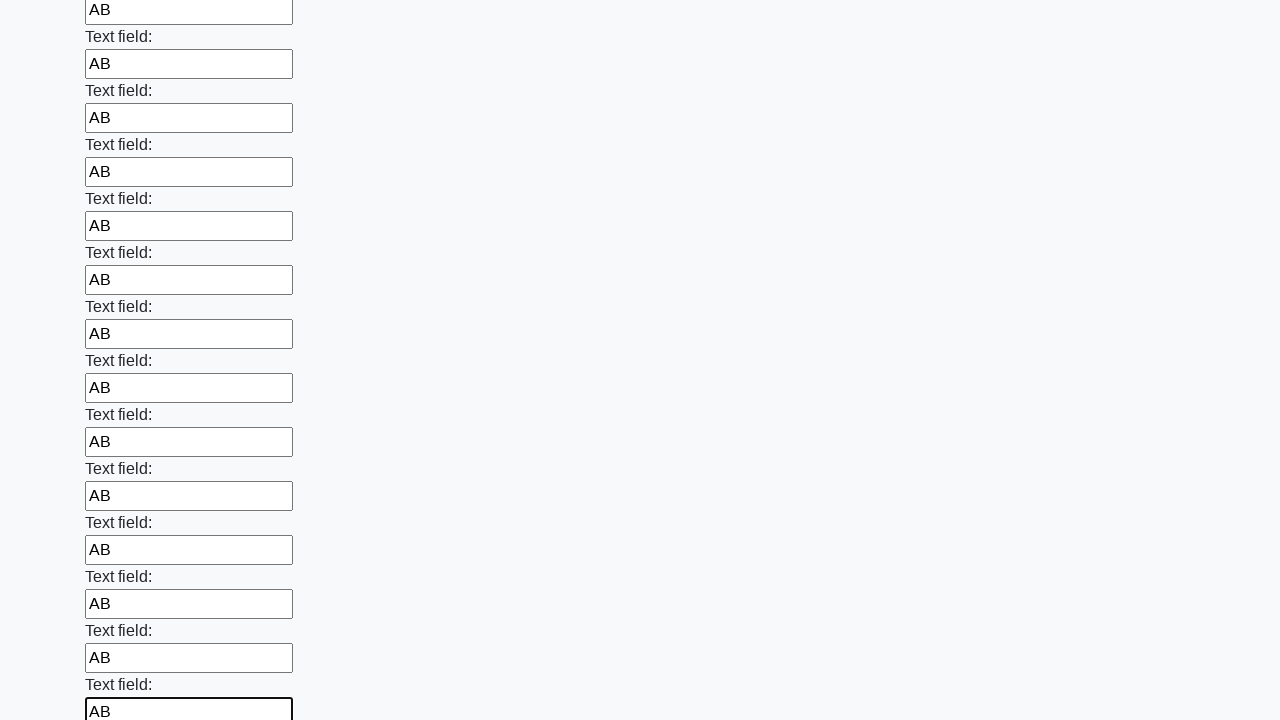

Filled an input field with 'AB' on input >> nth=47
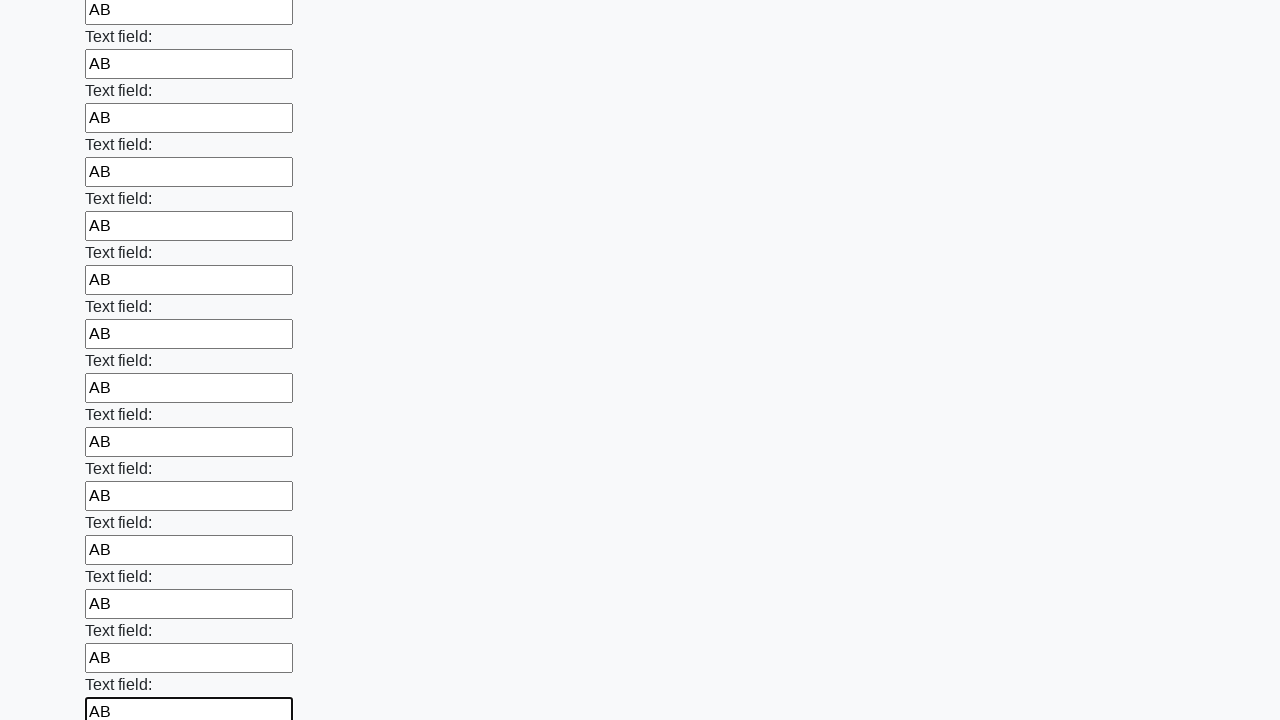

Filled an input field with 'AB' on input >> nth=48
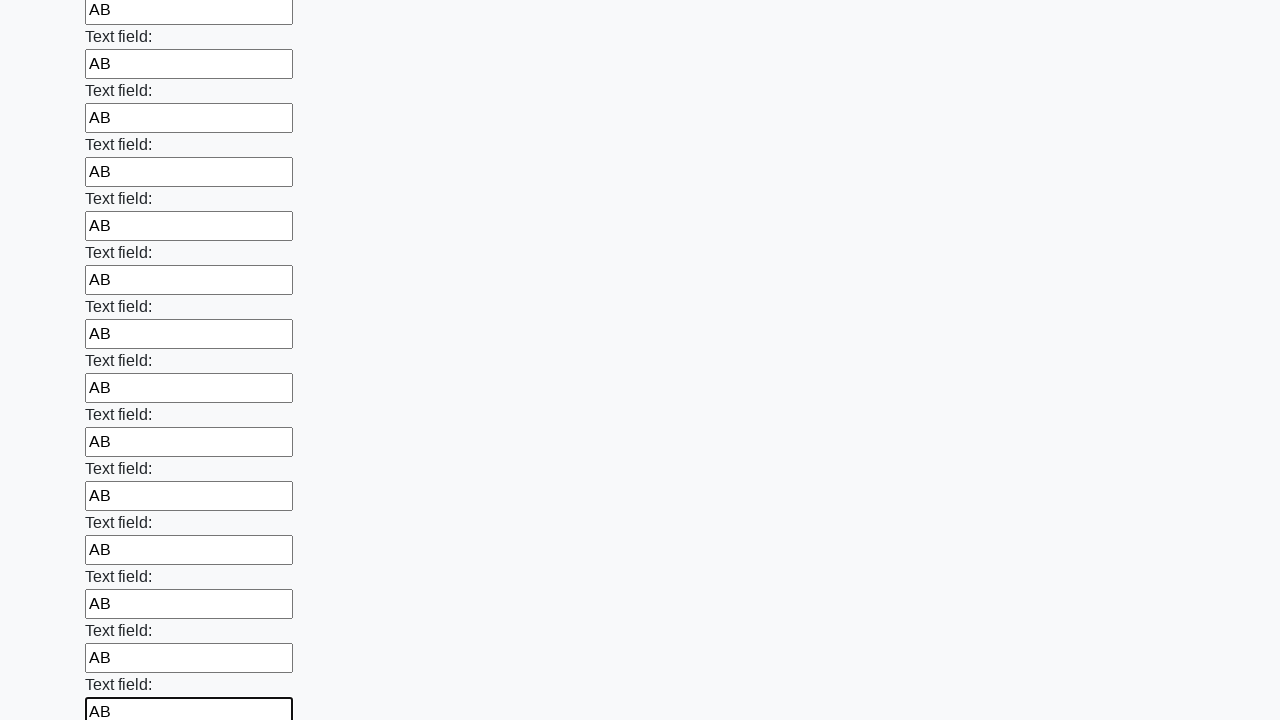

Filled an input field with 'AB' on input >> nth=49
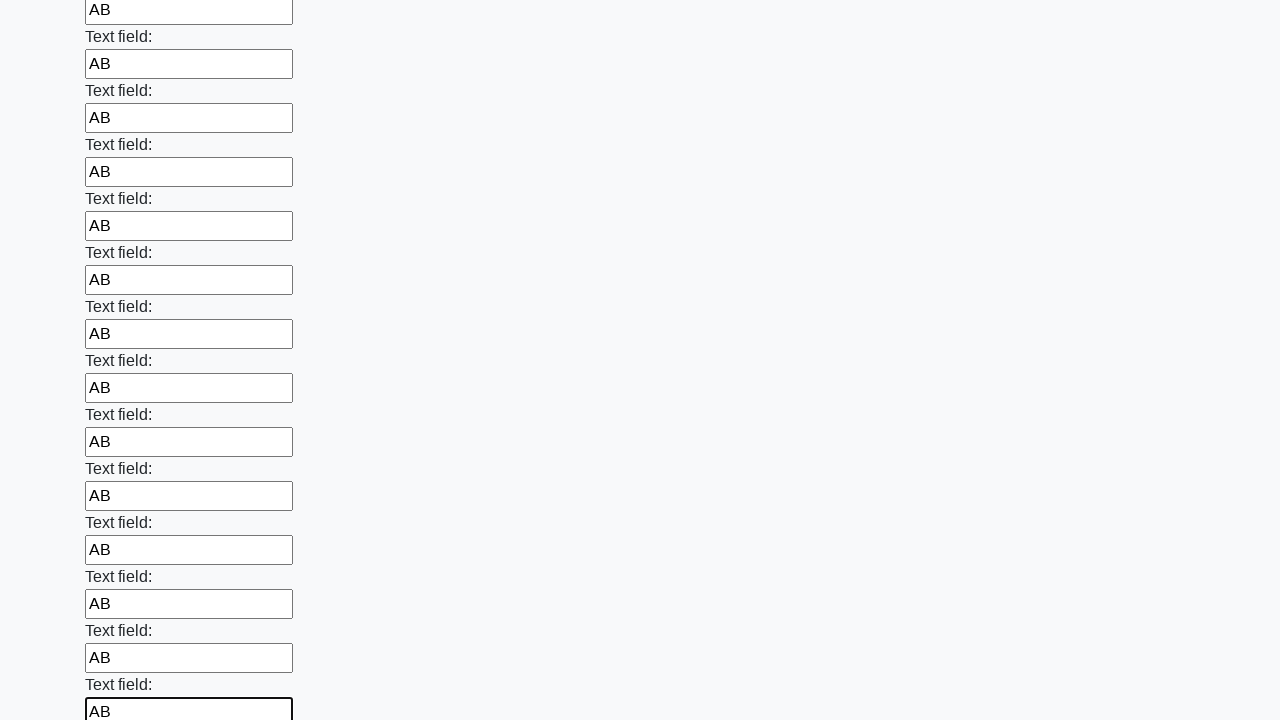

Filled an input field with 'AB' on input >> nth=50
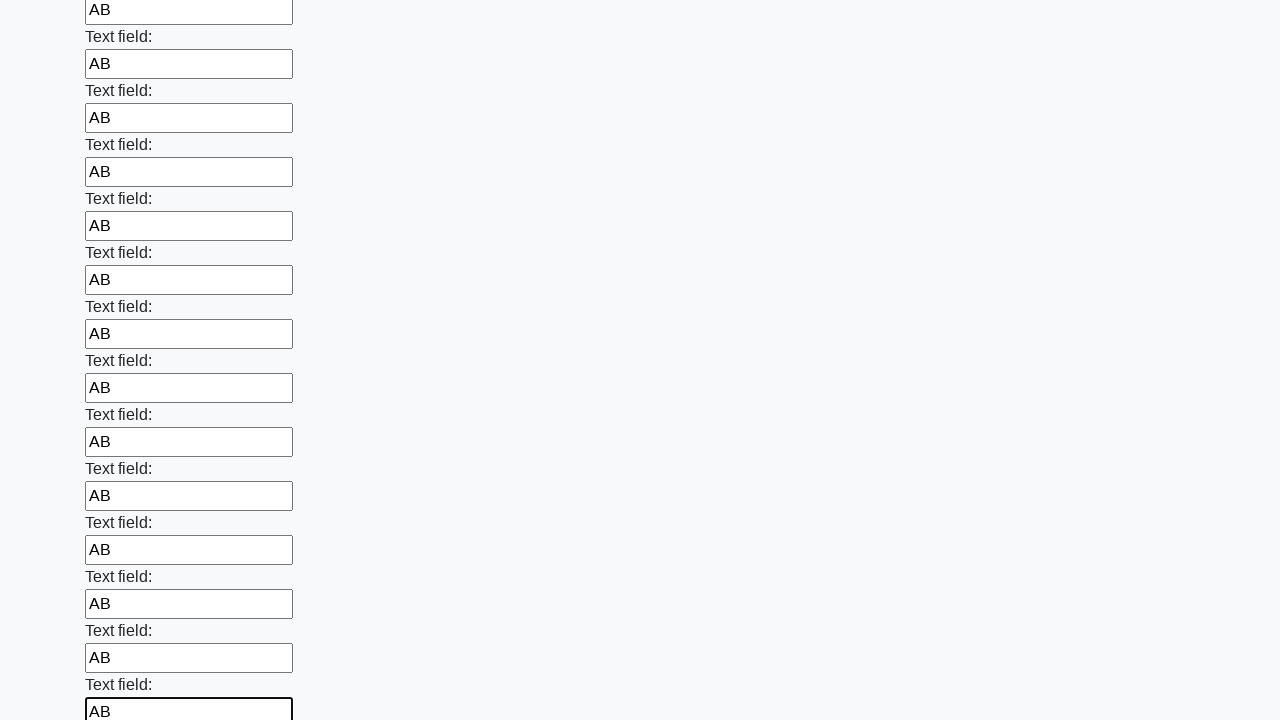

Filled an input field with 'AB' on input >> nth=51
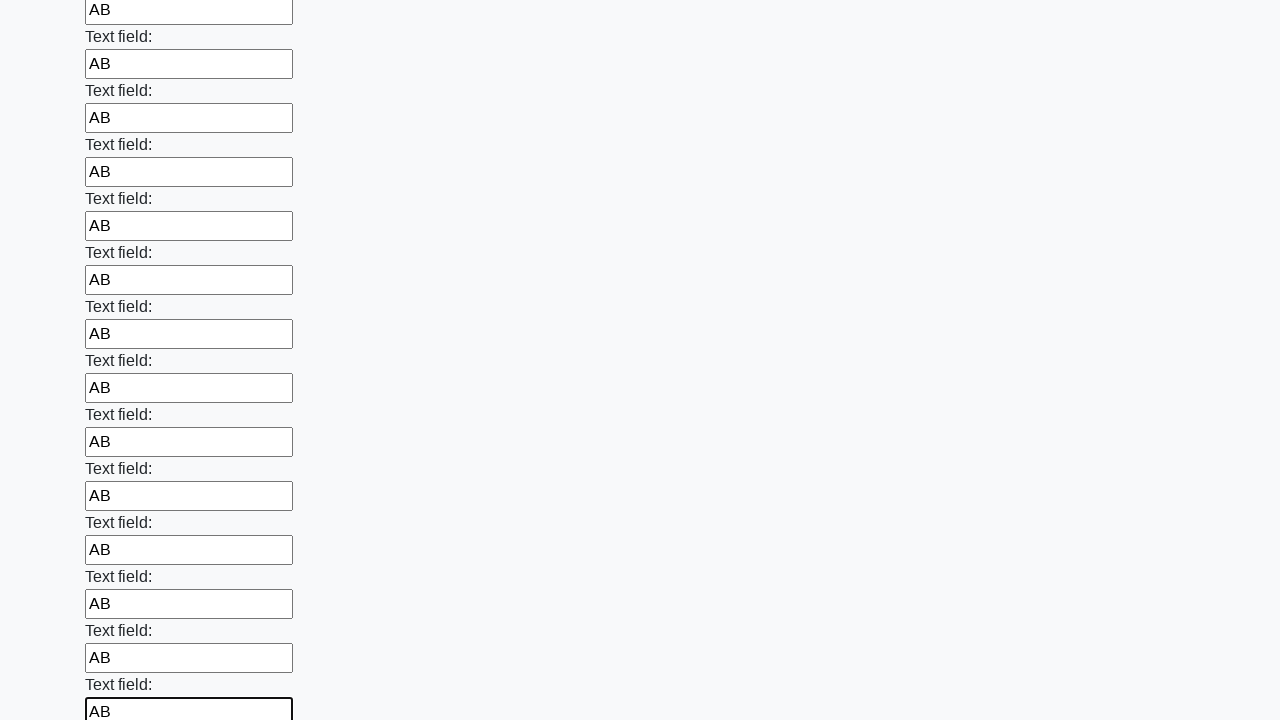

Filled an input field with 'AB' on input >> nth=52
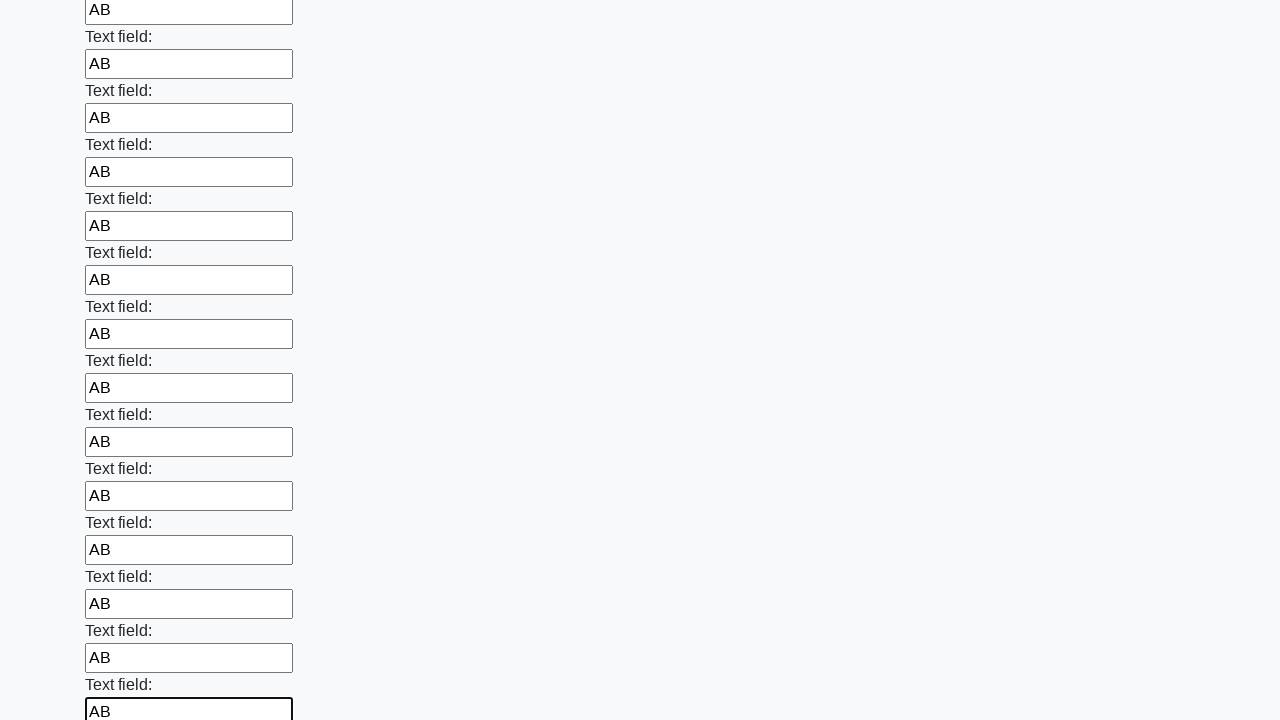

Filled an input field with 'AB' on input >> nth=53
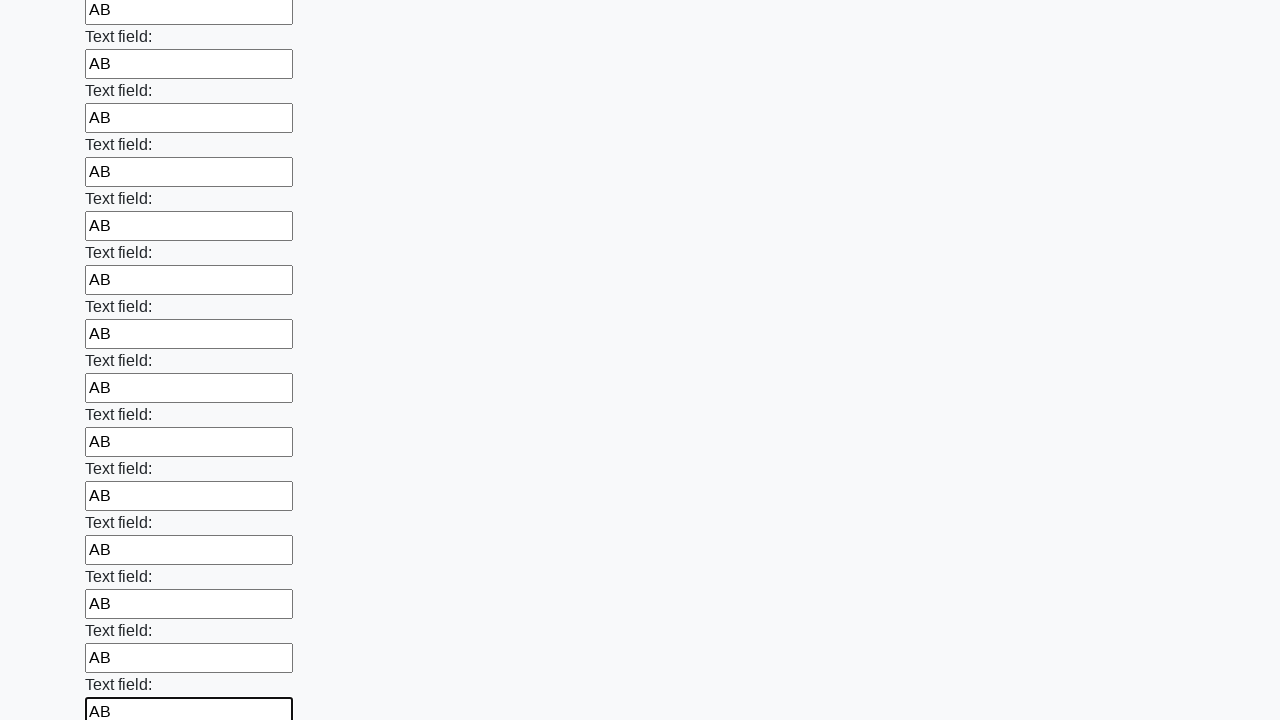

Filled an input field with 'AB' on input >> nth=54
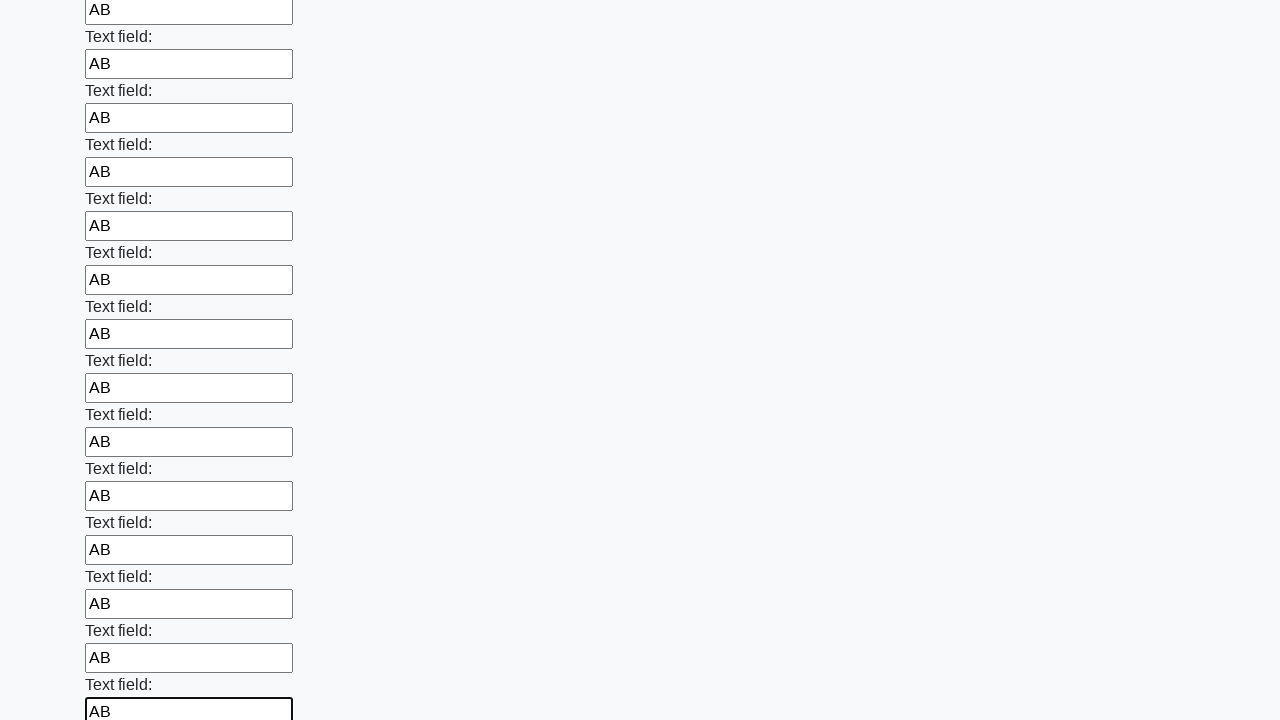

Filled an input field with 'AB' on input >> nth=55
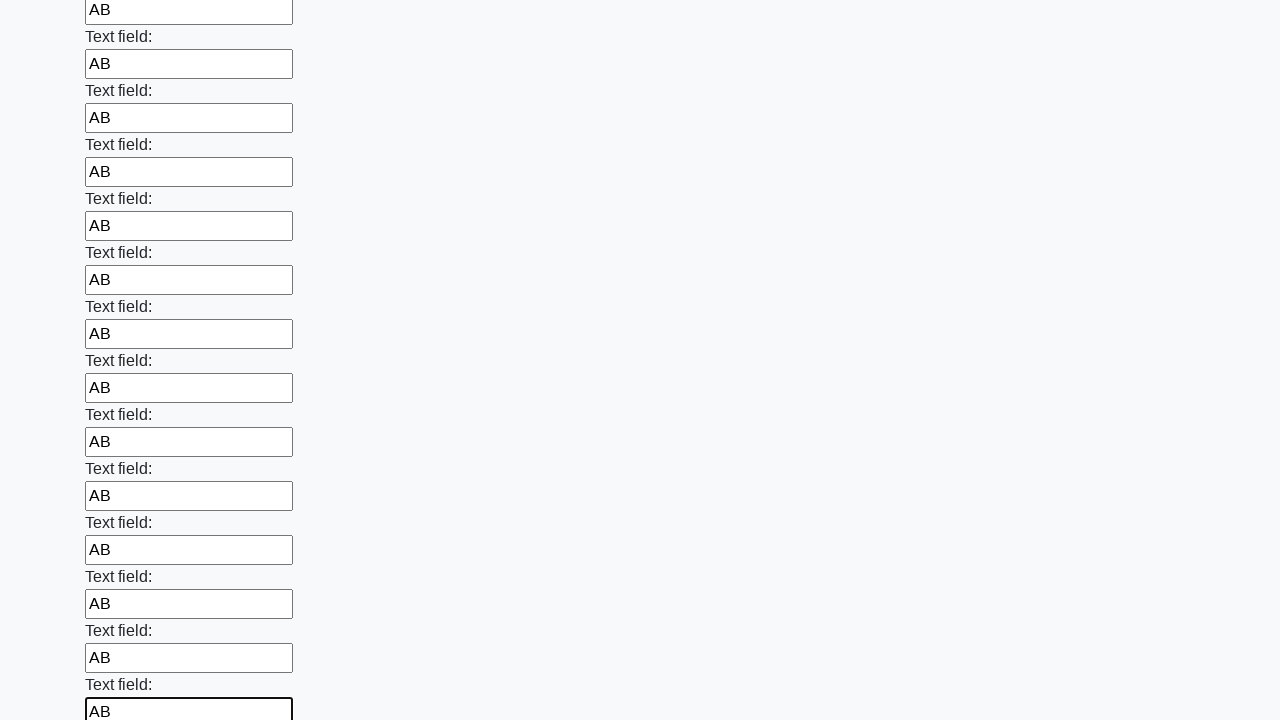

Filled an input field with 'AB' on input >> nth=56
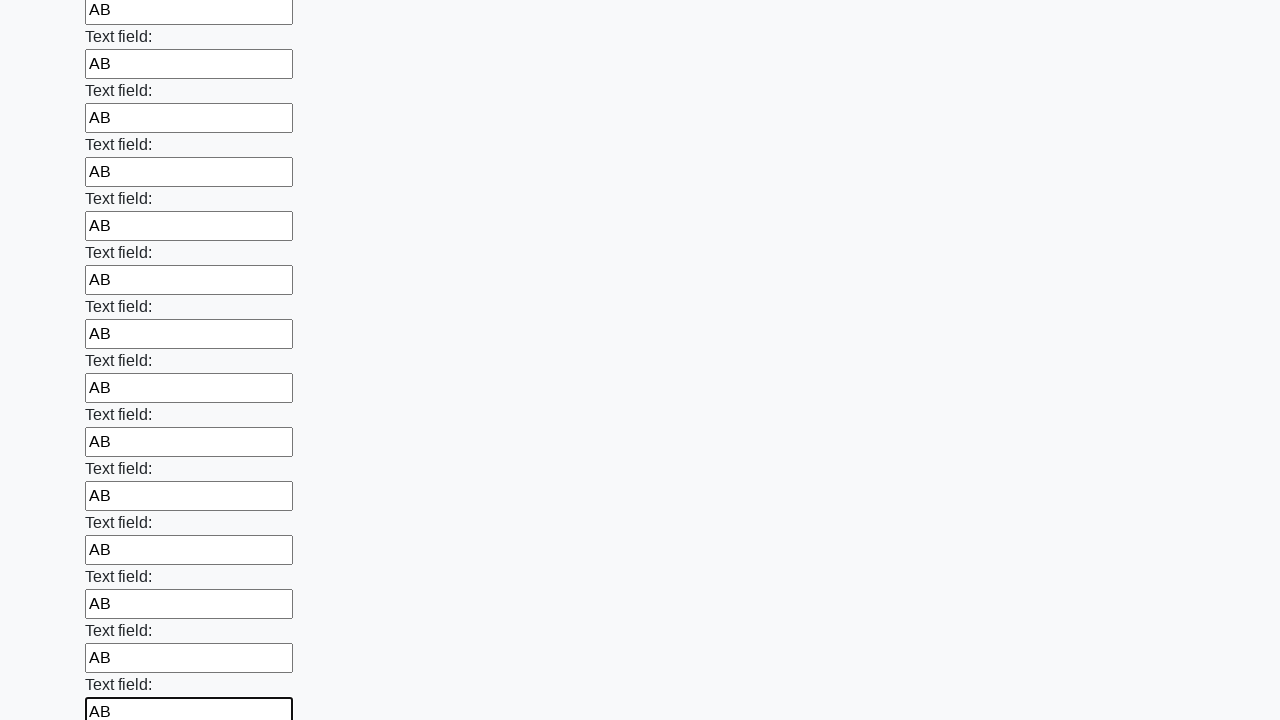

Filled an input field with 'AB' on input >> nth=57
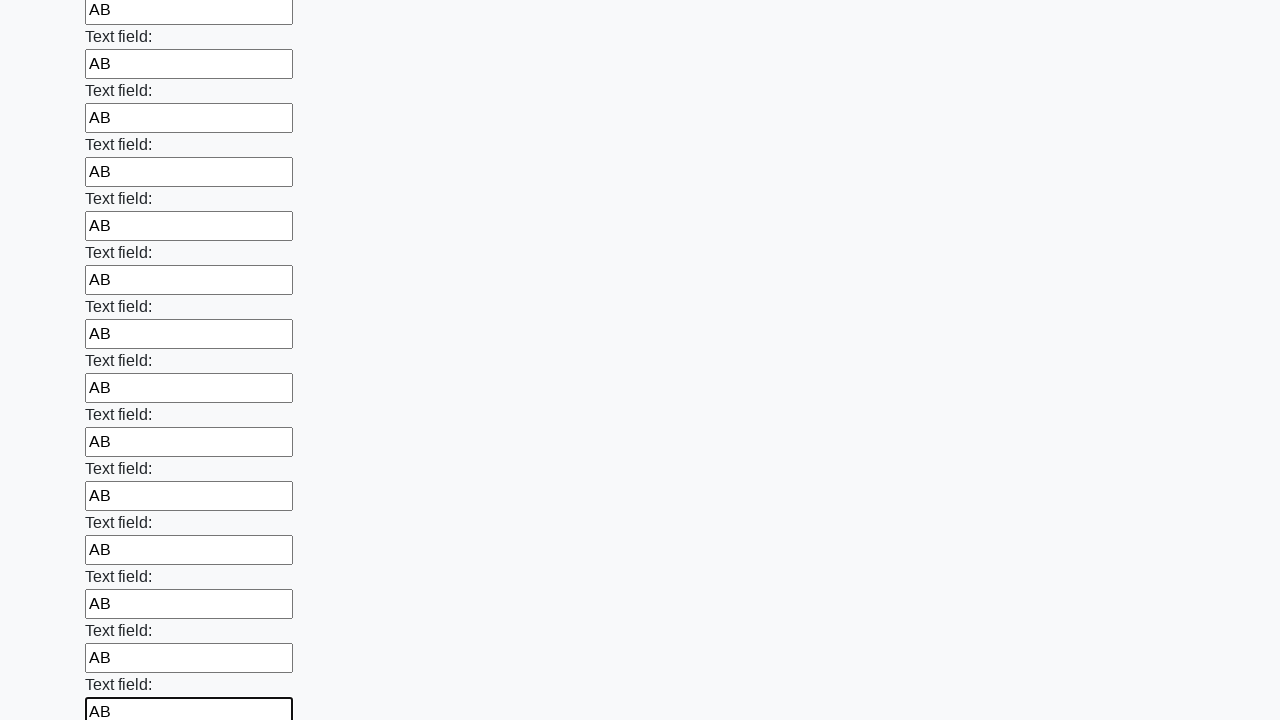

Filled an input field with 'AB' on input >> nth=58
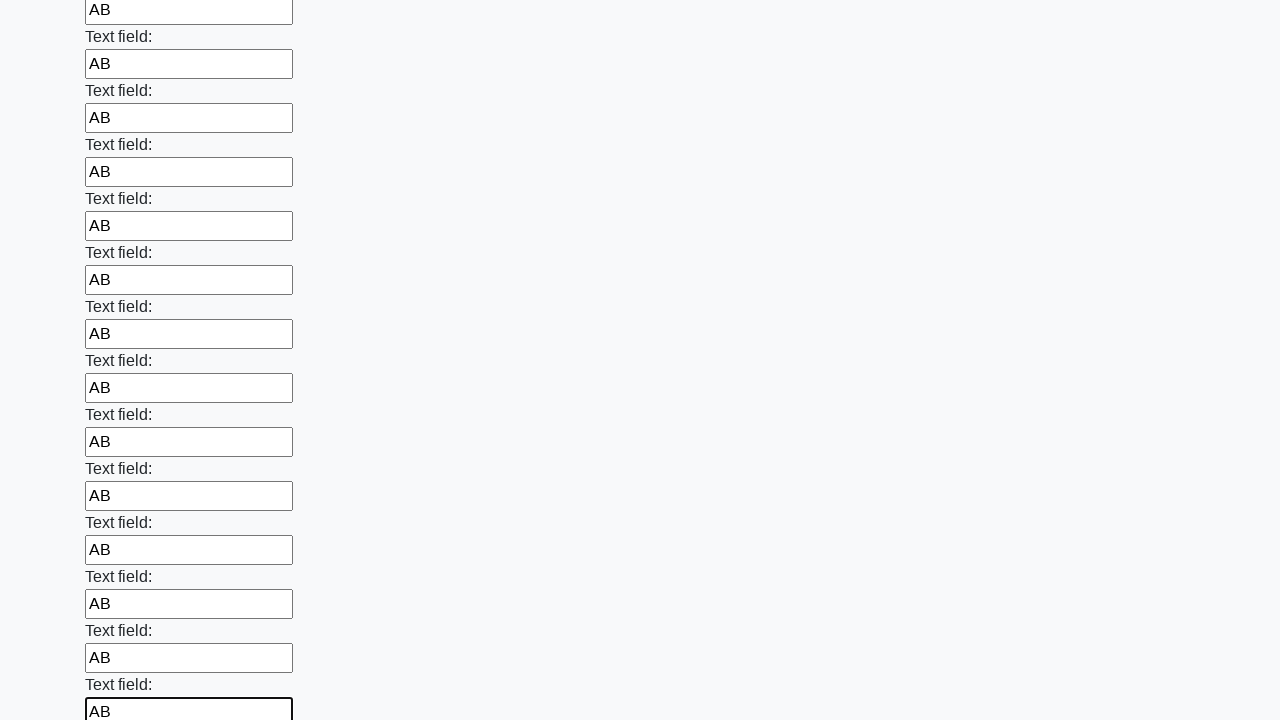

Filled an input field with 'AB' on input >> nth=59
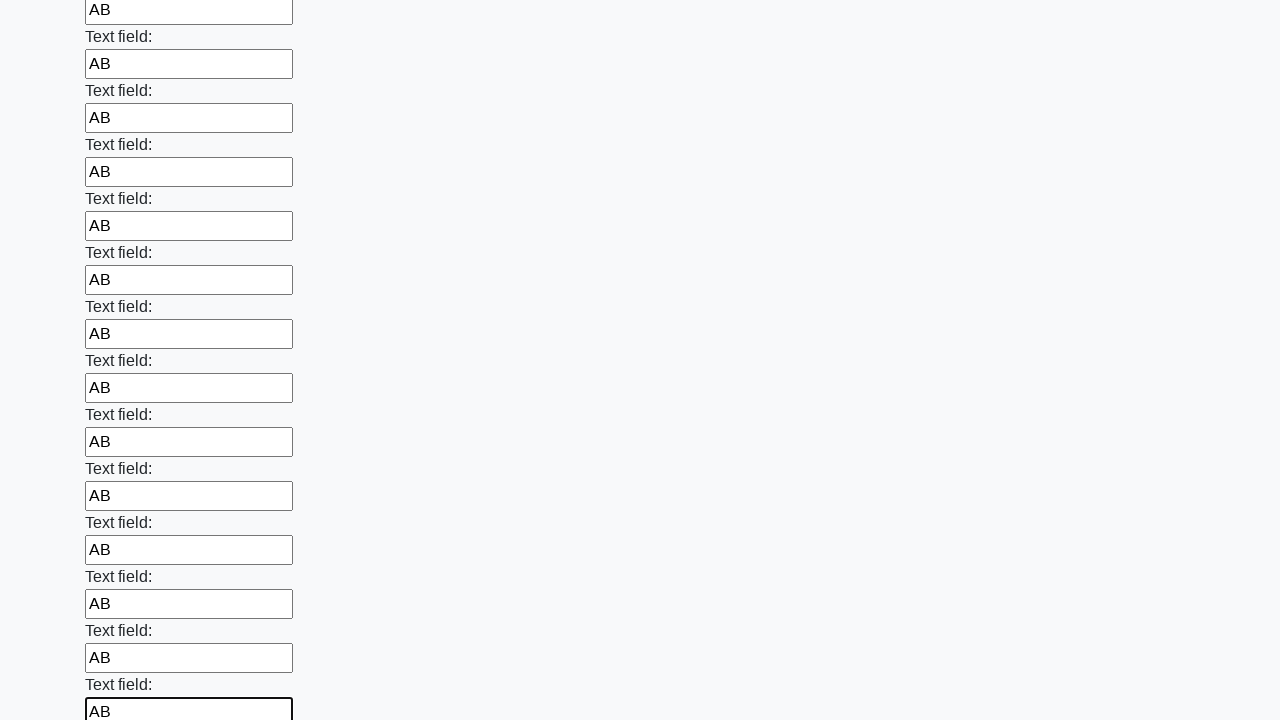

Filled an input field with 'AB' on input >> nth=60
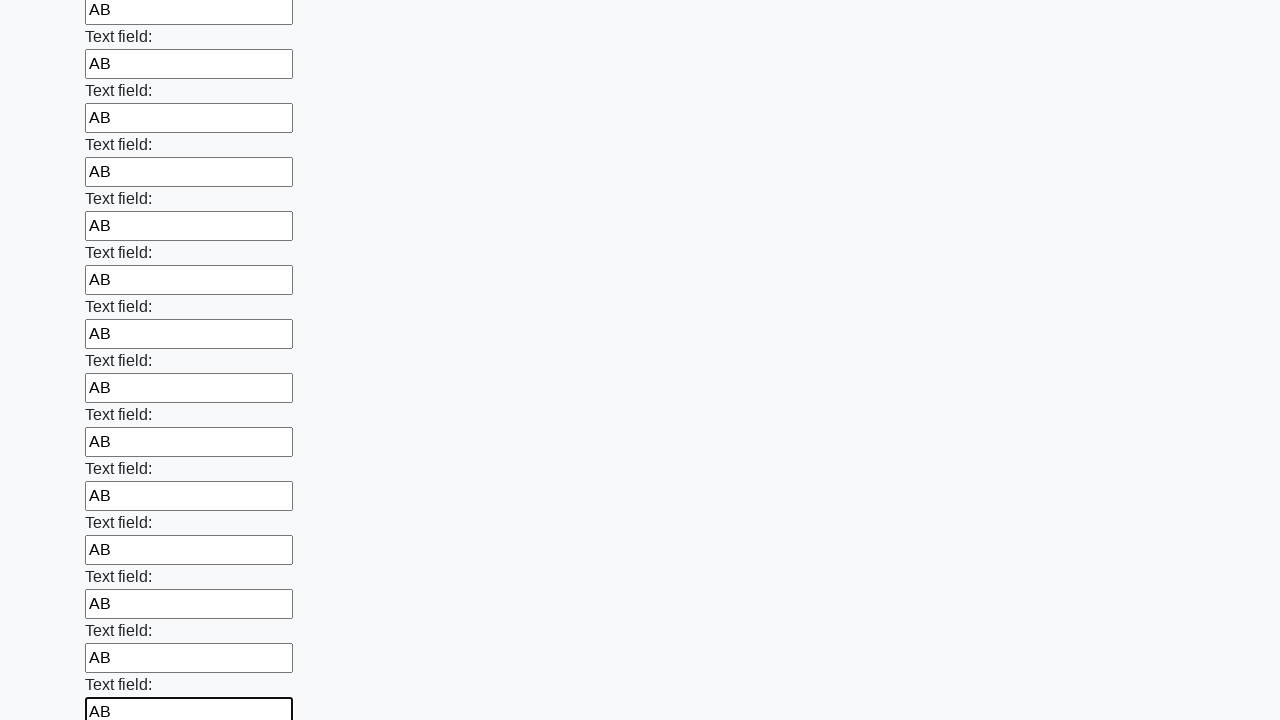

Filled an input field with 'AB' on input >> nth=61
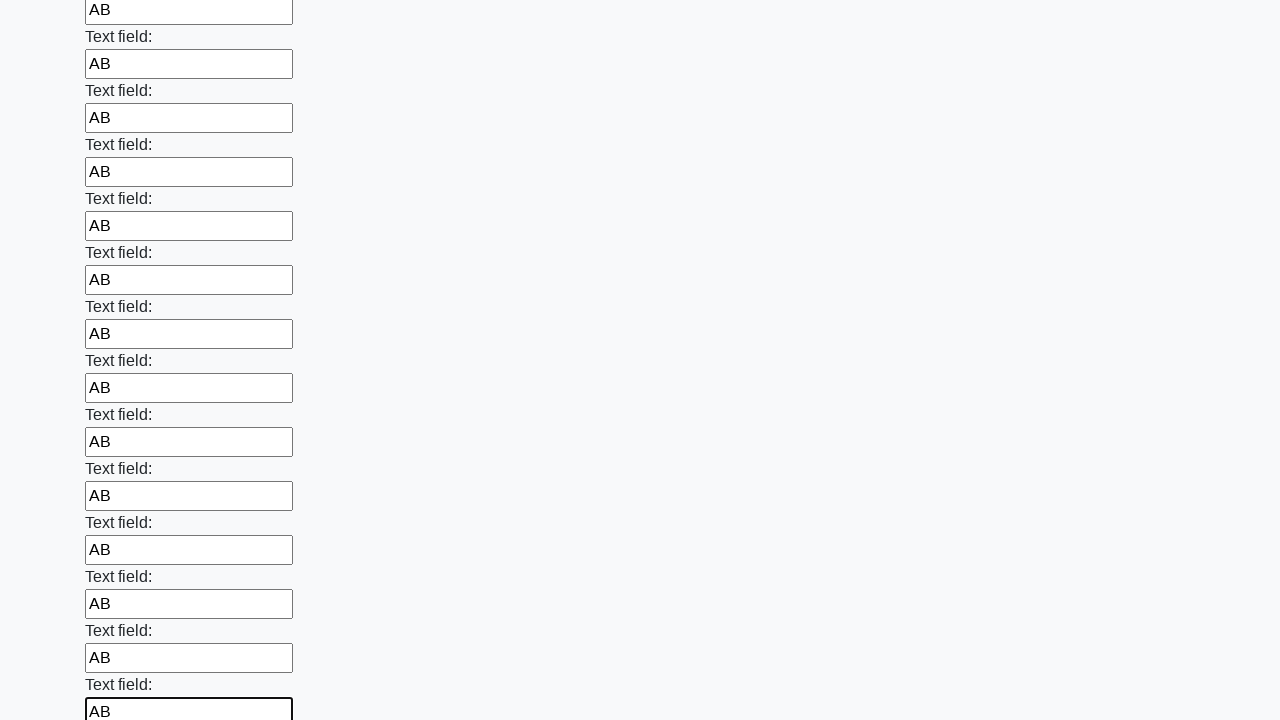

Filled an input field with 'AB' on input >> nth=62
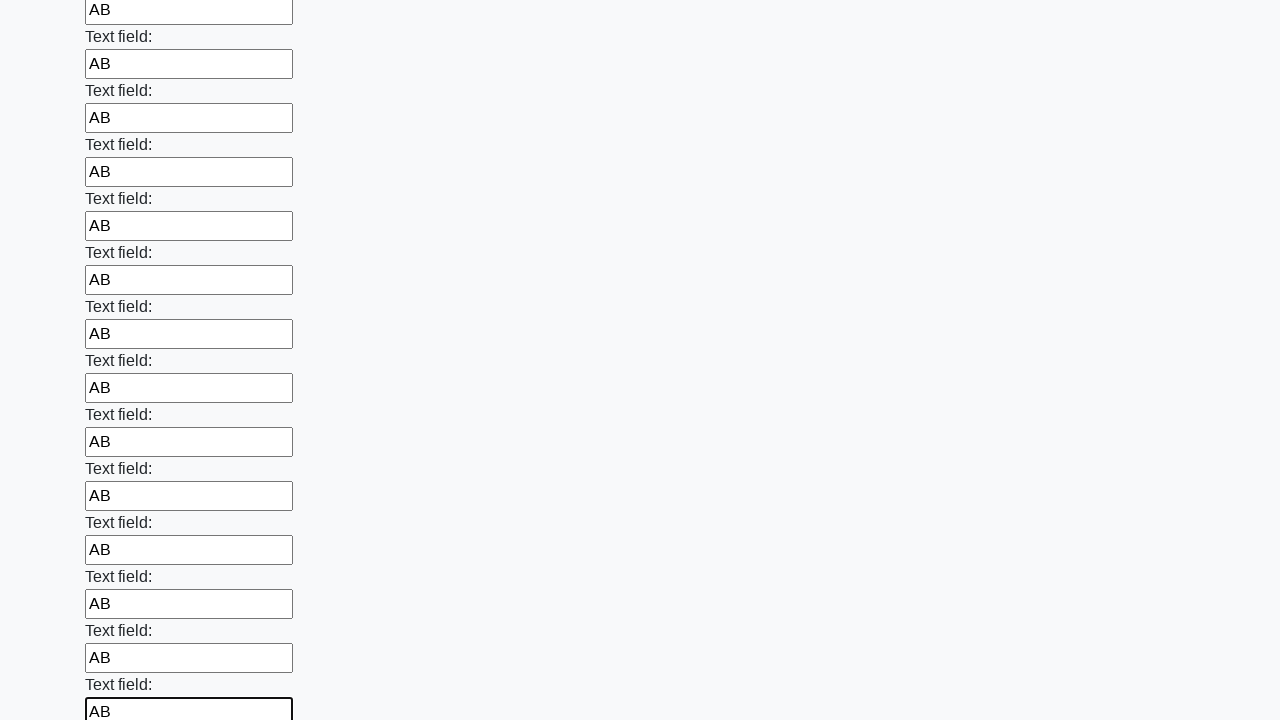

Filled an input field with 'AB' on input >> nth=63
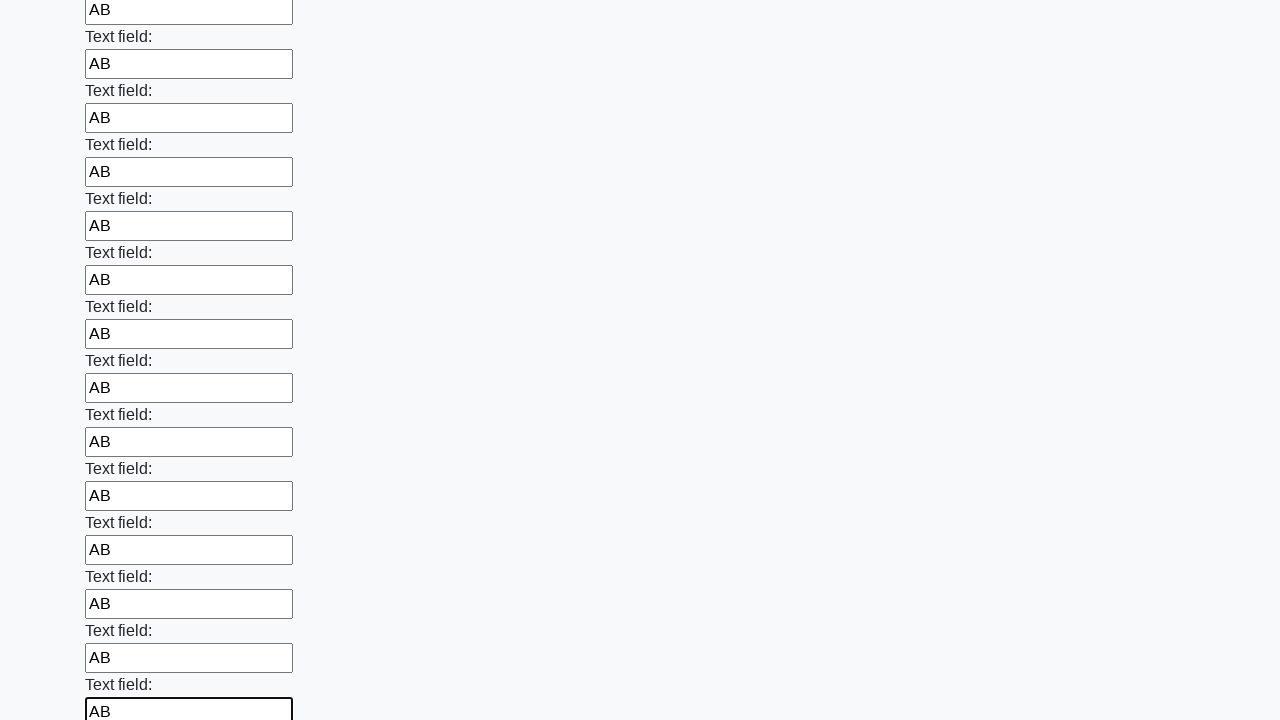

Filled an input field with 'AB' on input >> nth=64
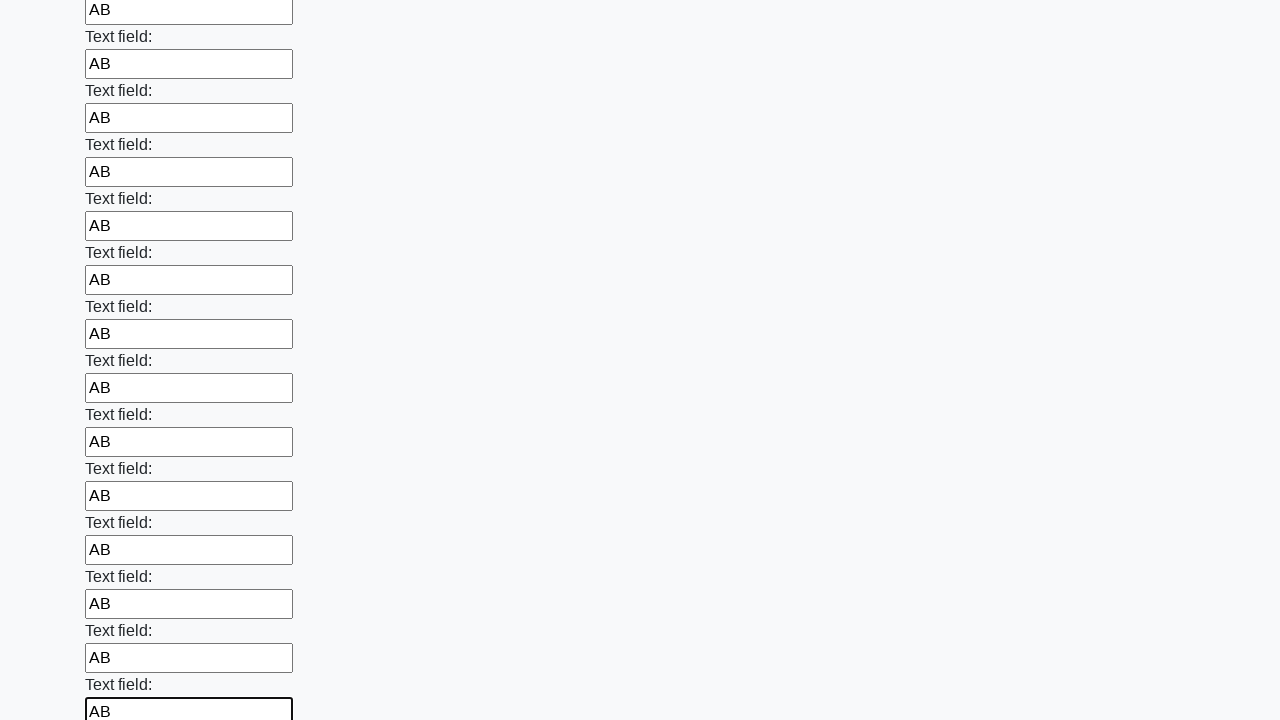

Filled an input field with 'AB' on input >> nth=65
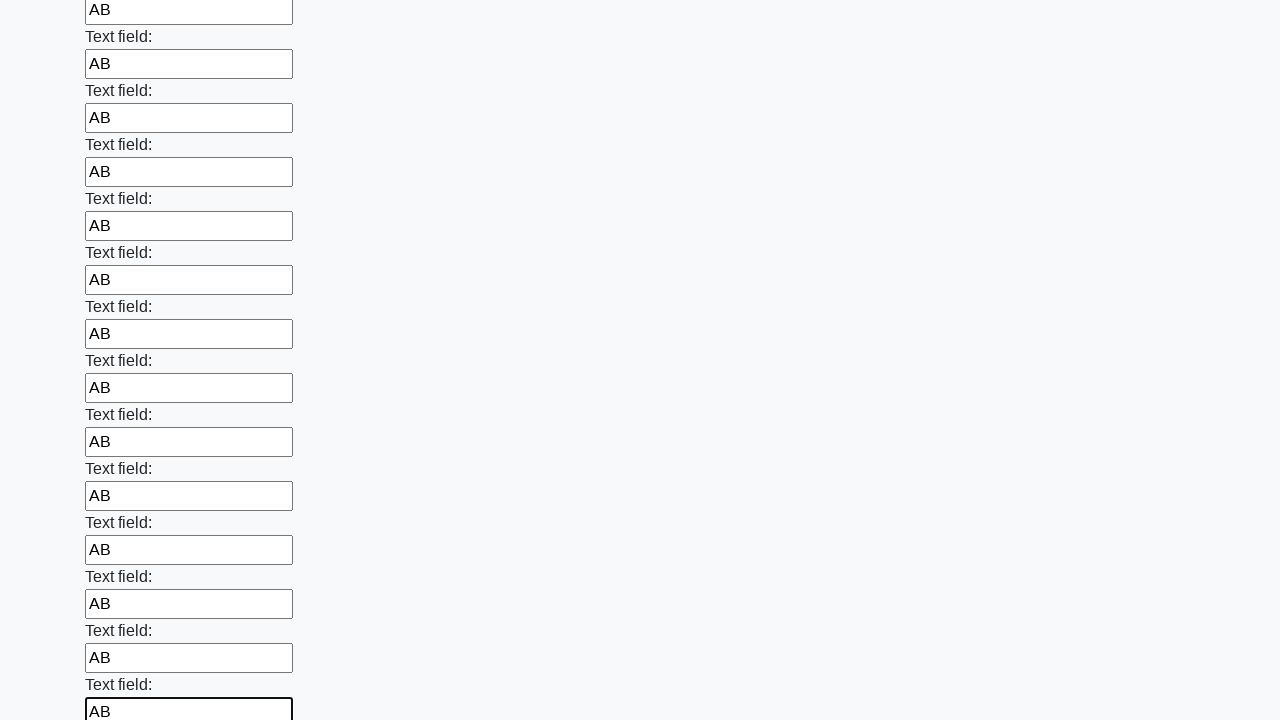

Filled an input field with 'AB' on input >> nth=66
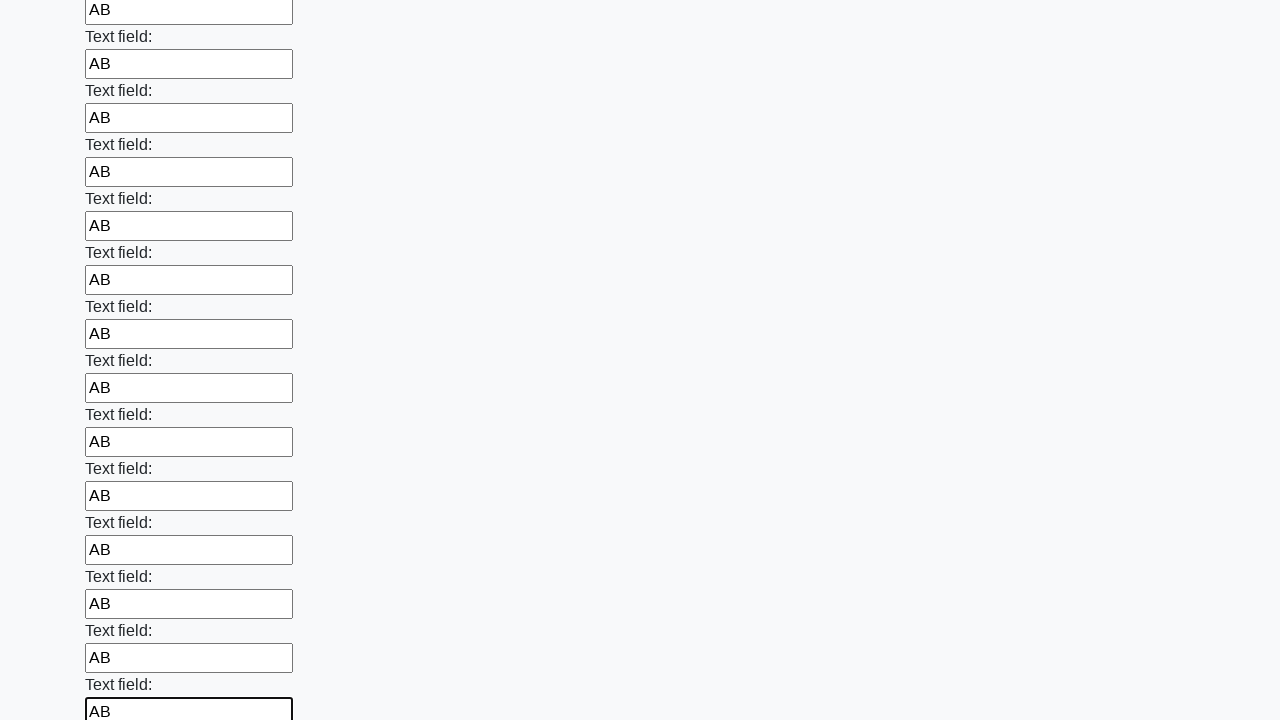

Filled an input field with 'AB' on input >> nth=67
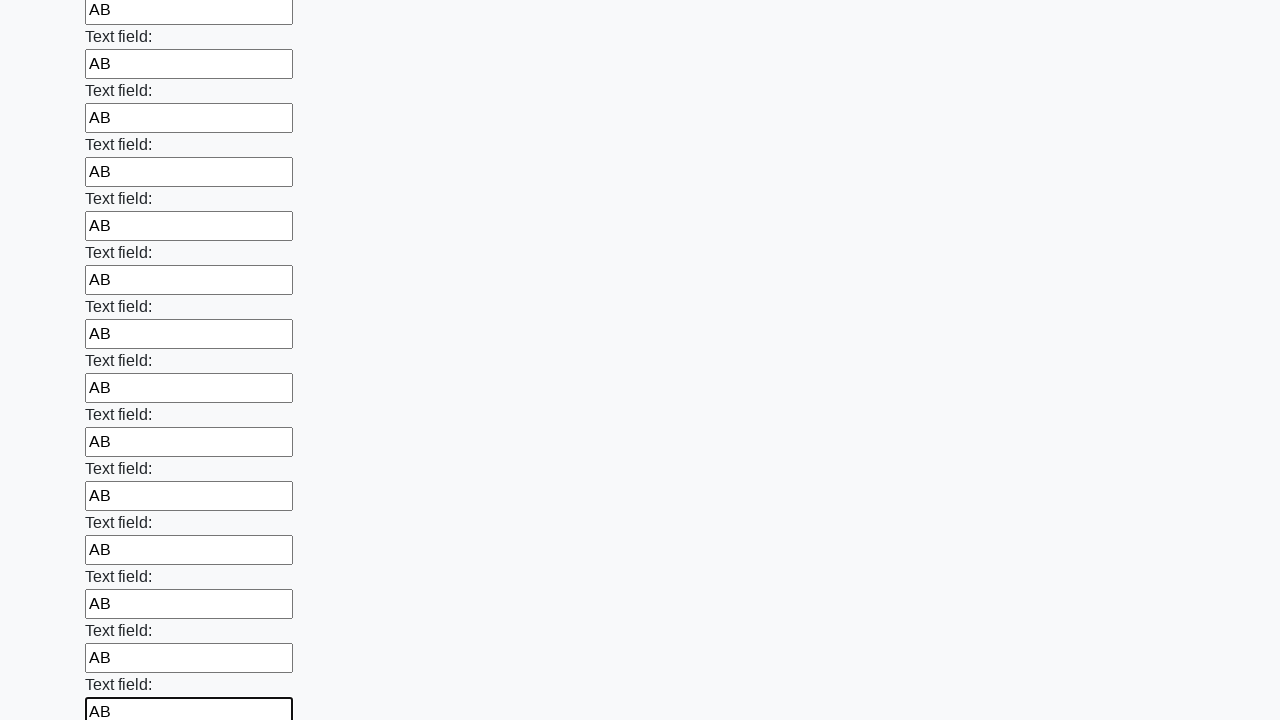

Filled an input field with 'AB' on input >> nth=68
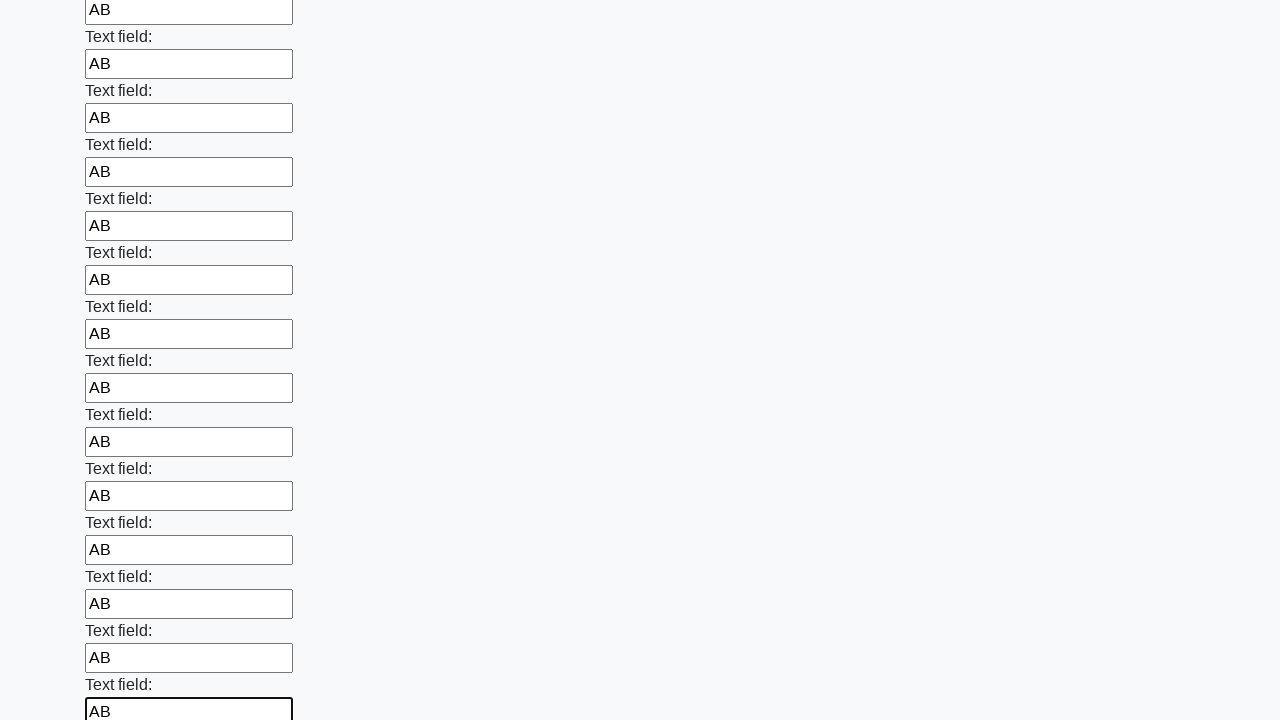

Filled an input field with 'AB' on input >> nth=69
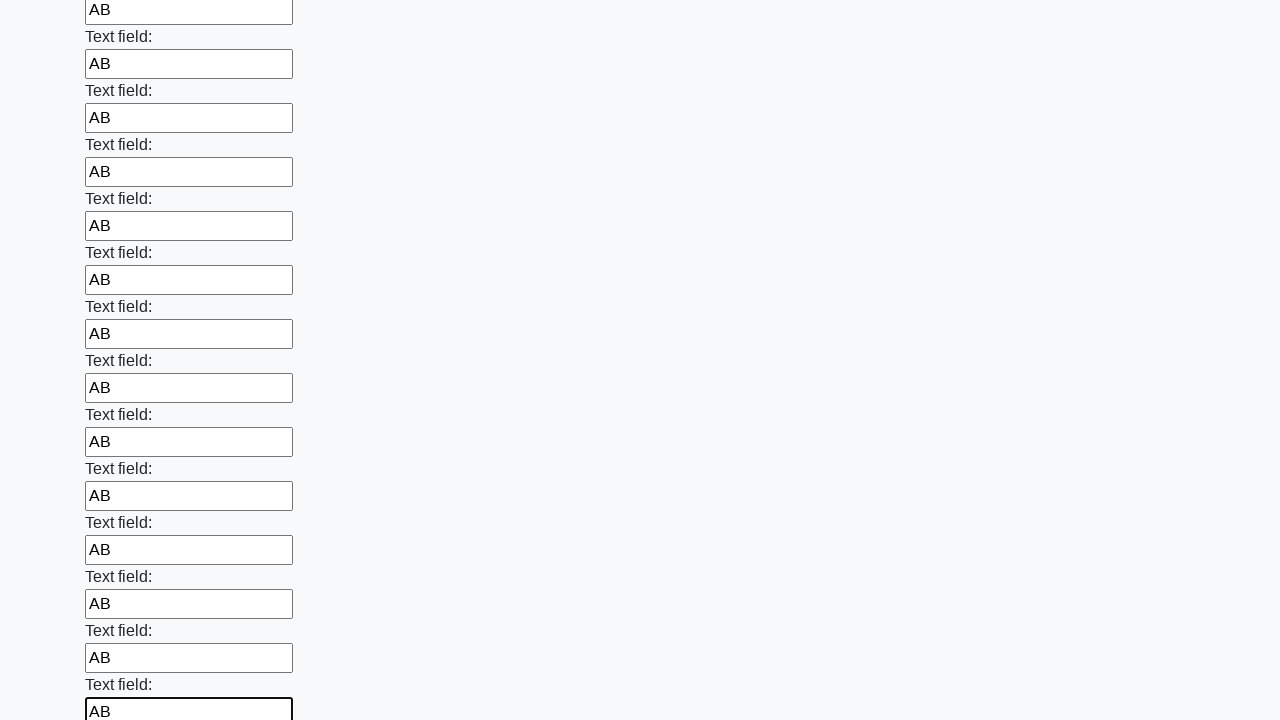

Filled an input field with 'AB' on input >> nth=70
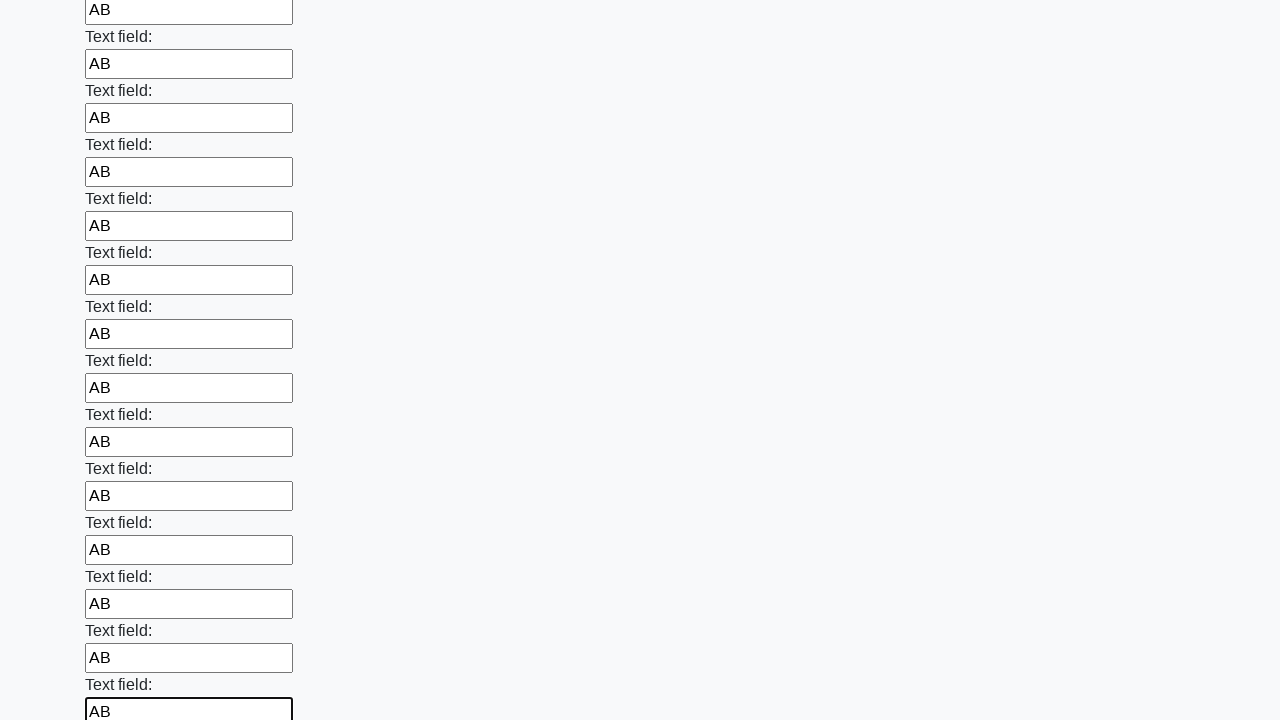

Filled an input field with 'AB' on input >> nth=71
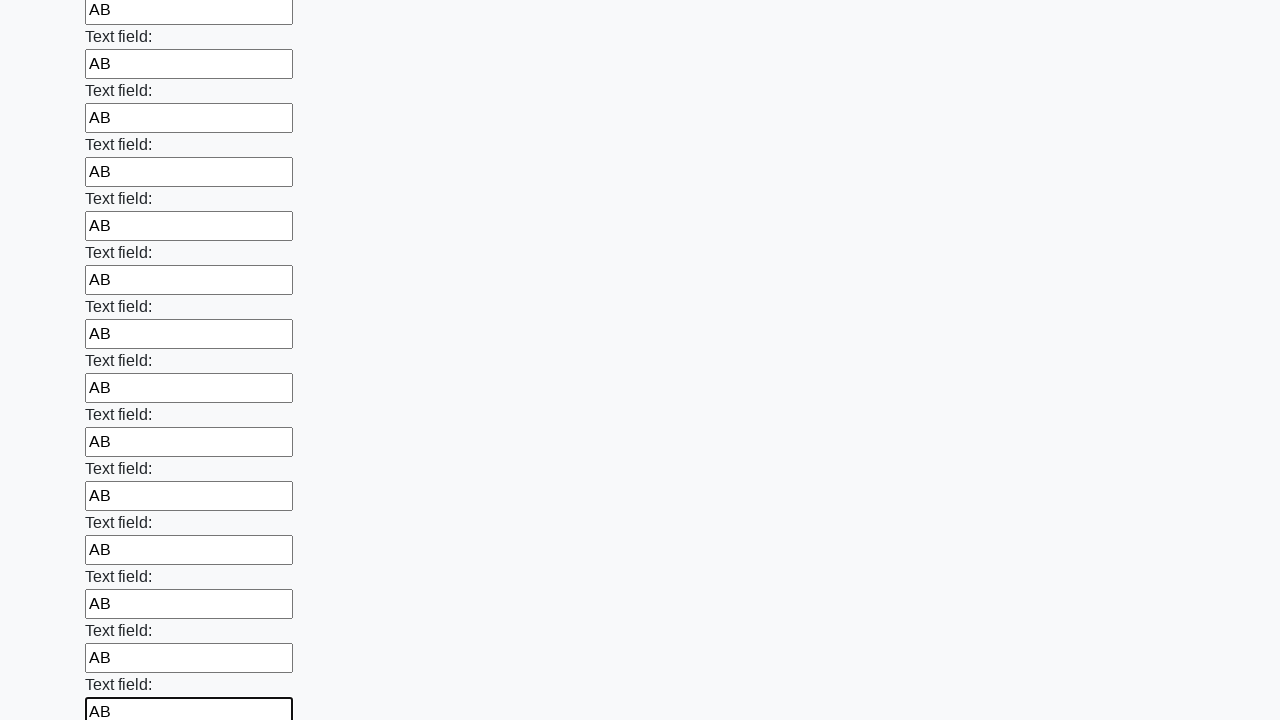

Filled an input field with 'AB' on input >> nth=72
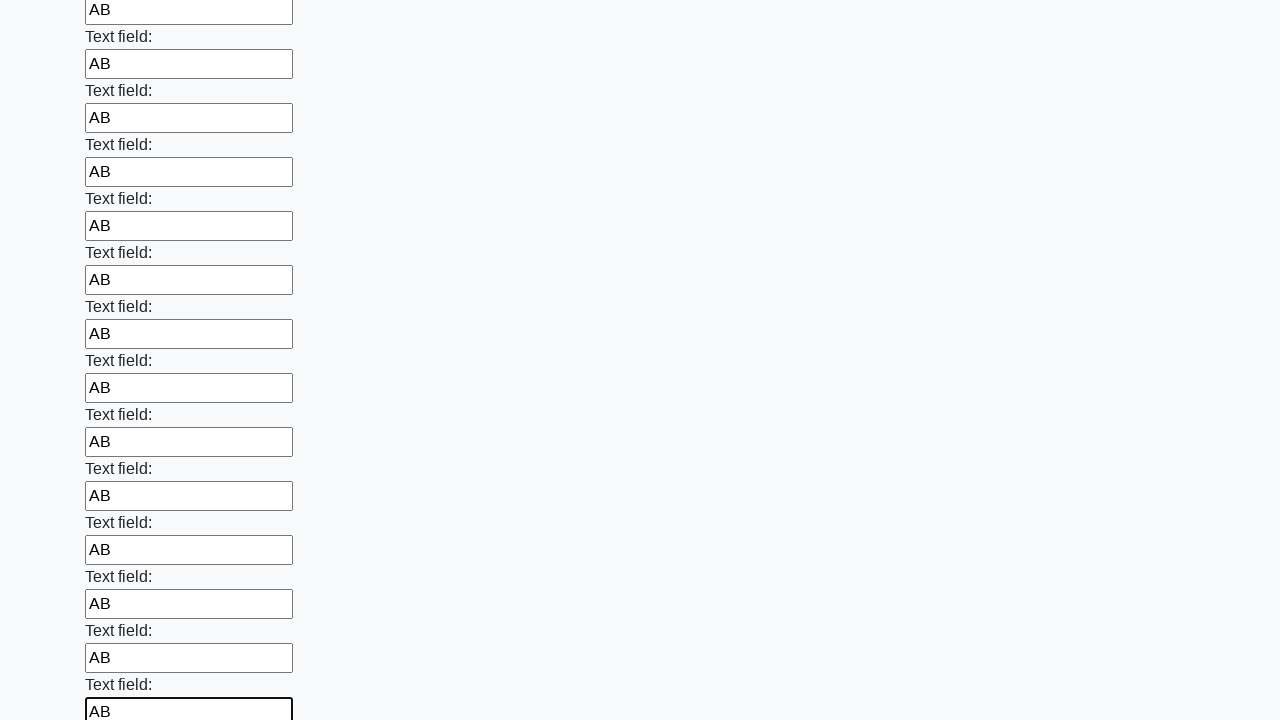

Filled an input field with 'AB' on input >> nth=73
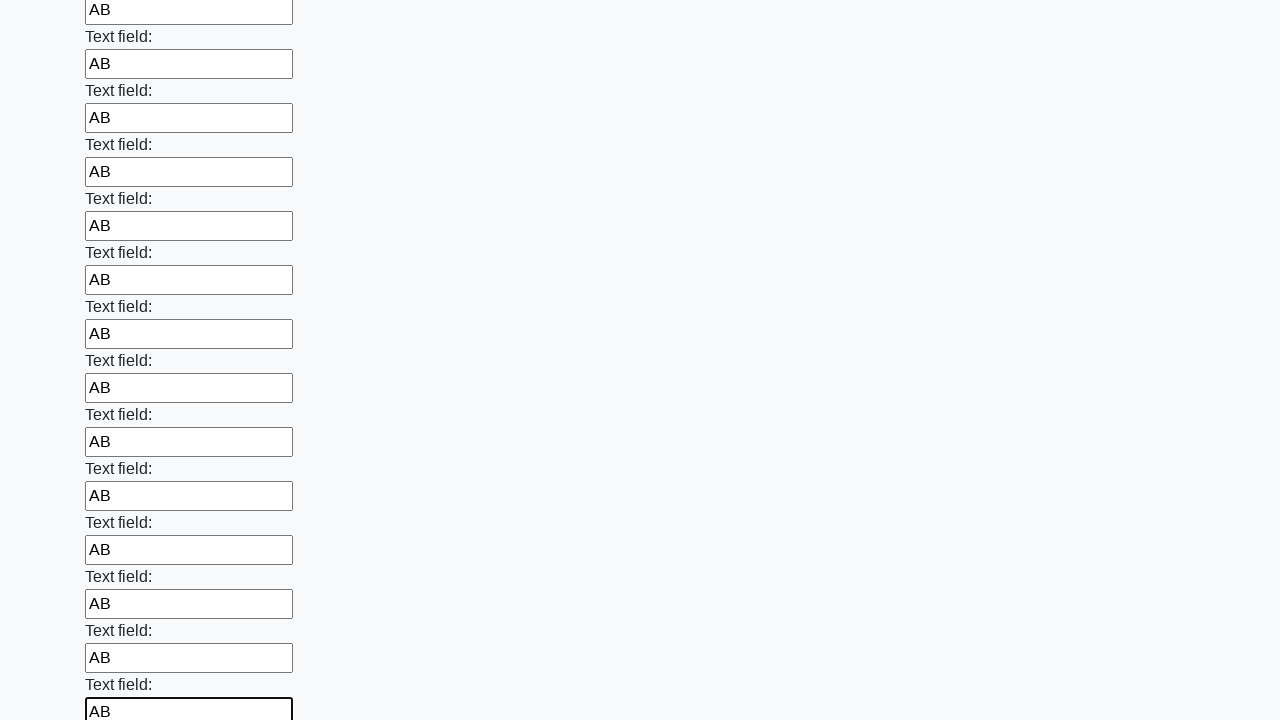

Filled an input field with 'AB' on input >> nth=74
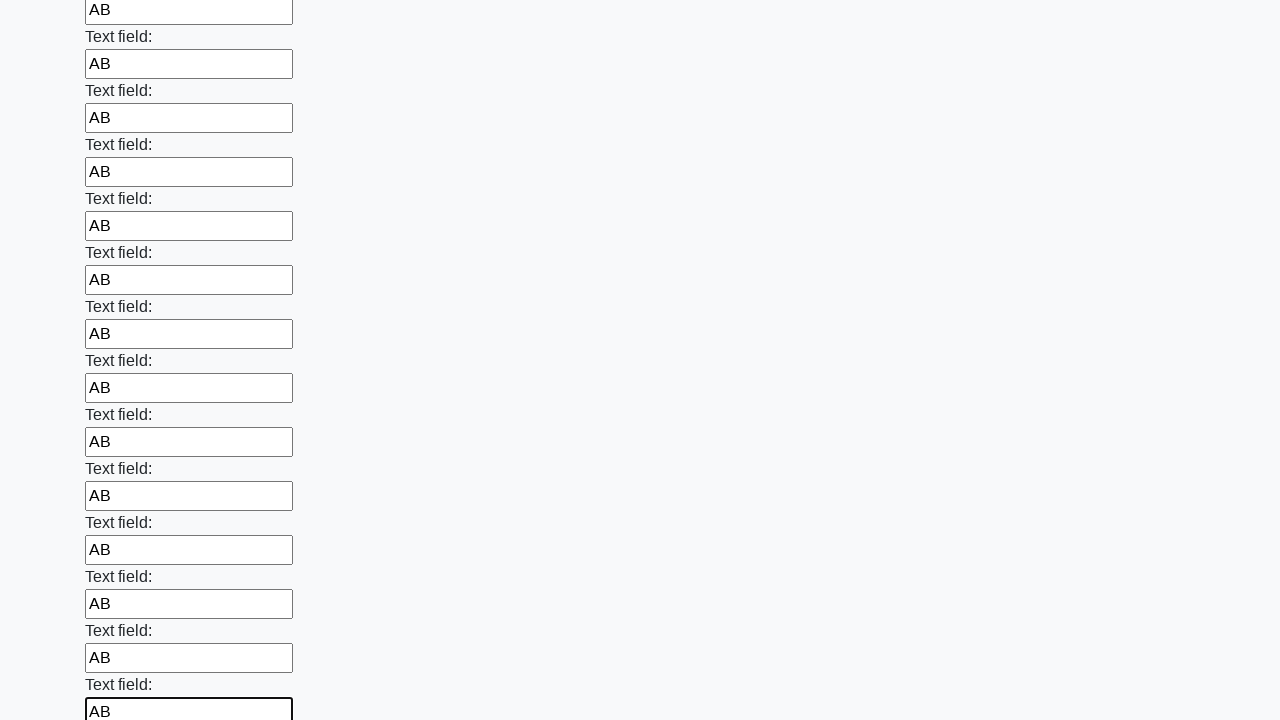

Filled an input field with 'AB' on input >> nth=75
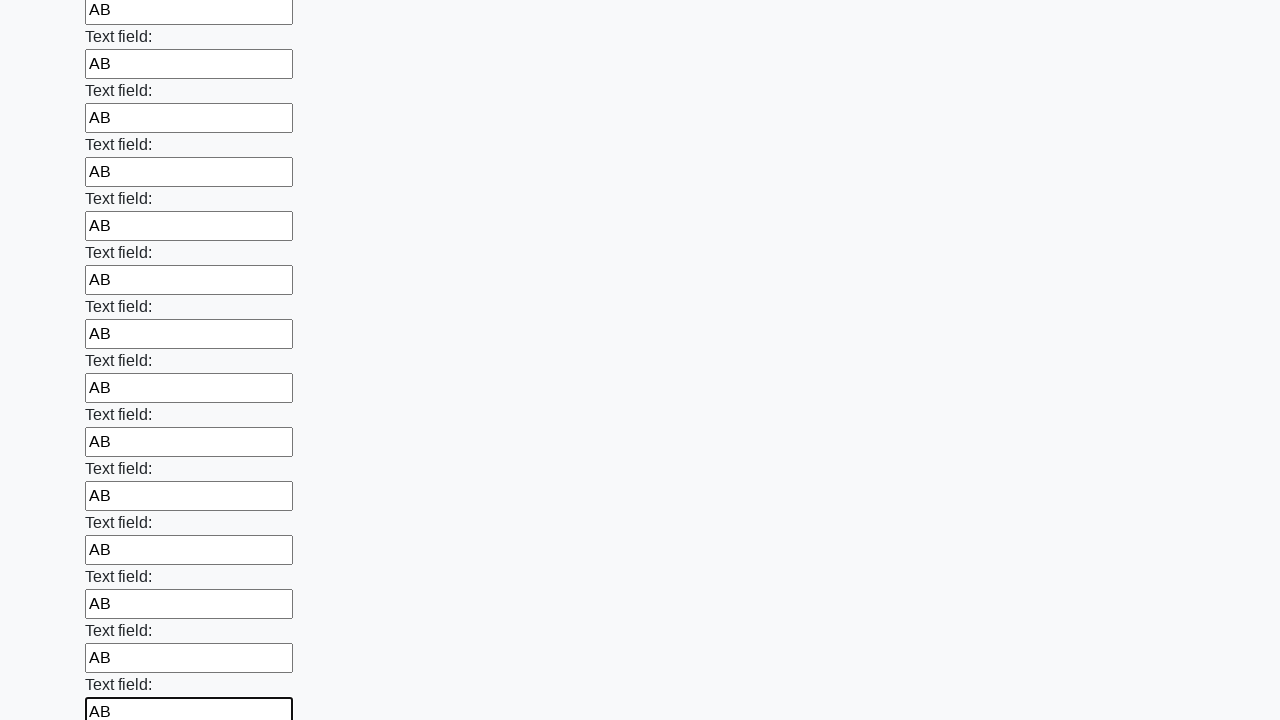

Filled an input field with 'AB' on input >> nth=76
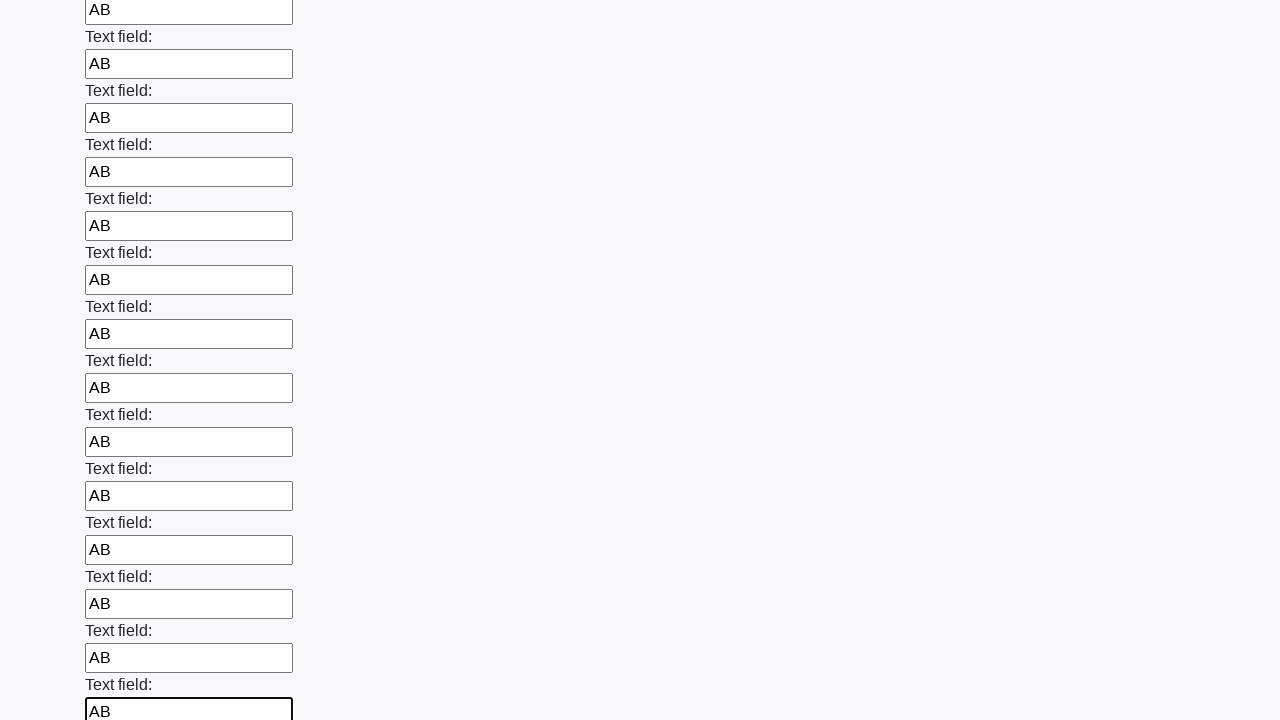

Filled an input field with 'AB' on input >> nth=77
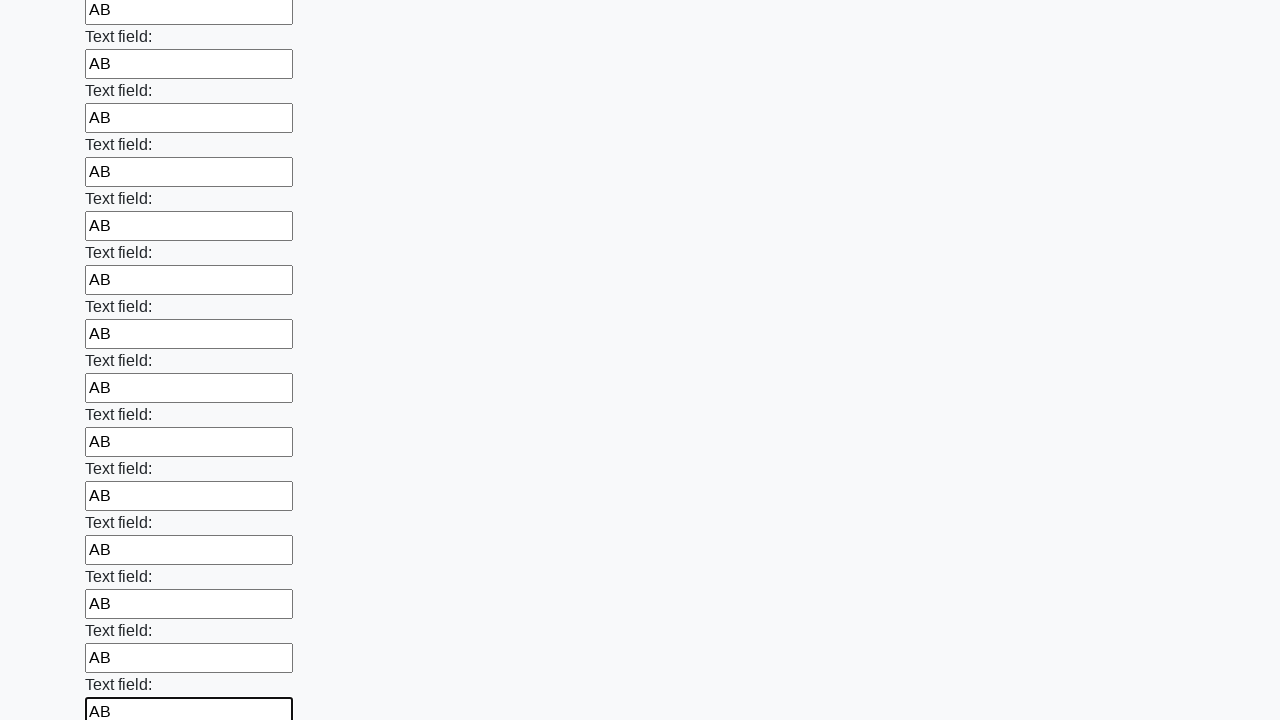

Filled an input field with 'AB' on input >> nth=78
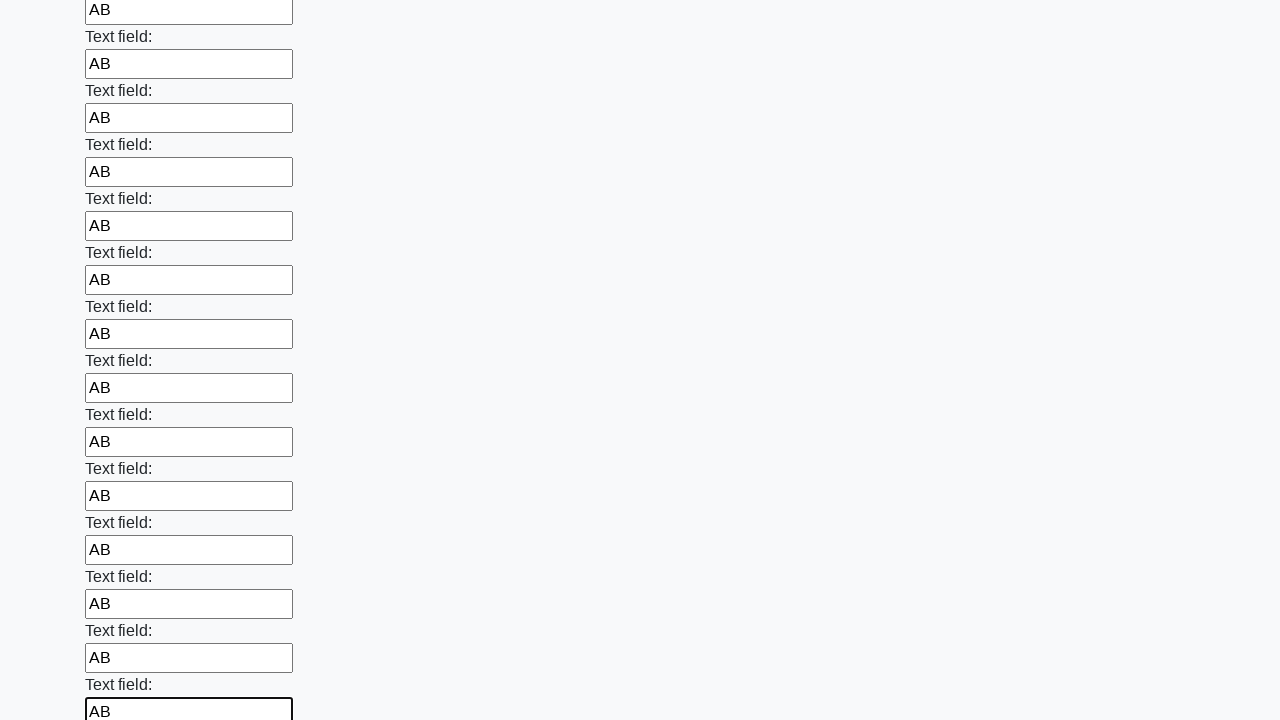

Filled an input field with 'AB' on input >> nth=79
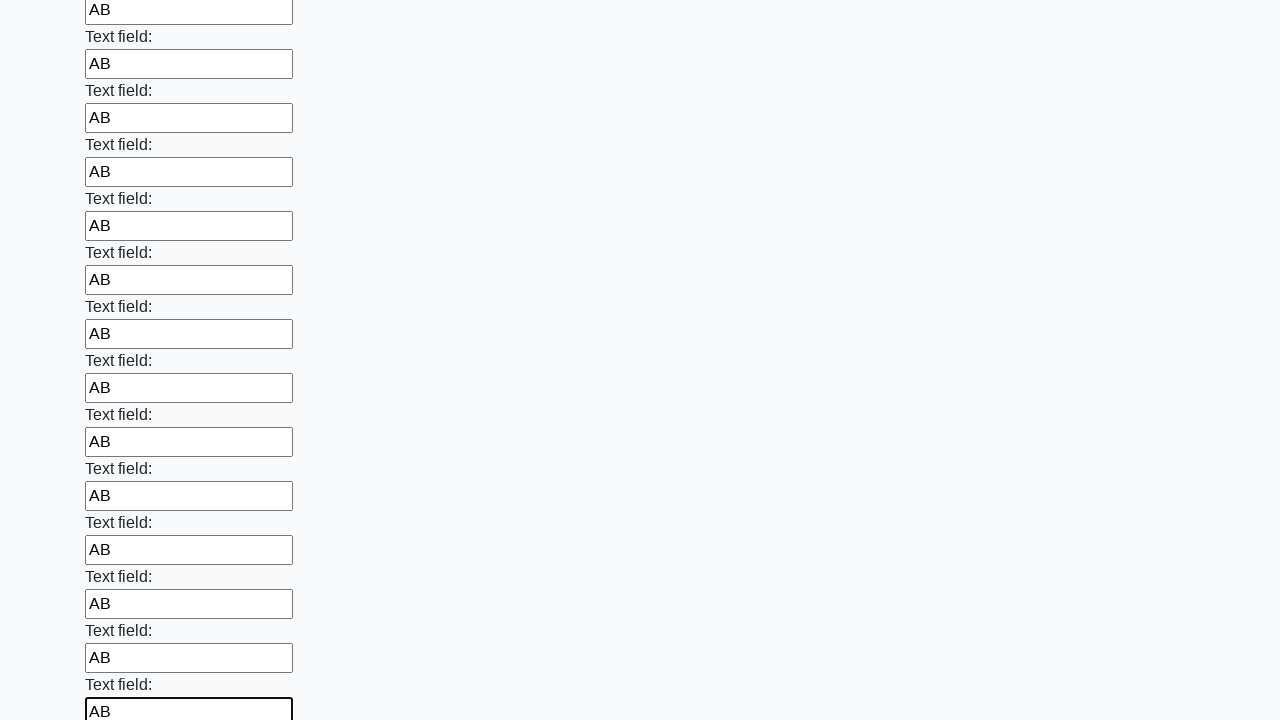

Filled an input field with 'AB' on input >> nth=80
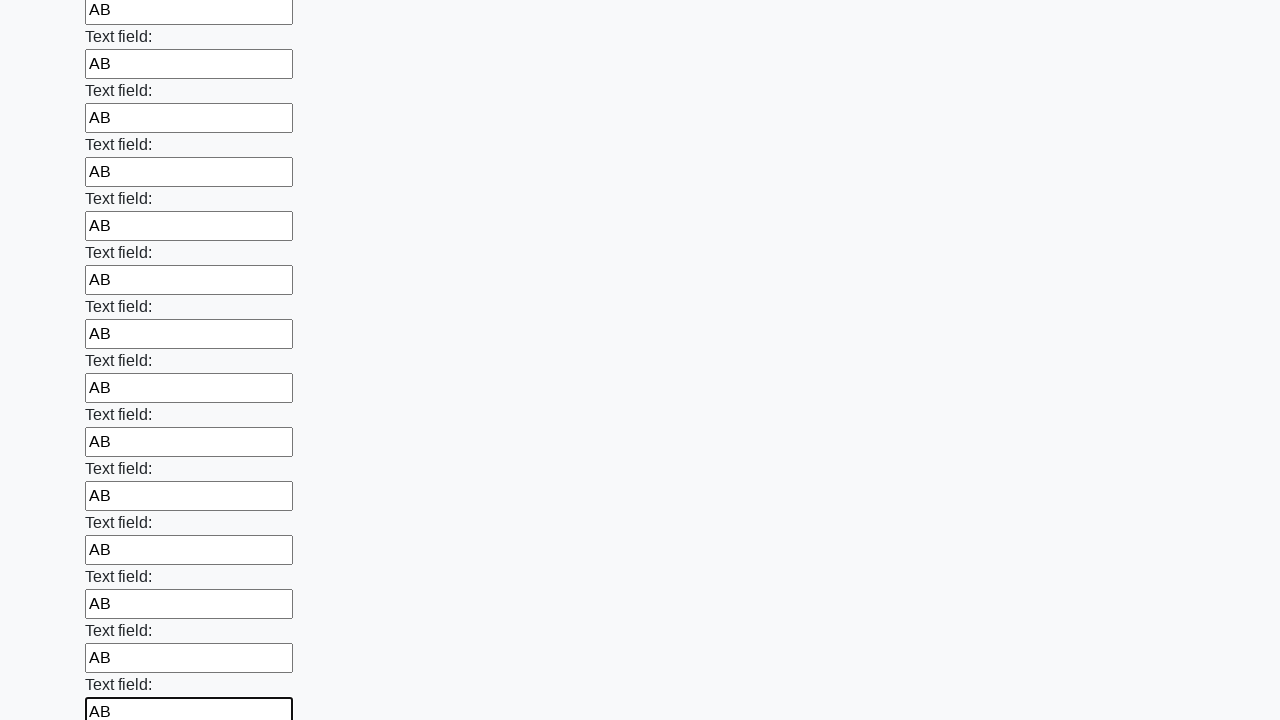

Filled an input field with 'AB' on input >> nth=81
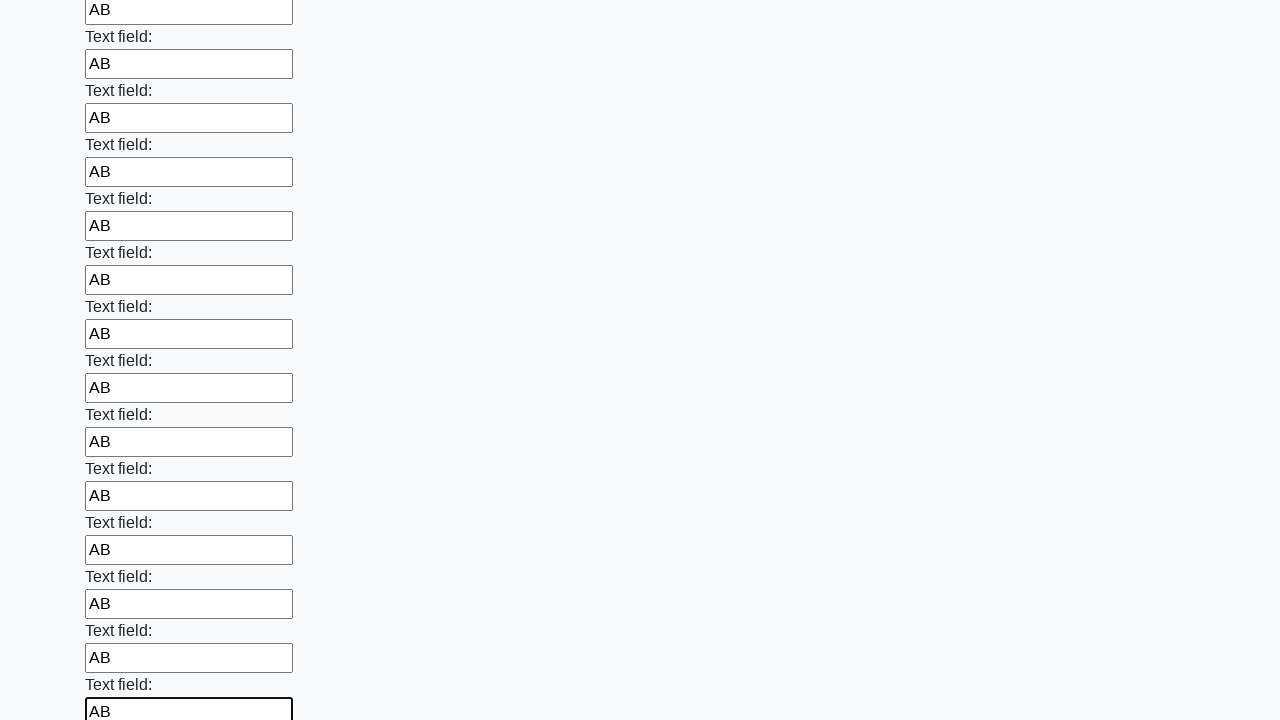

Filled an input field with 'AB' on input >> nth=82
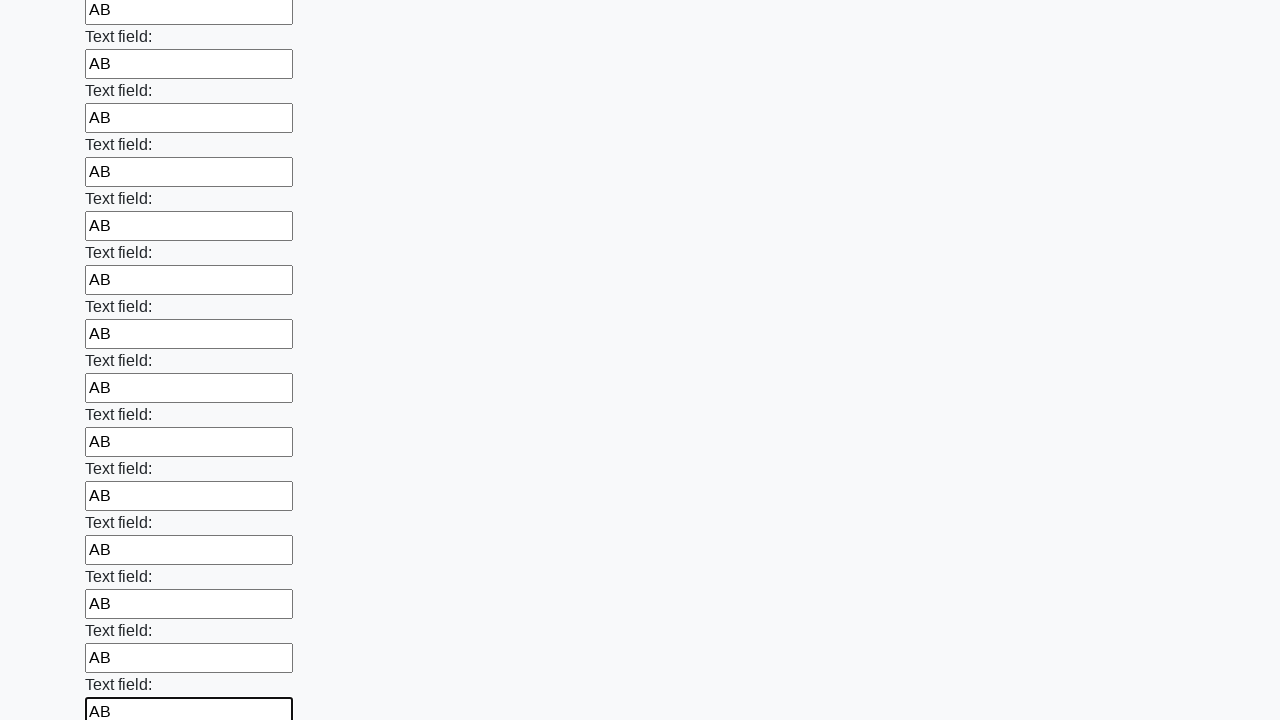

Filled an input field with 'AB' on input >> nth=83
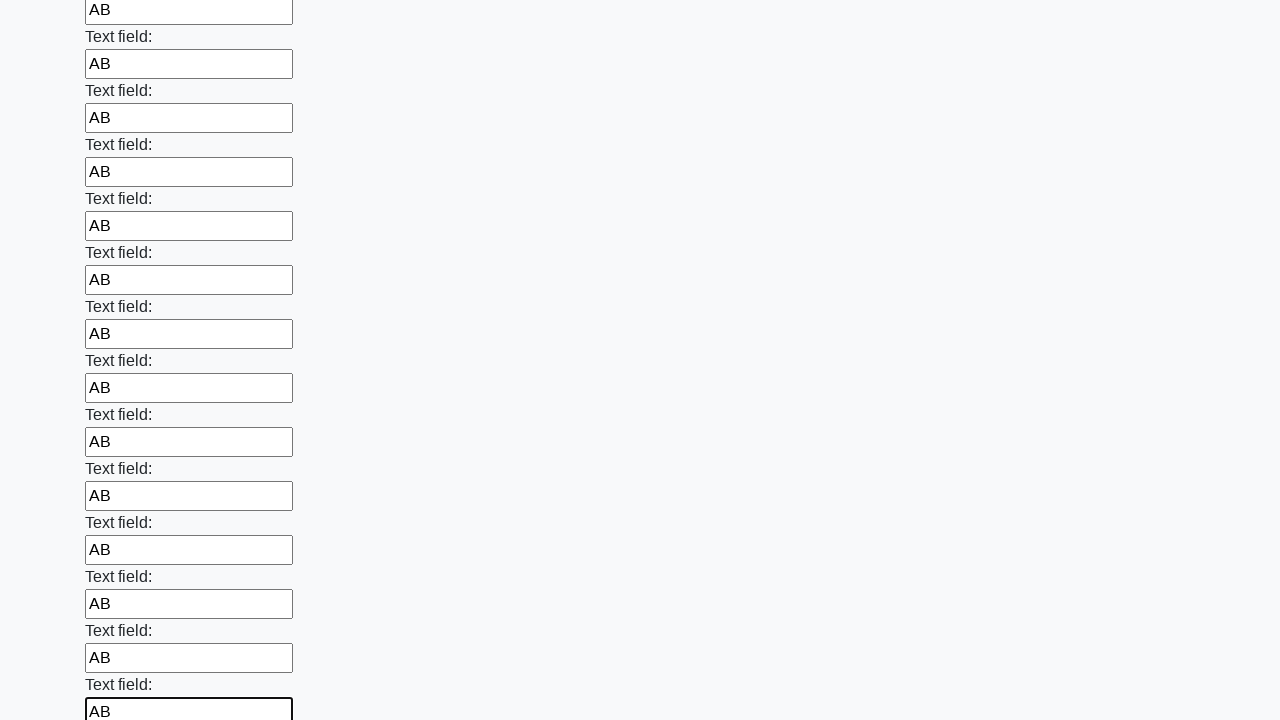

Filled an input field with 'AB' on input >> nth=84
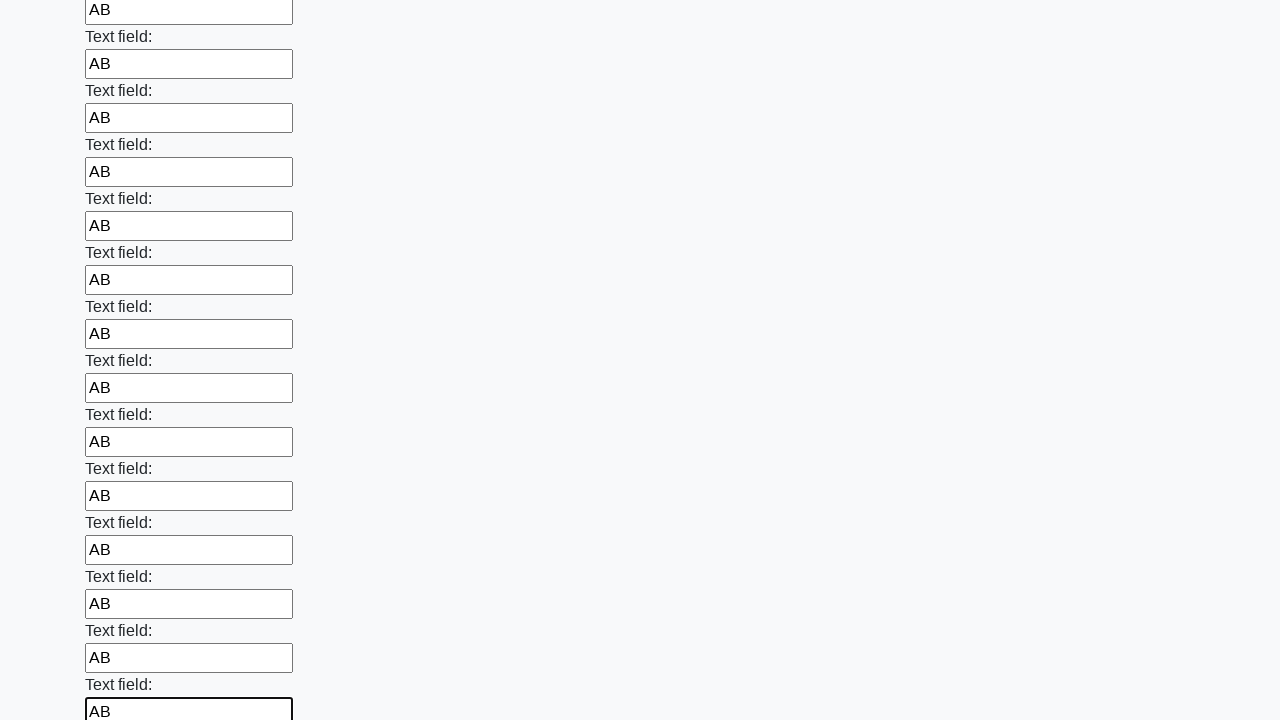

Filled an input field with 'AB' on input >> nth=85
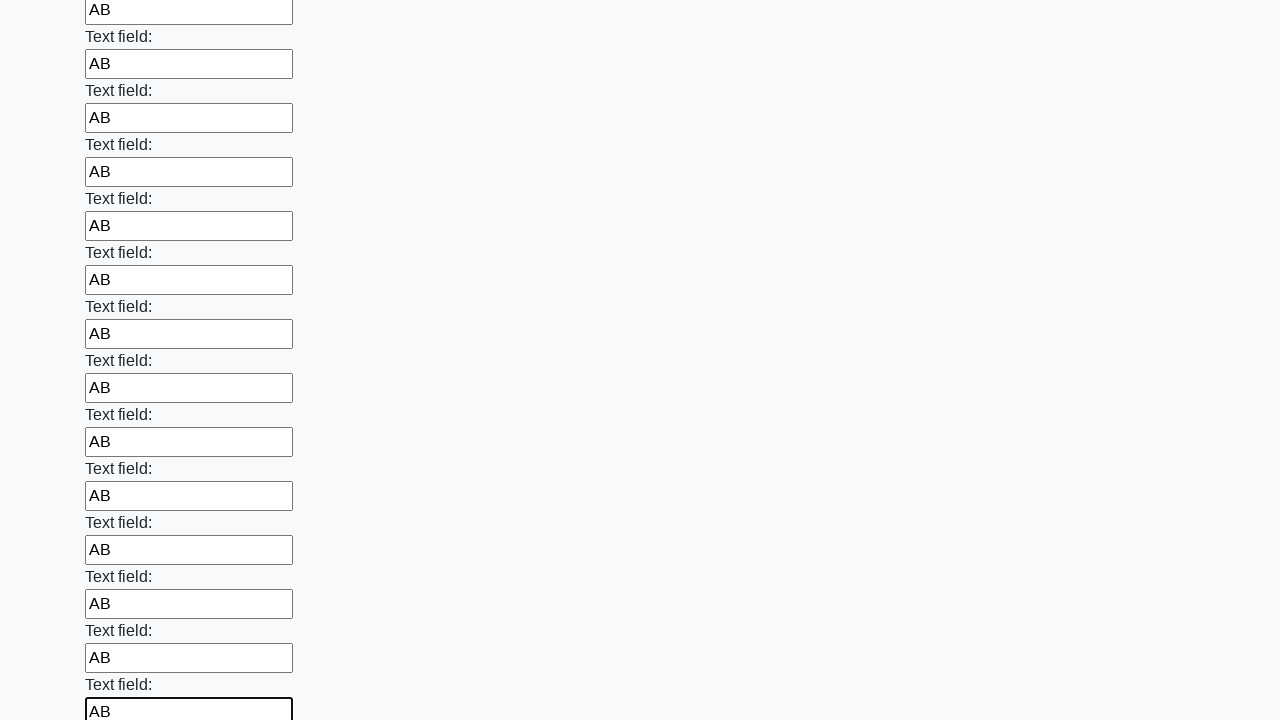

Filled an input field with 'AB' on input >> nth=86
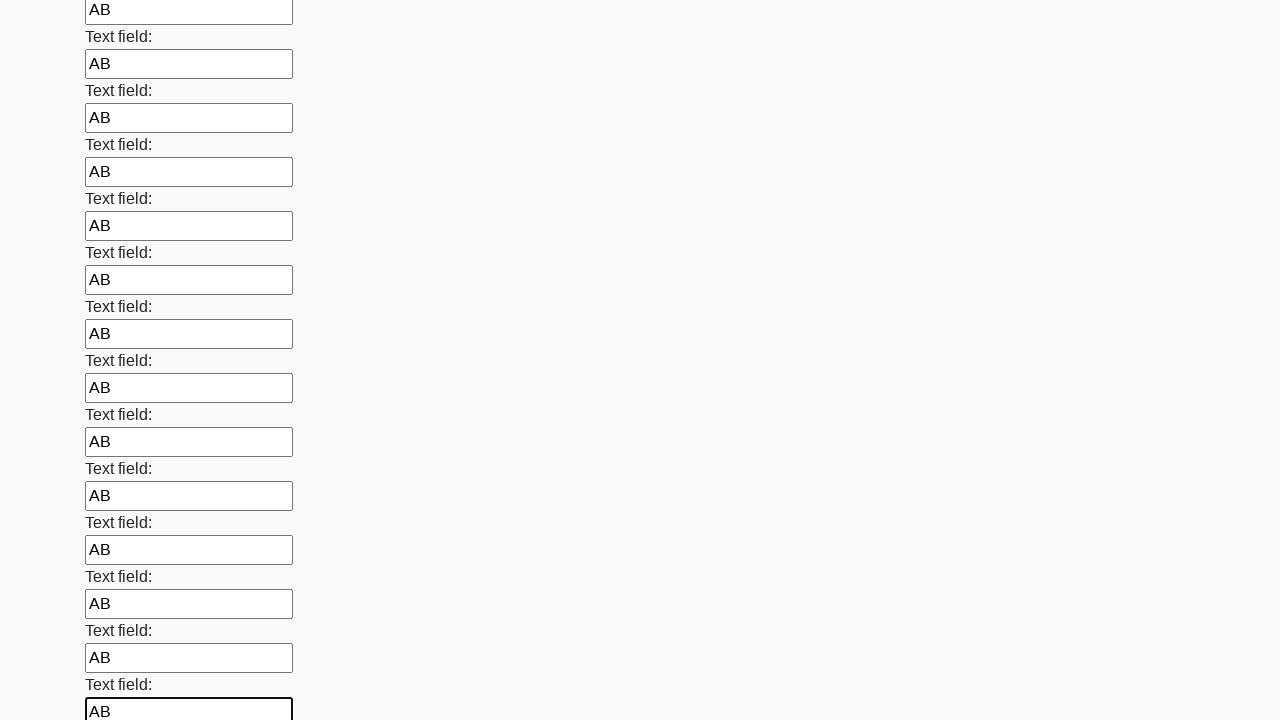

Filled an input field with 'AB' on input >> nth=87
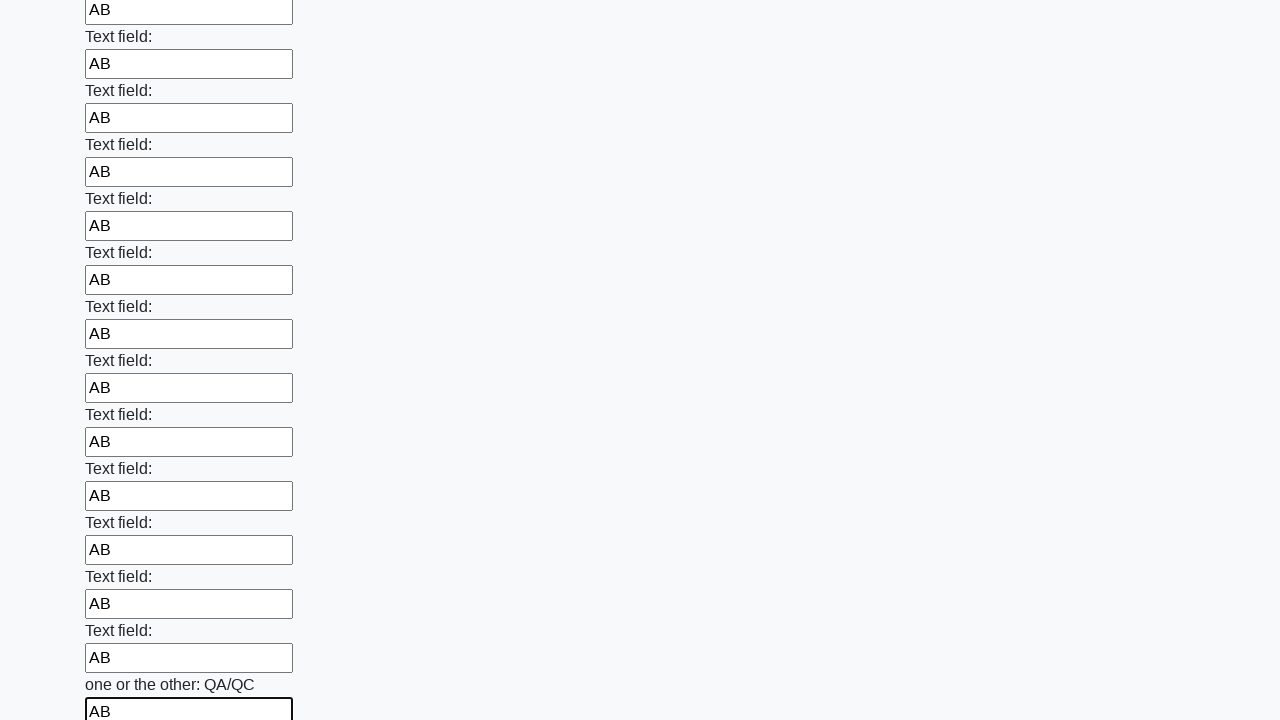

Filled an input field with 'AB' on input >> nth=88
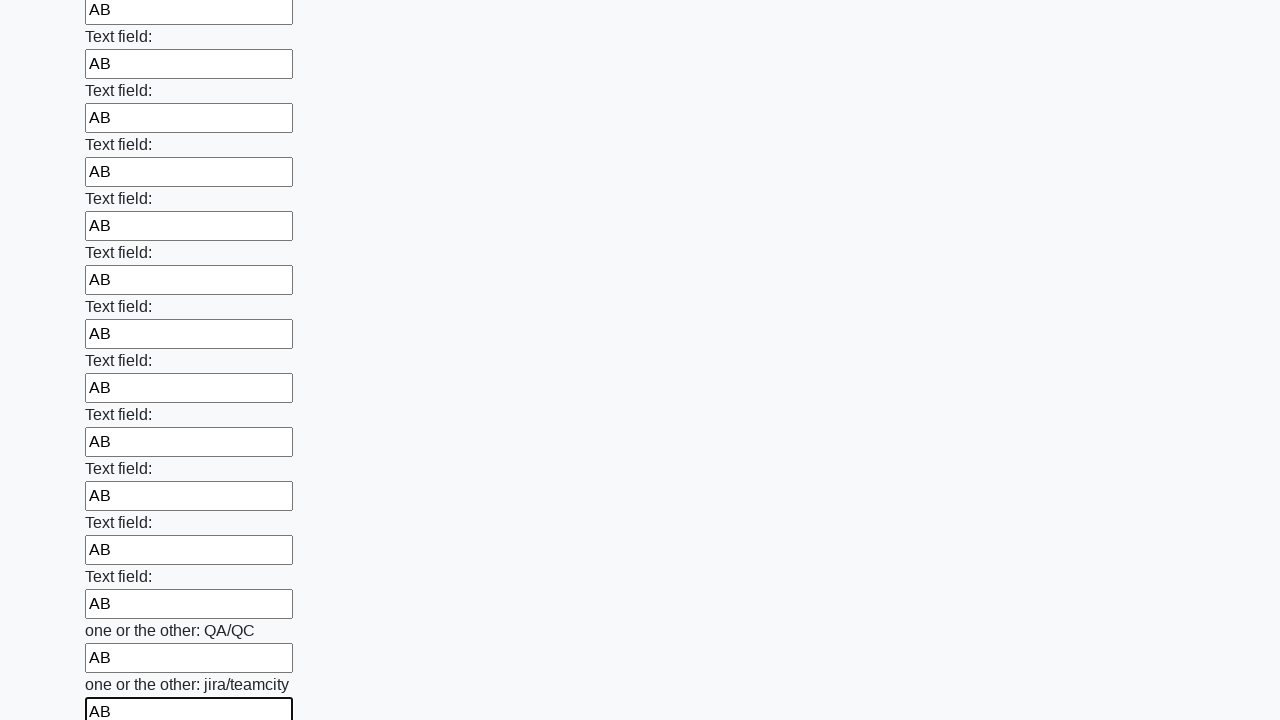

Filled an input field with 'AB' on input >> nth=89
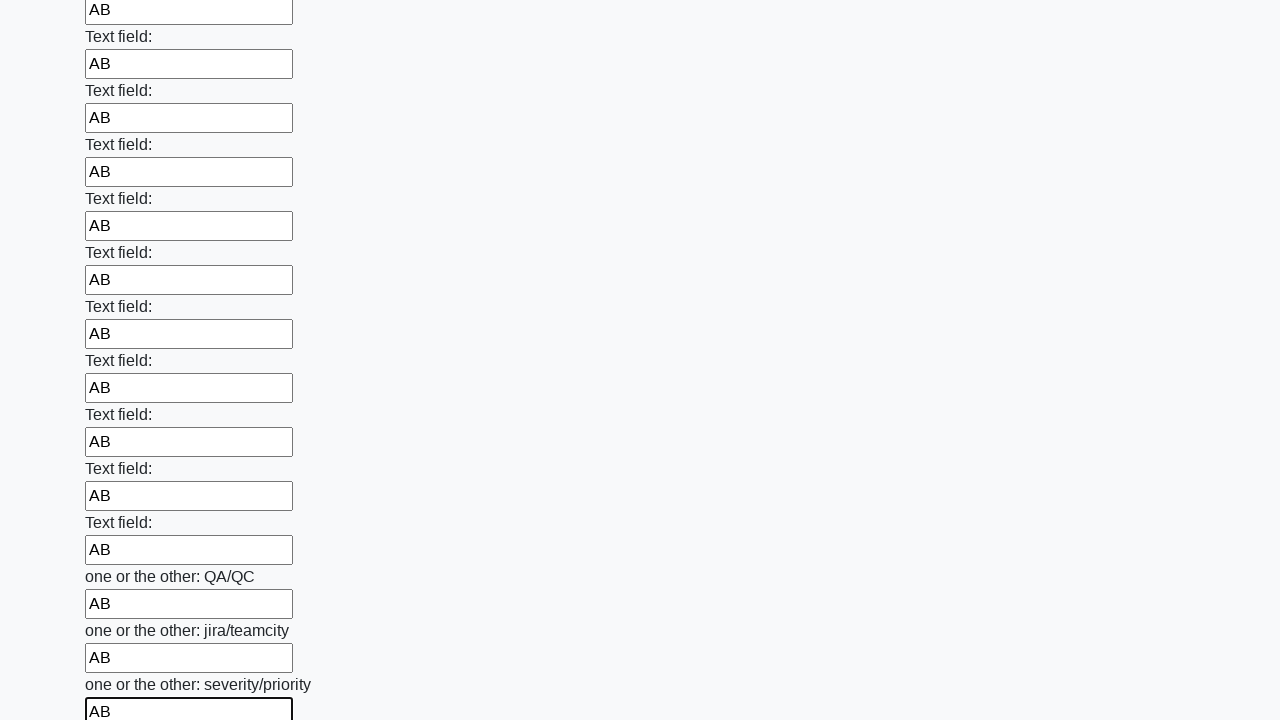

Filled an input field with 'AB' on input >> nth=90
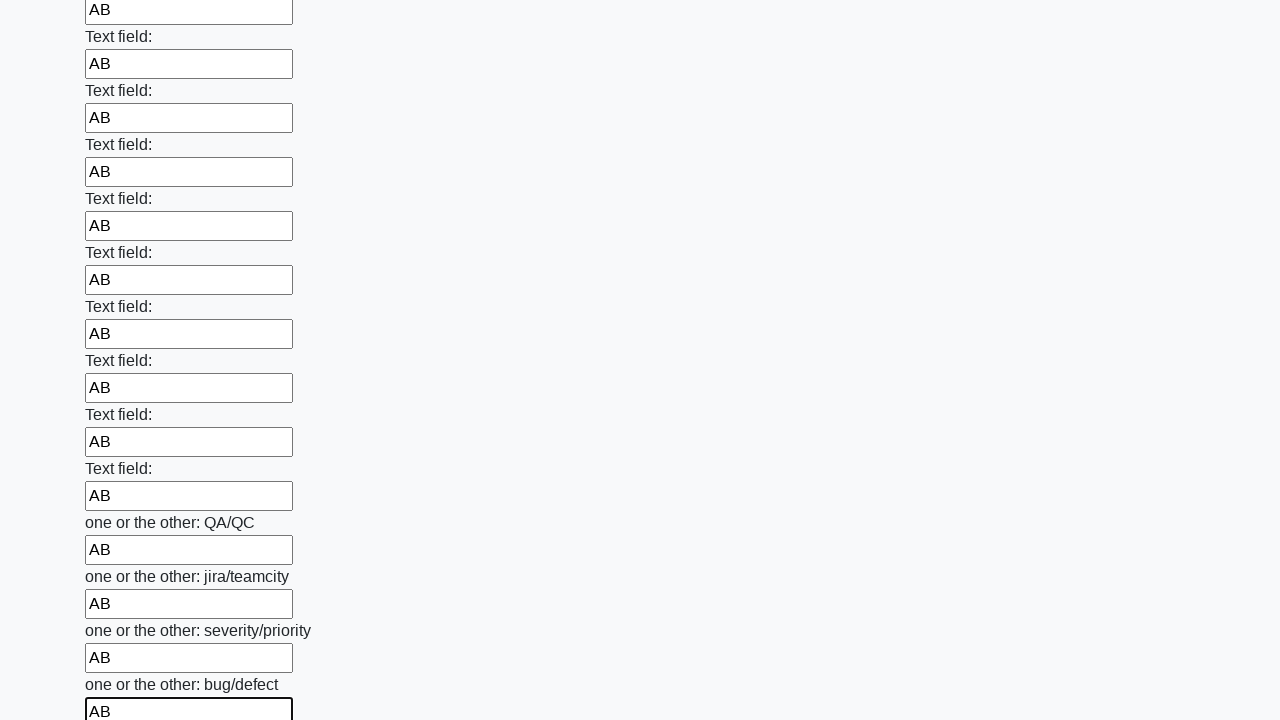

Filled an input field with 'AB' on input >> nth=91
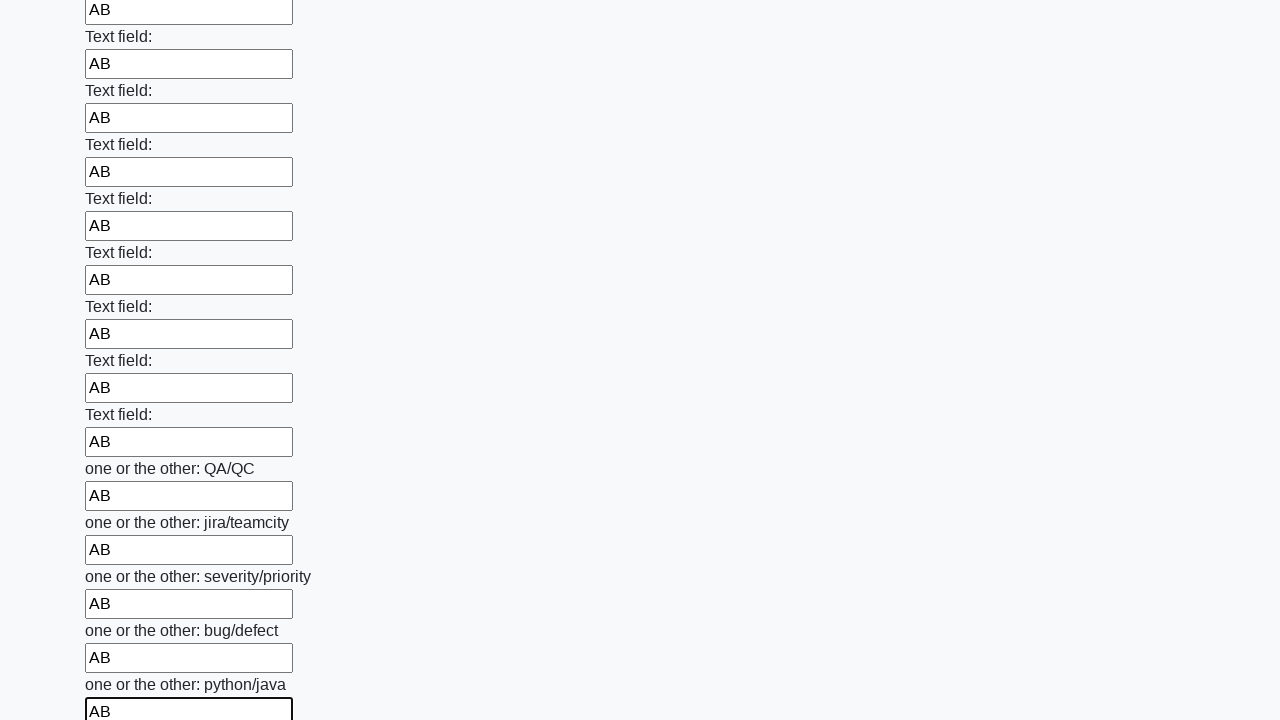

Filled an input field with 'AB' on input >> nth=92
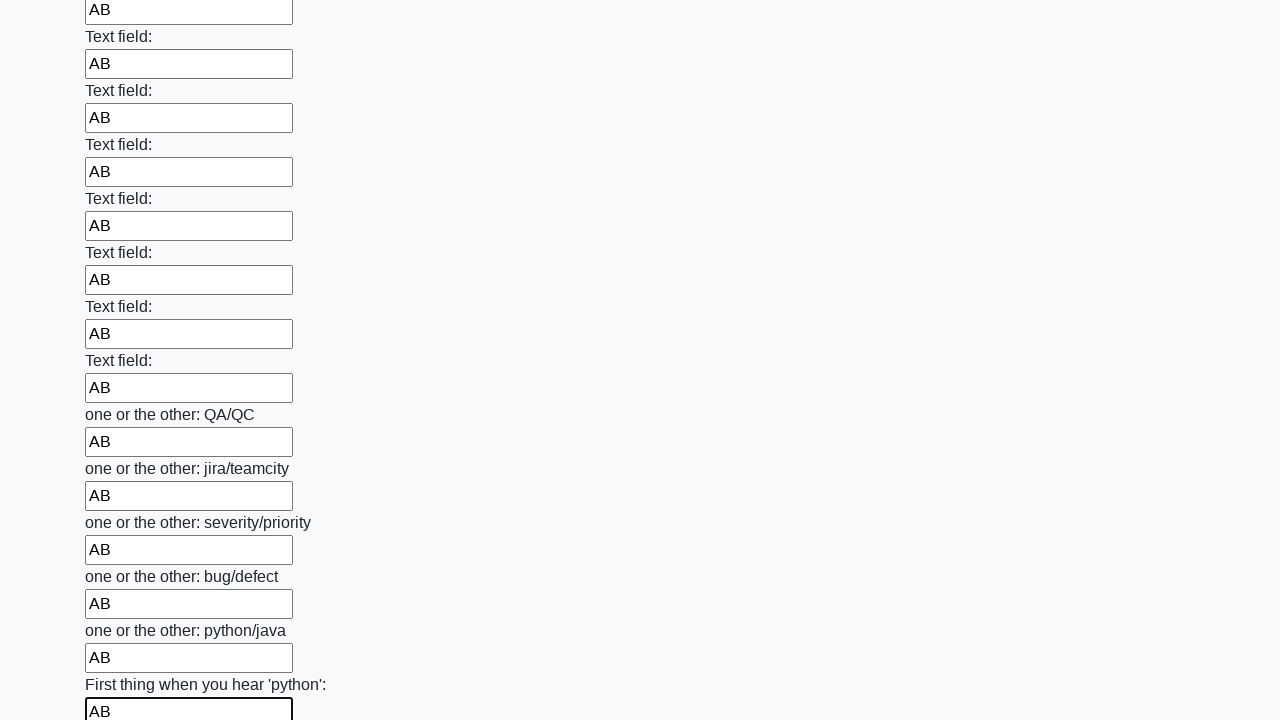

Filled an input field with 'AB' on input >> nth=93
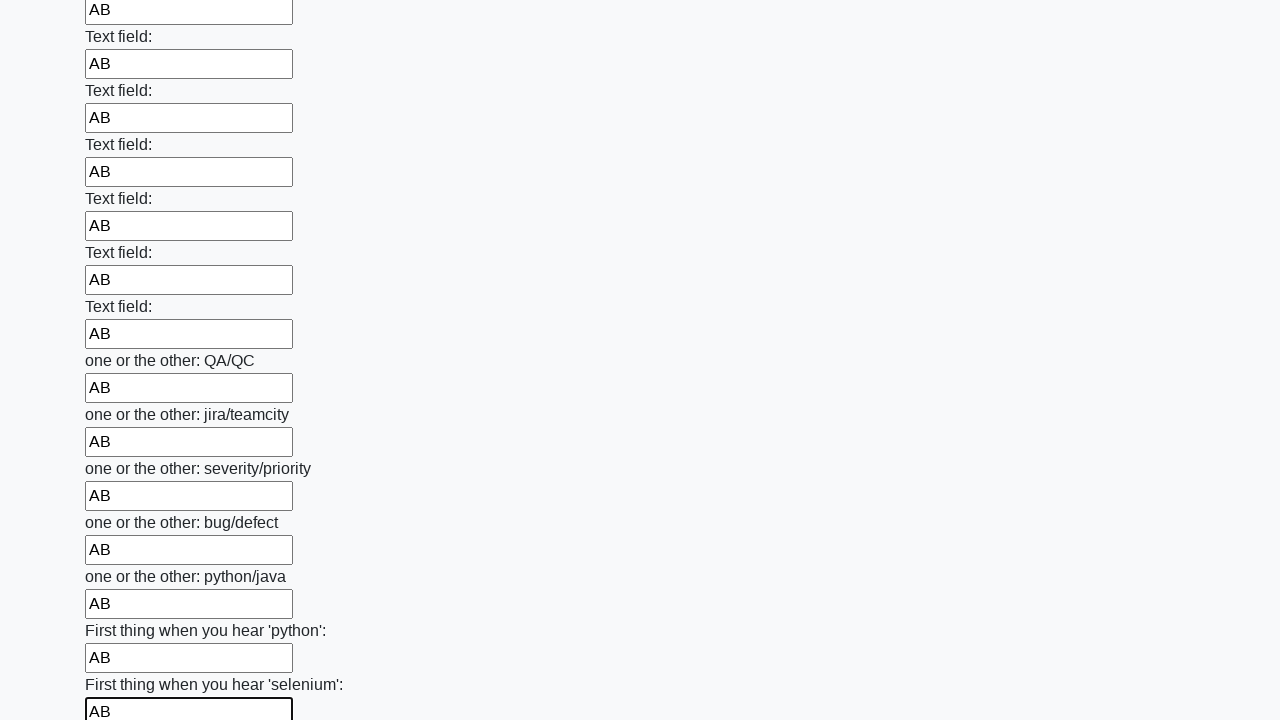

Filled an input field with 'AB' on input >> nth=94
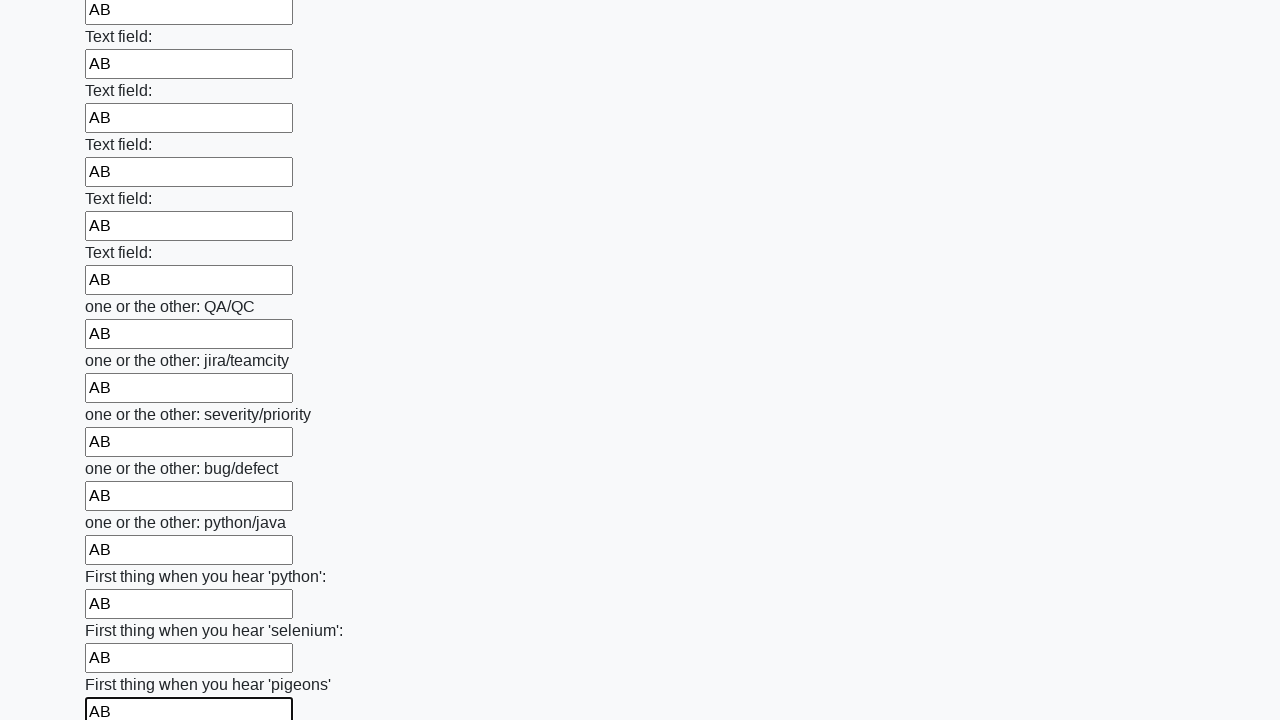

Filled an input field with 'AB' on input >> nth=95
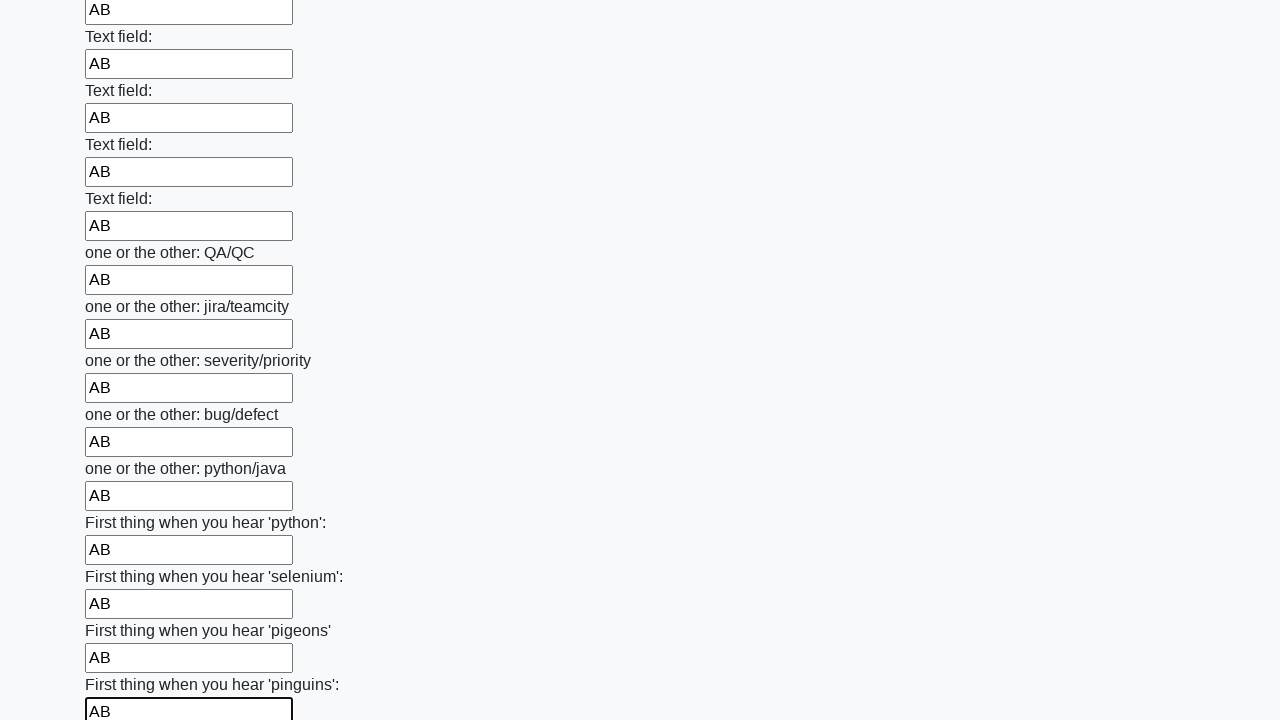

Filled an input field with 'AB' on input >> nth=96
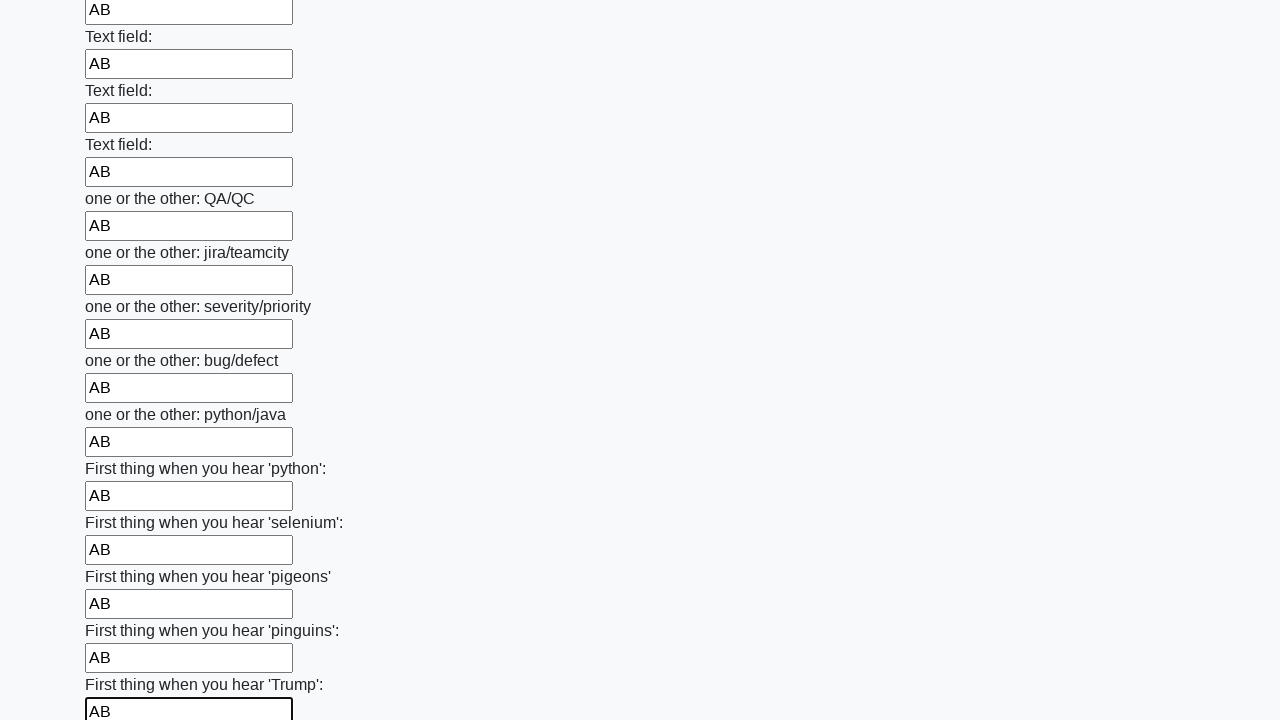

Filled an input field with 'AB' on input >> nth=97
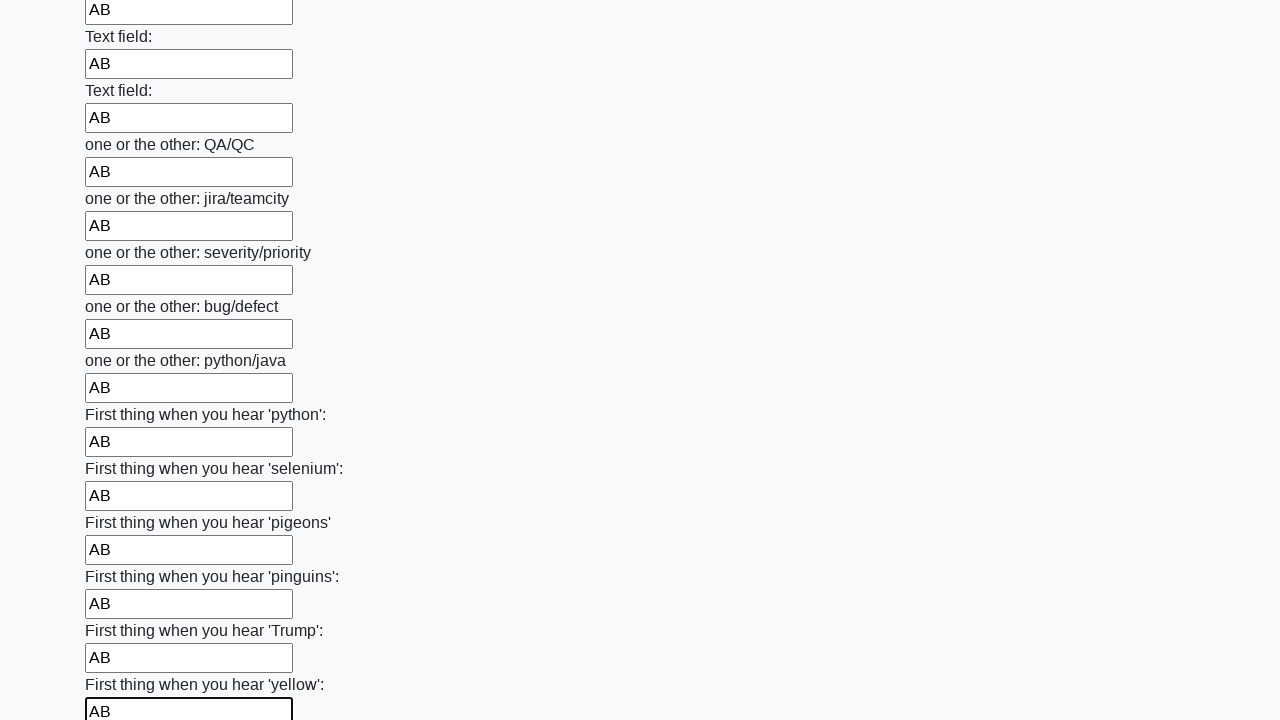

Filled an input field with 'AB' on input >> nth=98
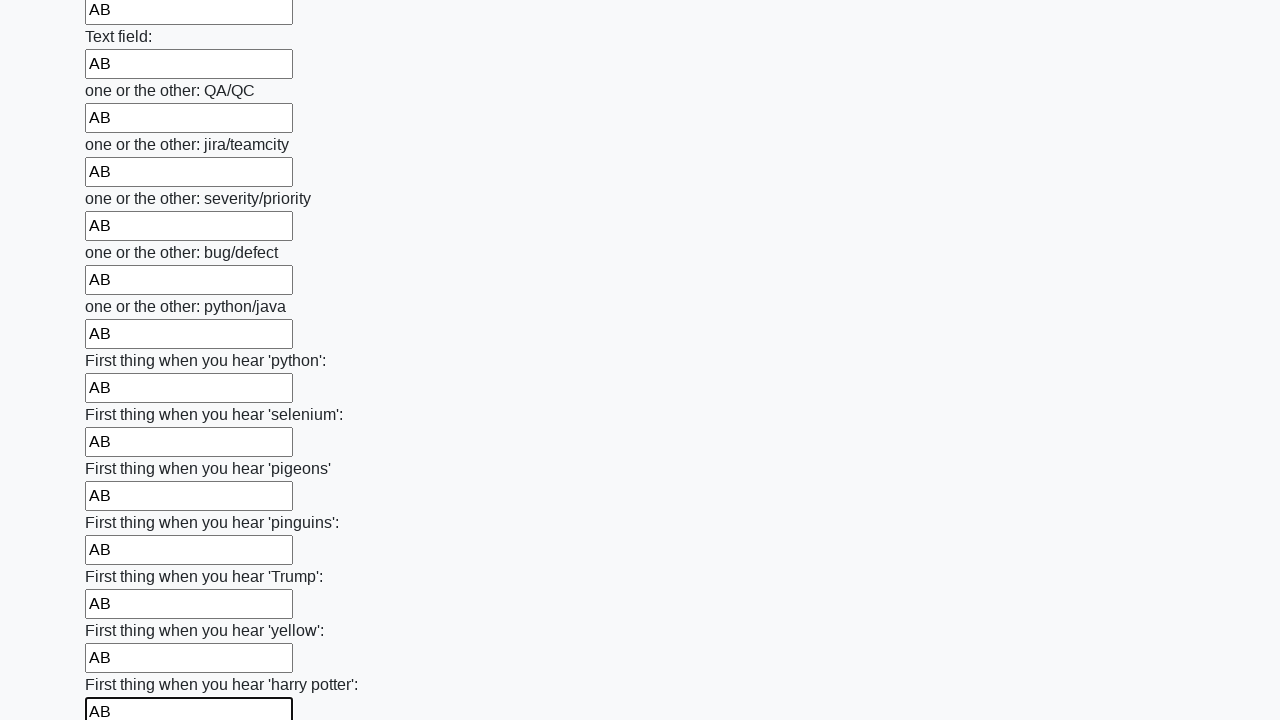

Filled an input field with 'AB' on input >> nth=99
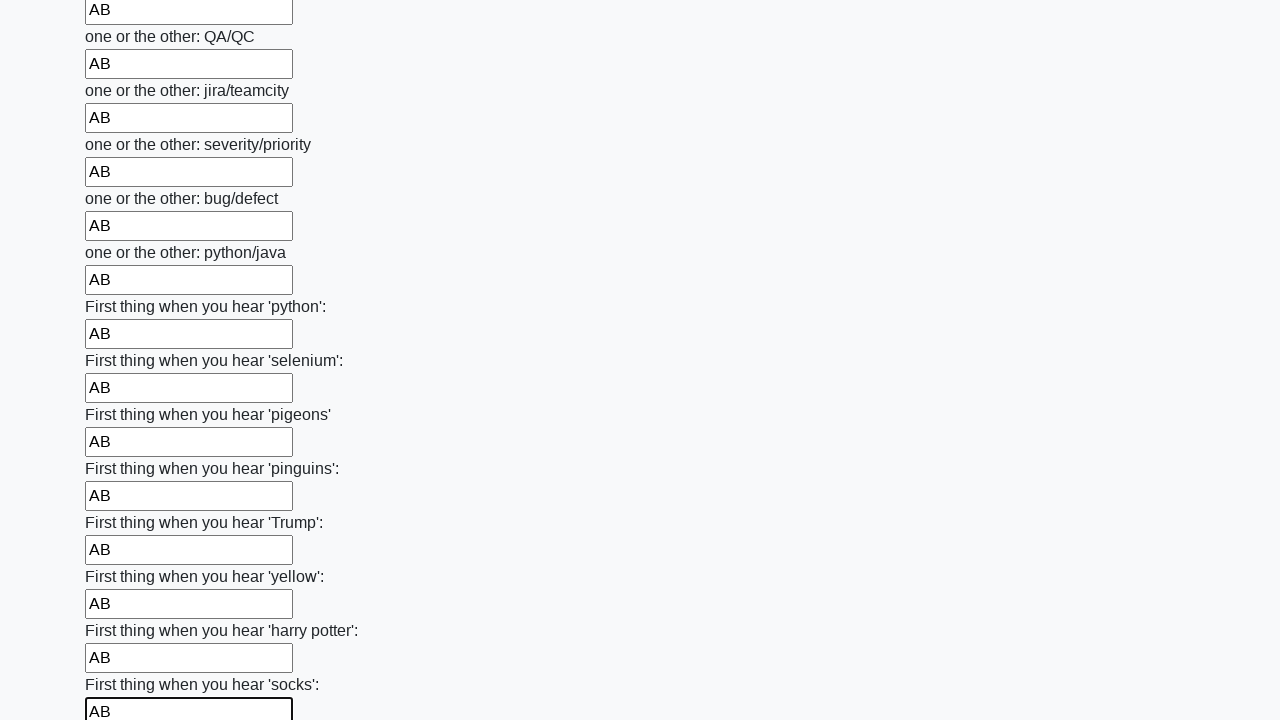

Clicked the submit button to submit the form at (123, 611) on button
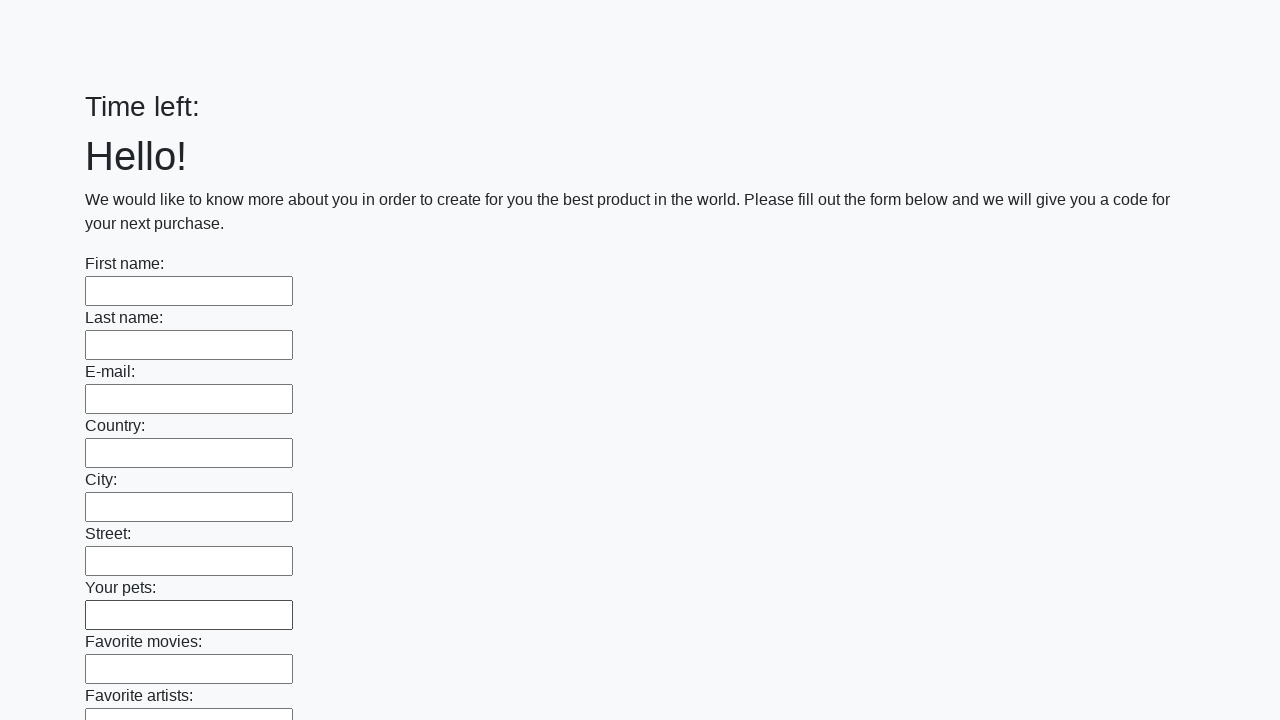

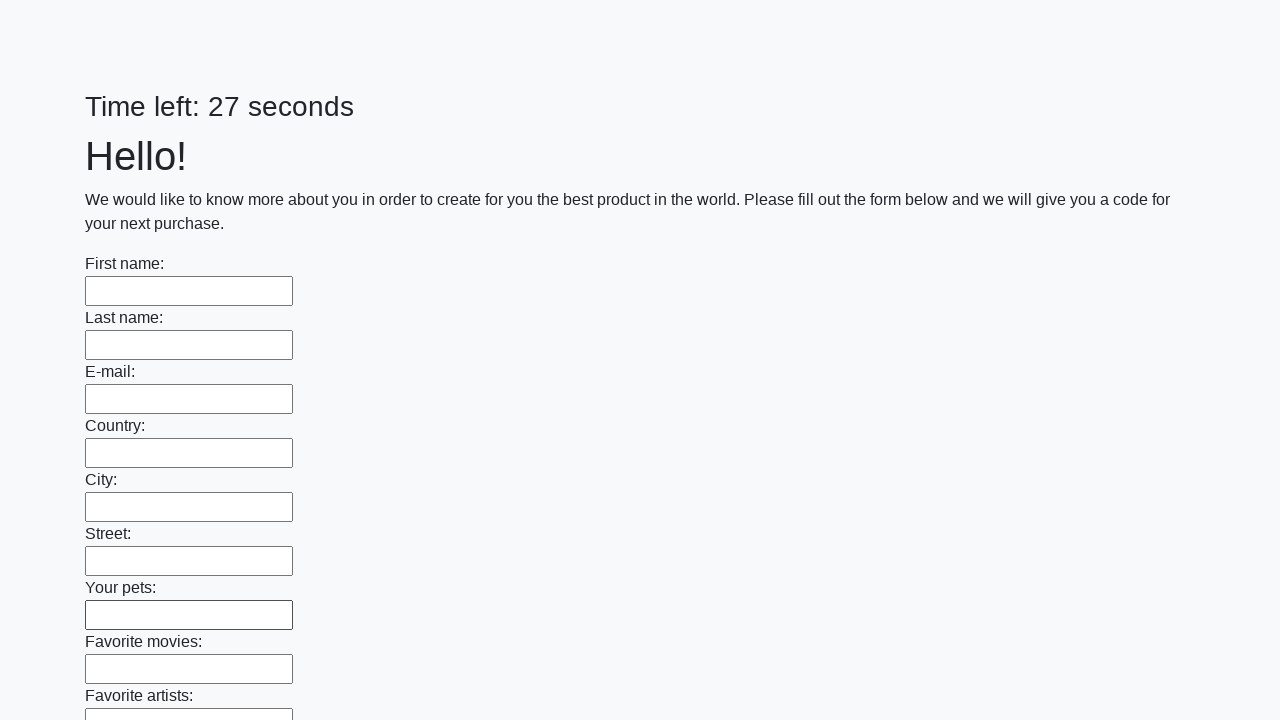